Tests filling a large form by entering "test" into all input fields and clicking the submit button

Starting URL: http://suninjuly.github.io/huge_form.html

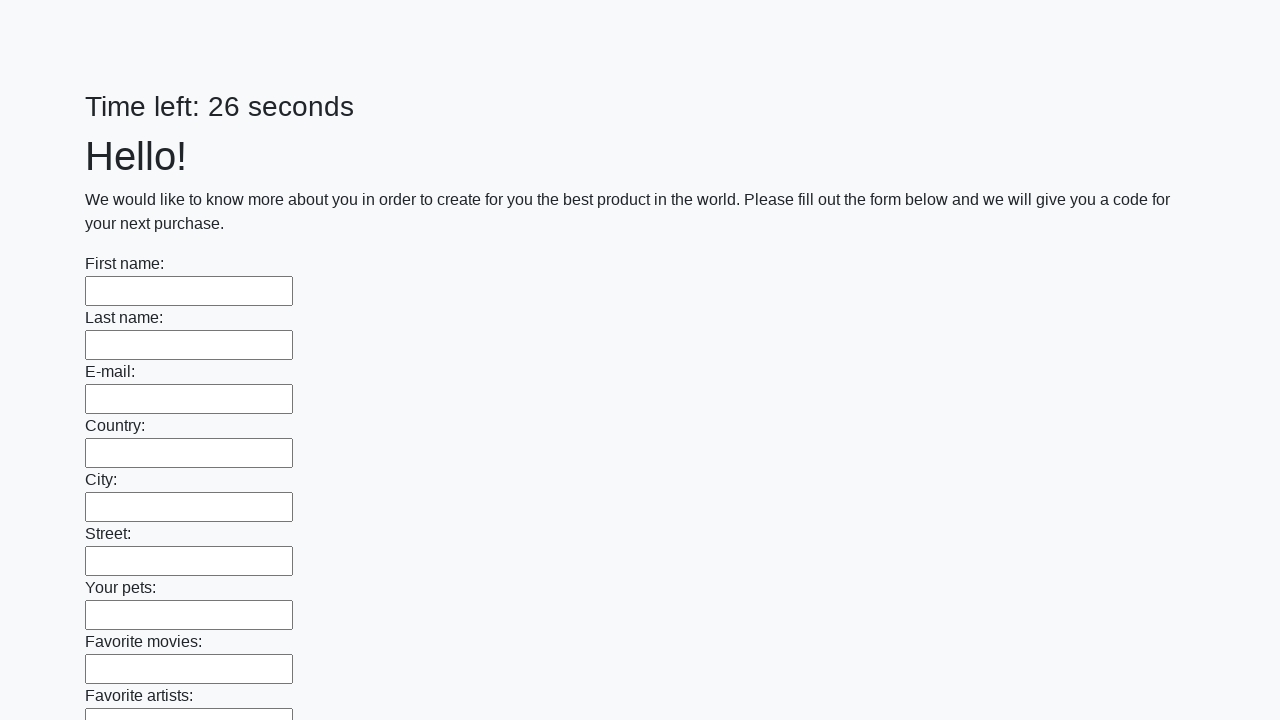

Located all input fields on the huge form
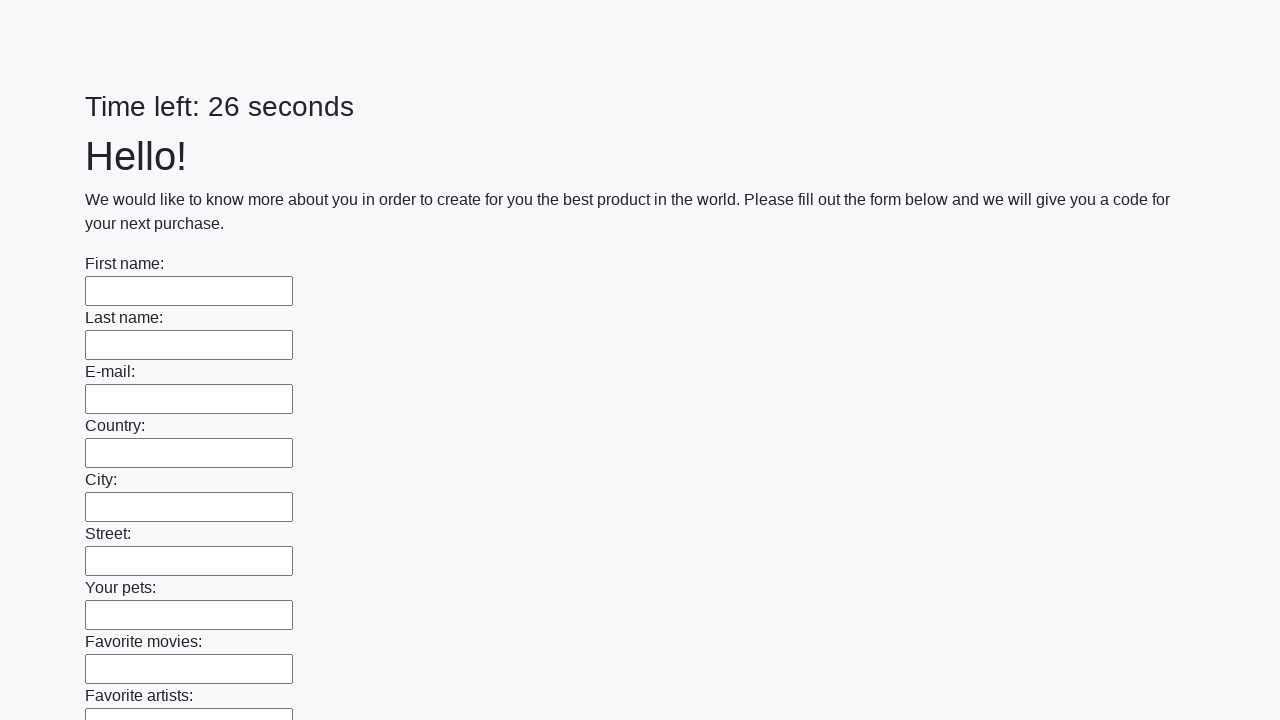

Filled an input field with 'test' on input >> nth=0
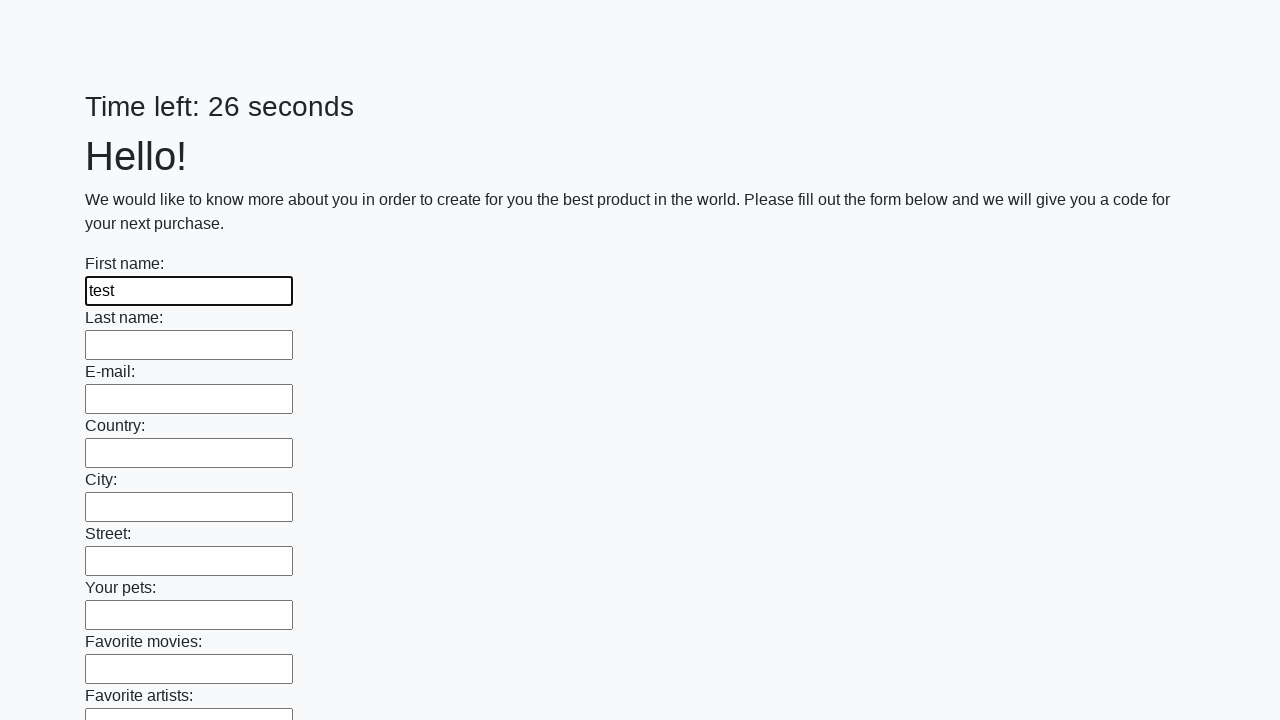

Filled an input field with 'test' on input >> nth=1
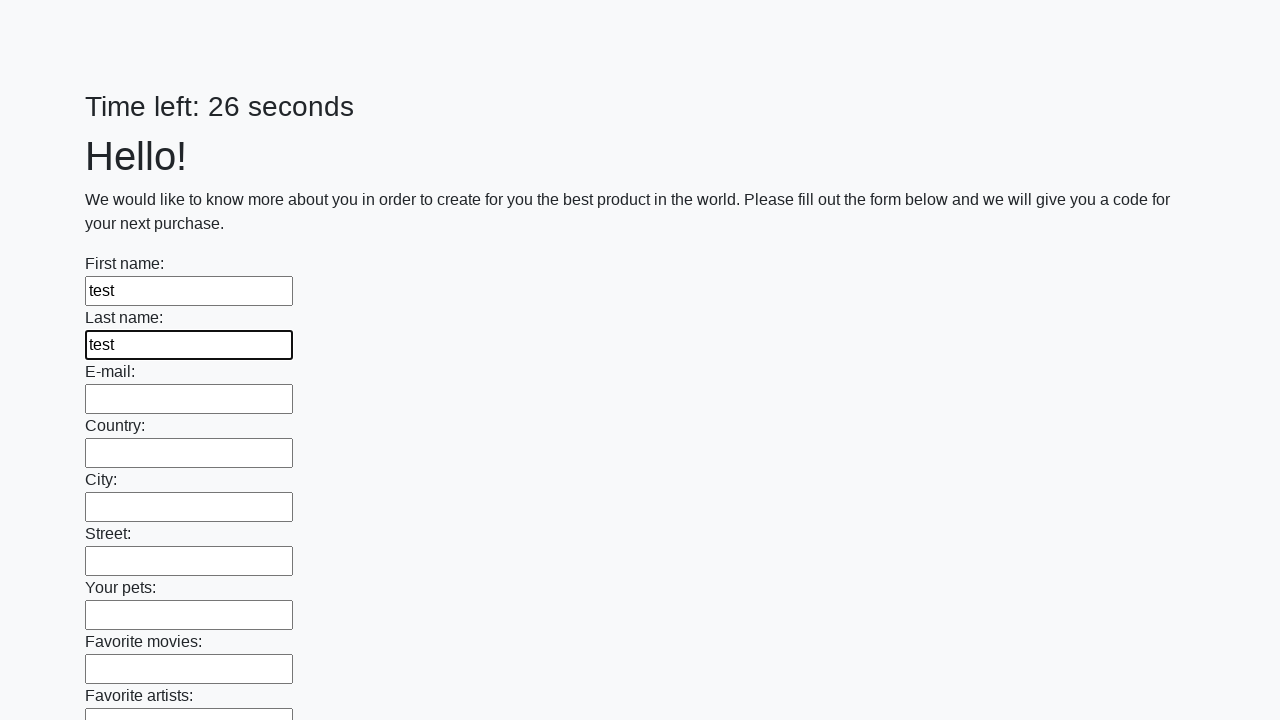

Filled an input field with 'test' on input >> nth=2
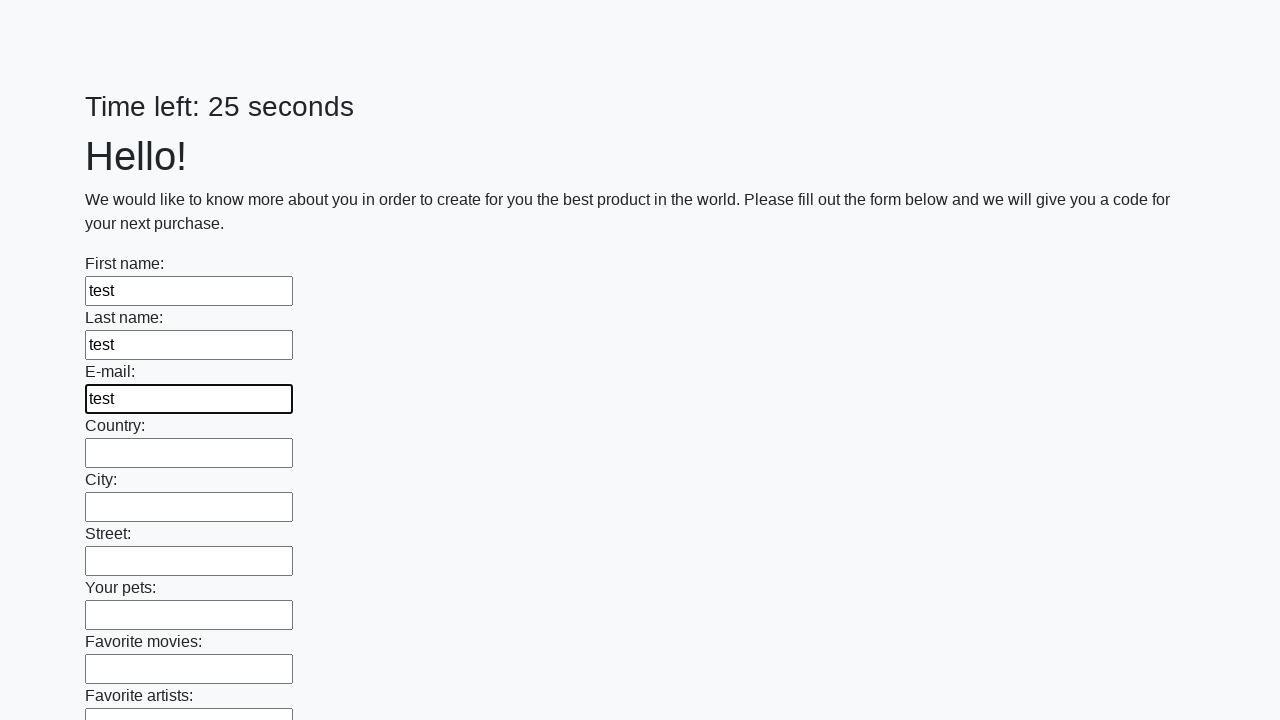

Filled an input field with 'test' on input >> nth=3
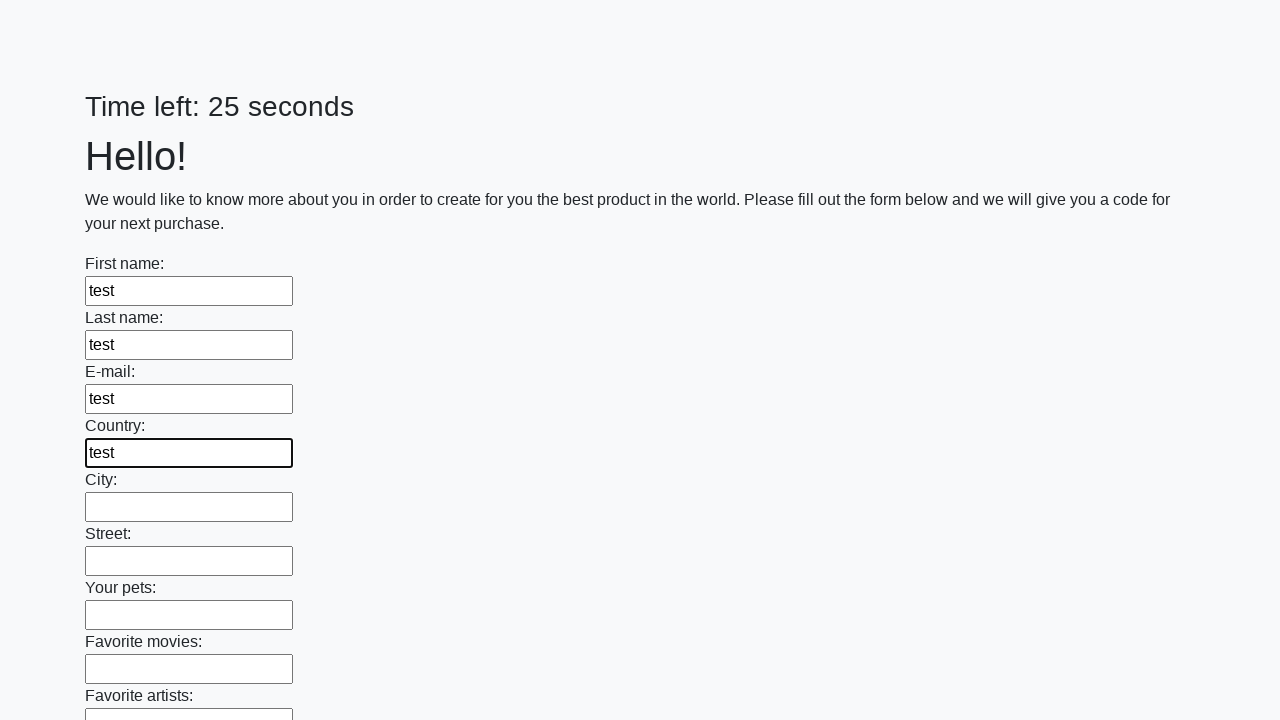

Filled an input field with 'test' on input >> nth=4
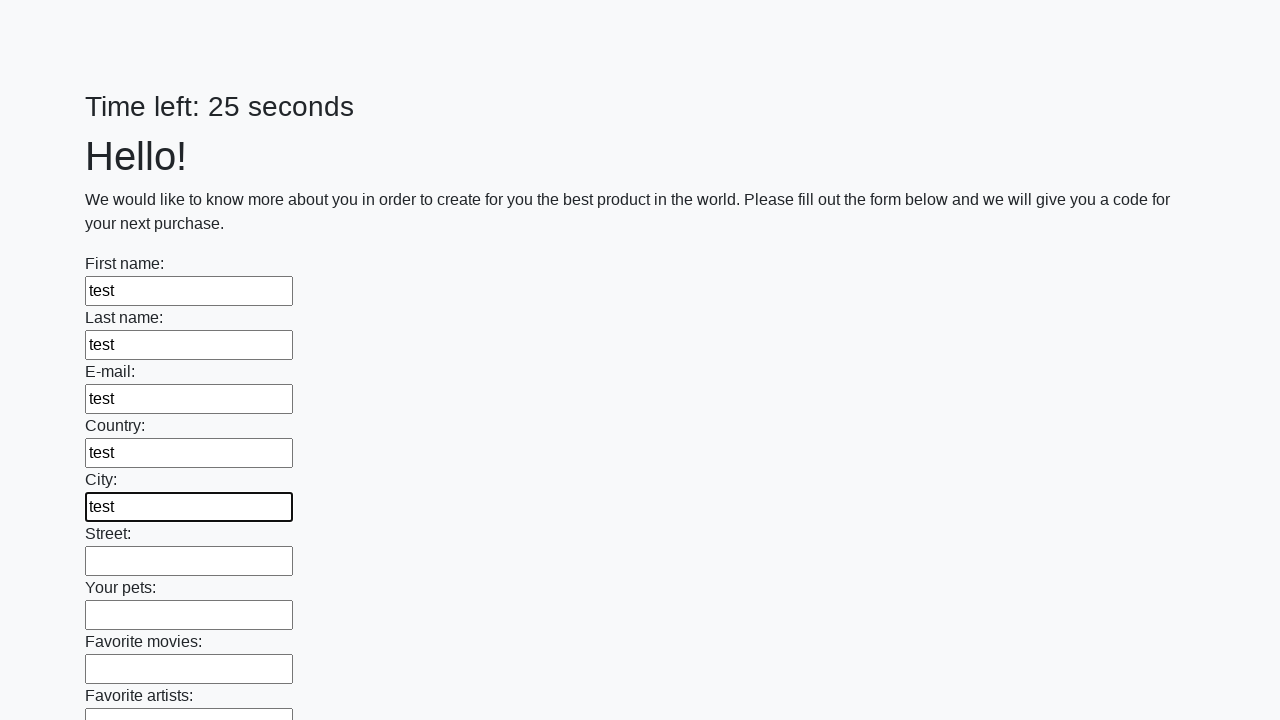

Filled an input field with 'test' on input >> nth=5
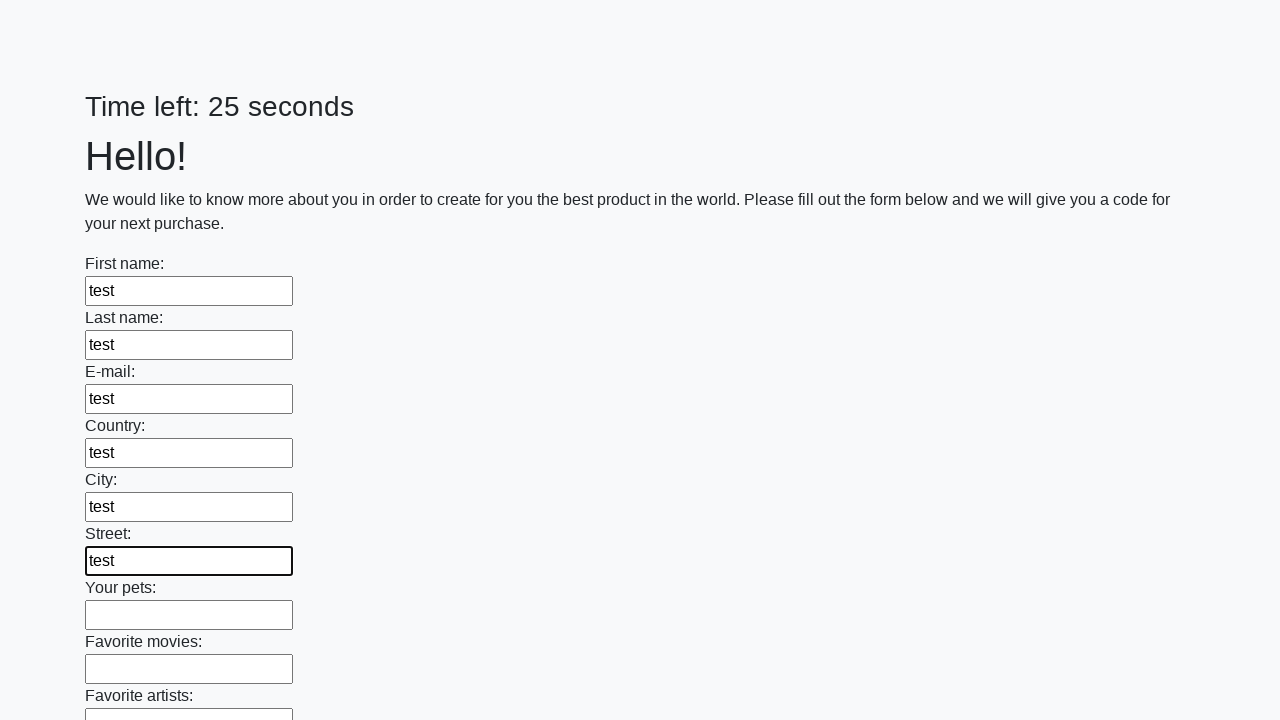

Filled an input field with 'test' on input >> nth=6
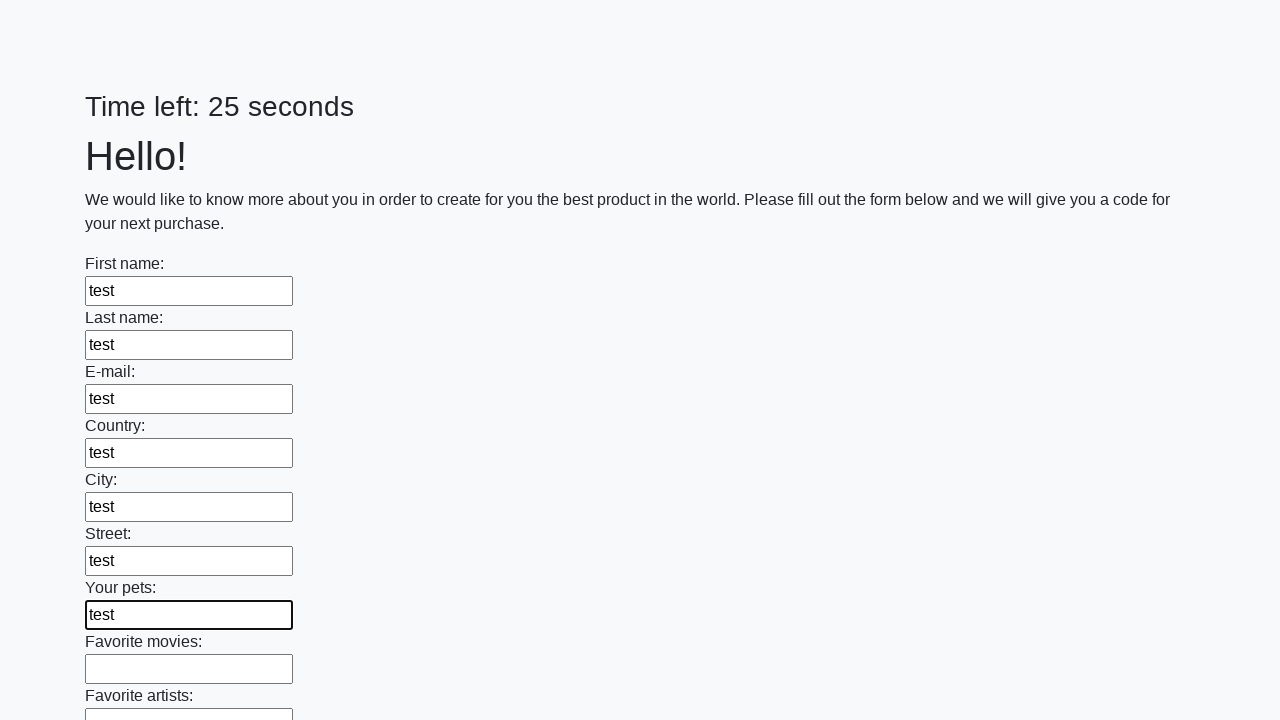

Filled an input field with 'test' on input >> nth=7
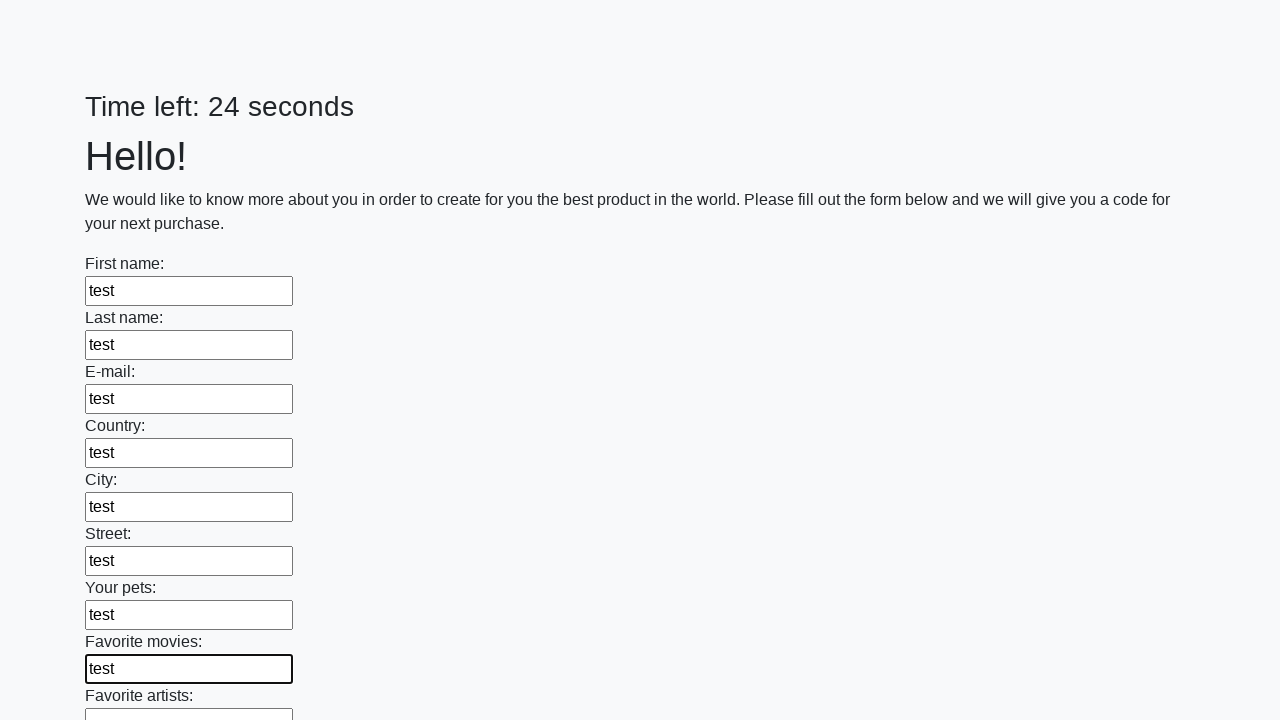

Filled an input field with 'test' on input >> nth=8
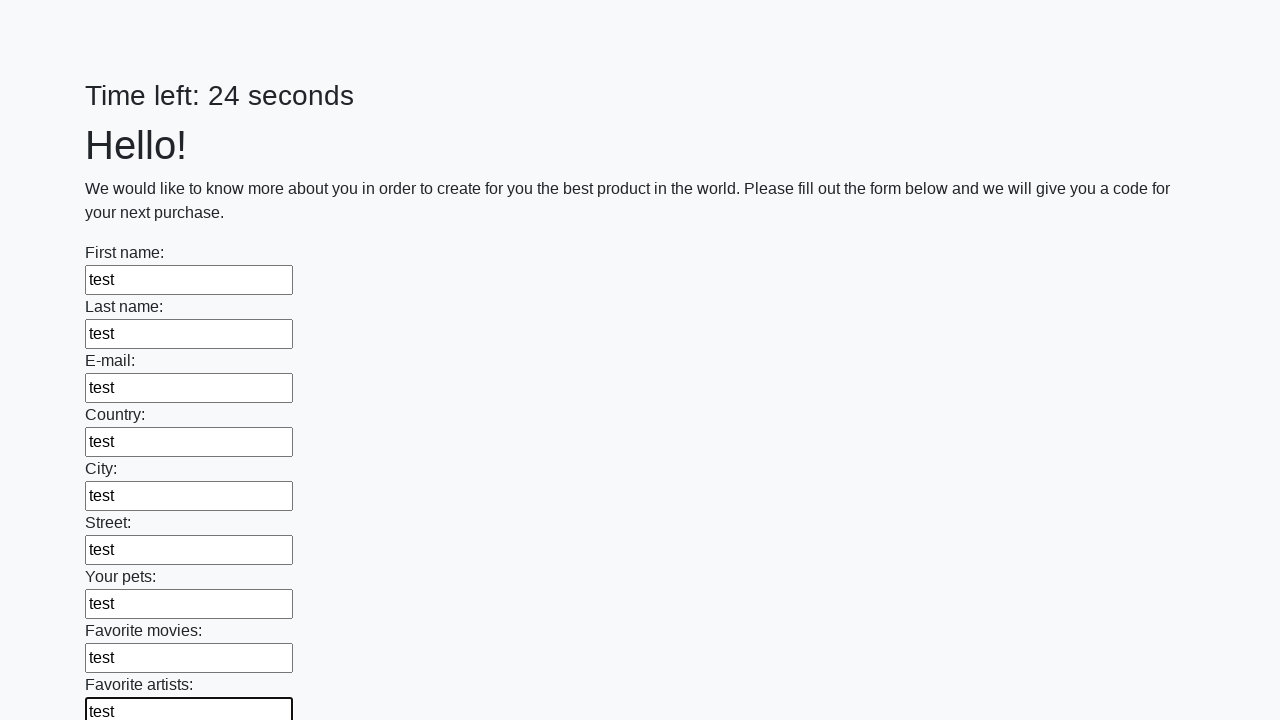

Filled an input field with 'test' on input >> nth=9
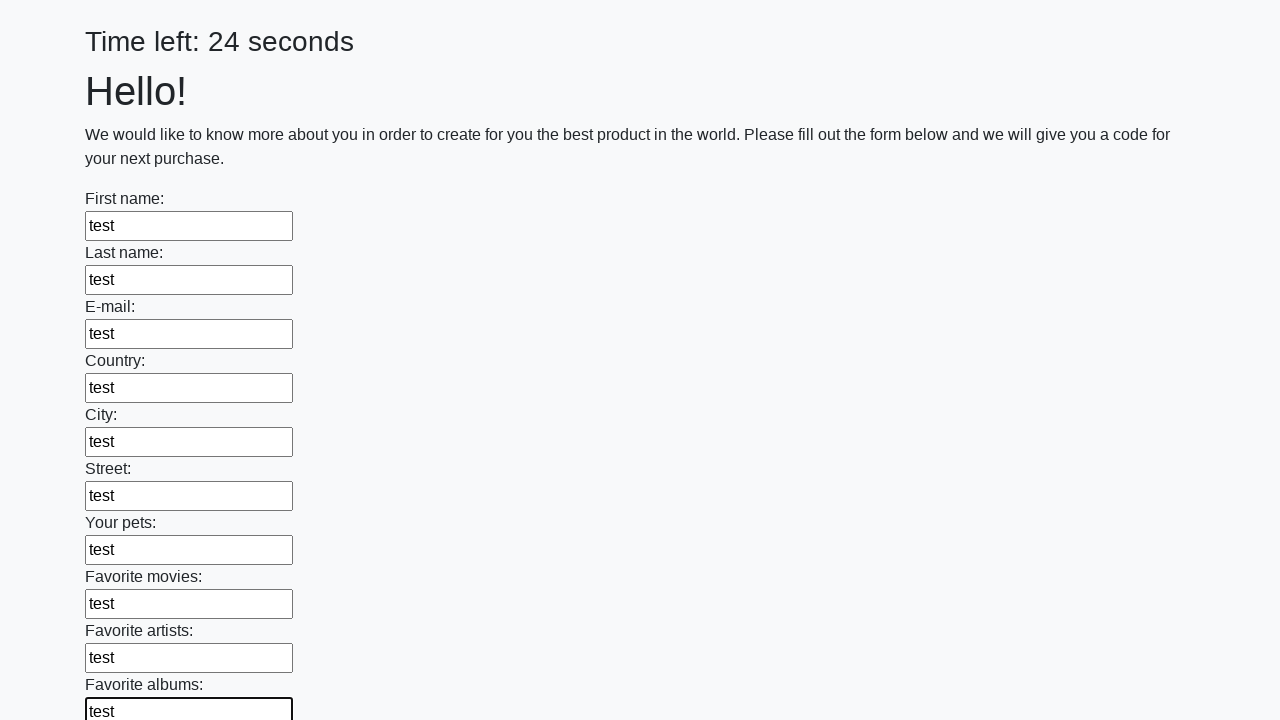

Filled an input field with 'test' on input >> nth=10
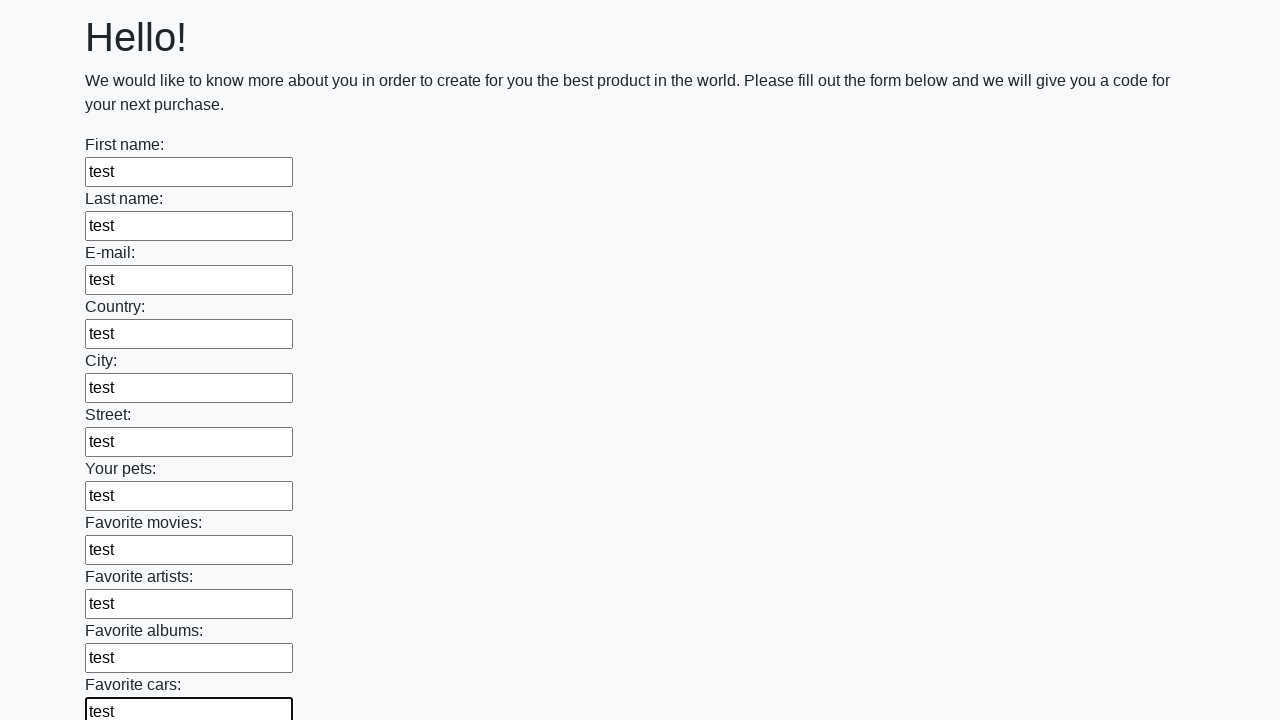

Filled an input field with 'test' on input >> nth=11
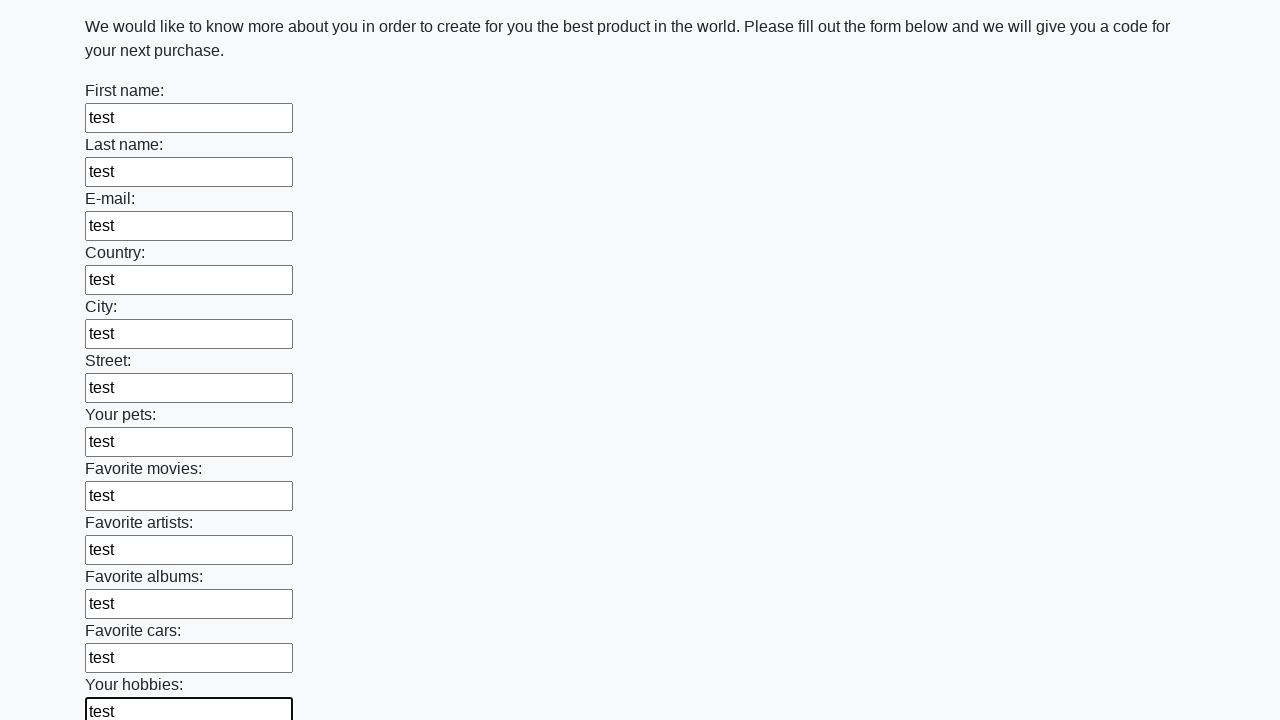

Filled an input field with 'test' on input >> nth=12
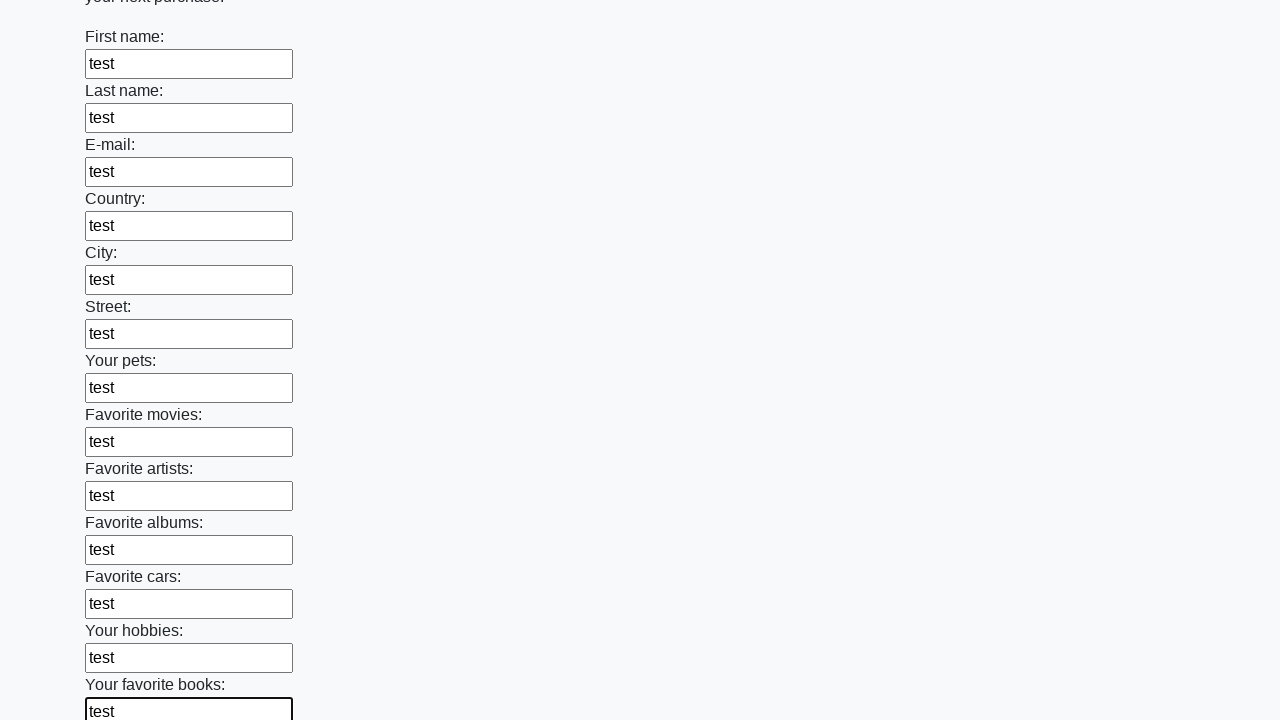

Filled an input field with 'test' on input >> nth=13
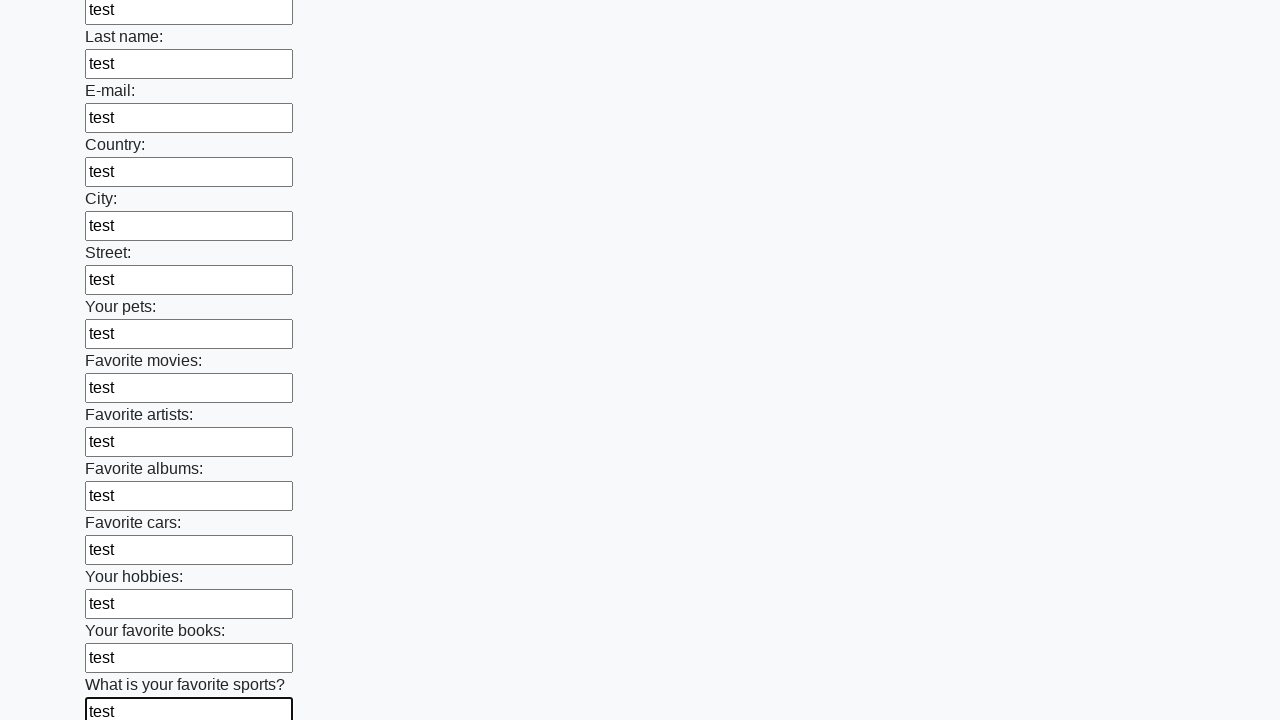

Filled an input field with 'test' on input >> nth=14
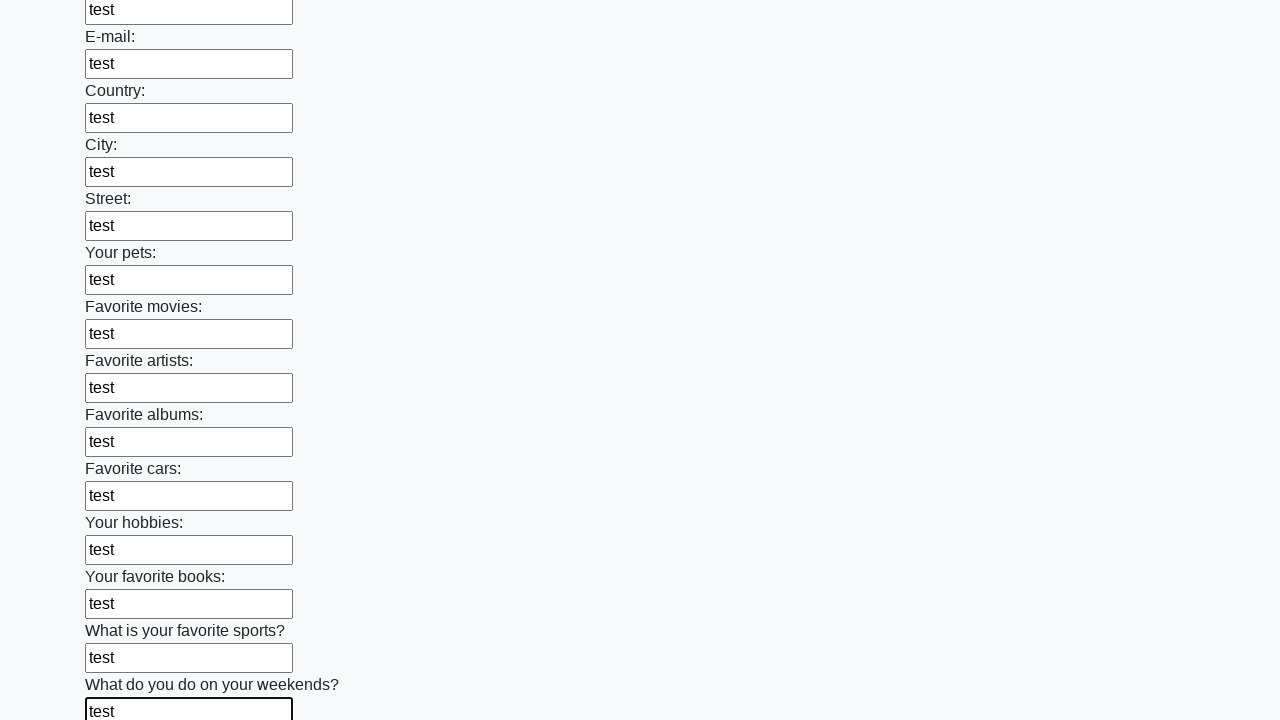

Filled an input field with 'test' on input >> nth=15
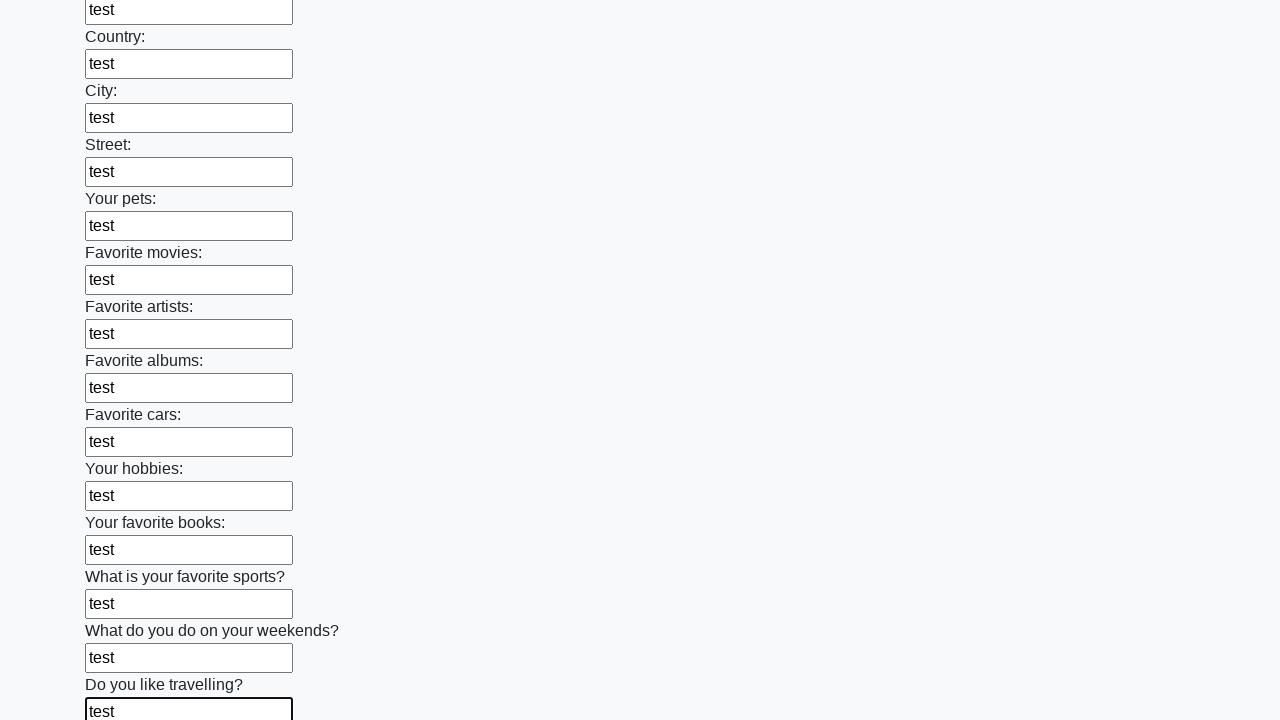

Filled an input field with 'test' on input >> nth=16
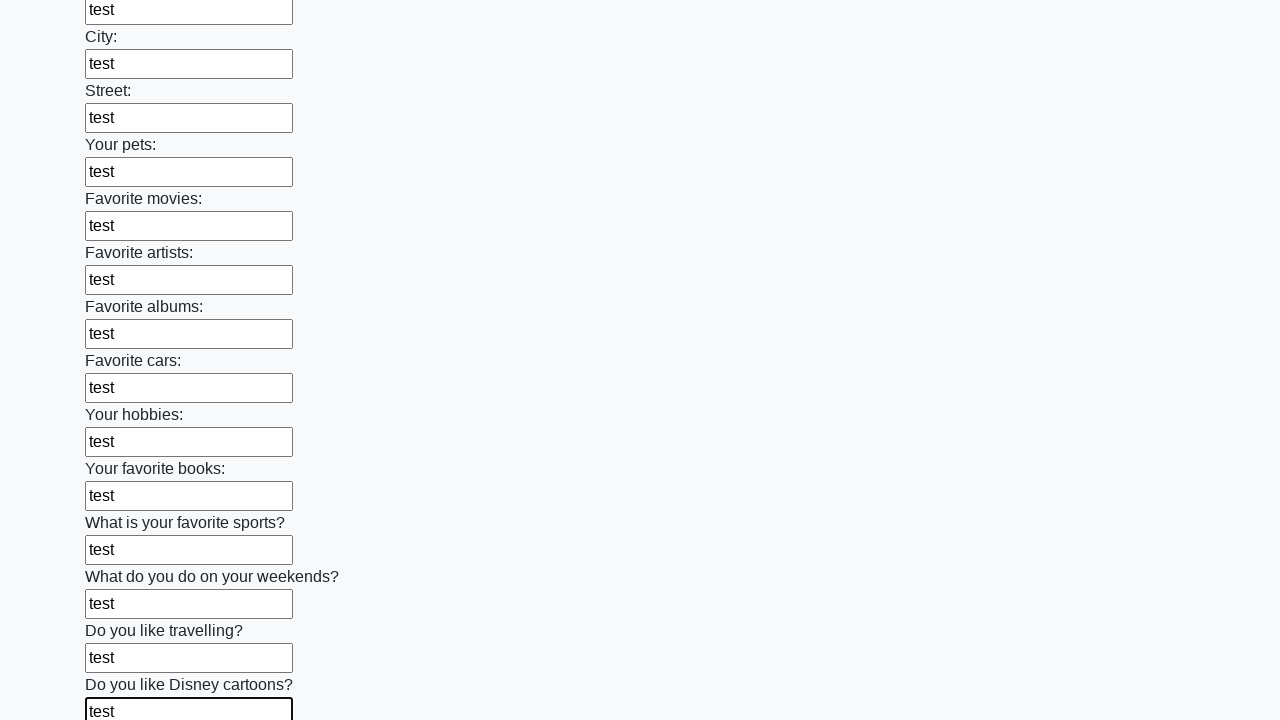

Filled an input field with 'test' on input >> nth=17
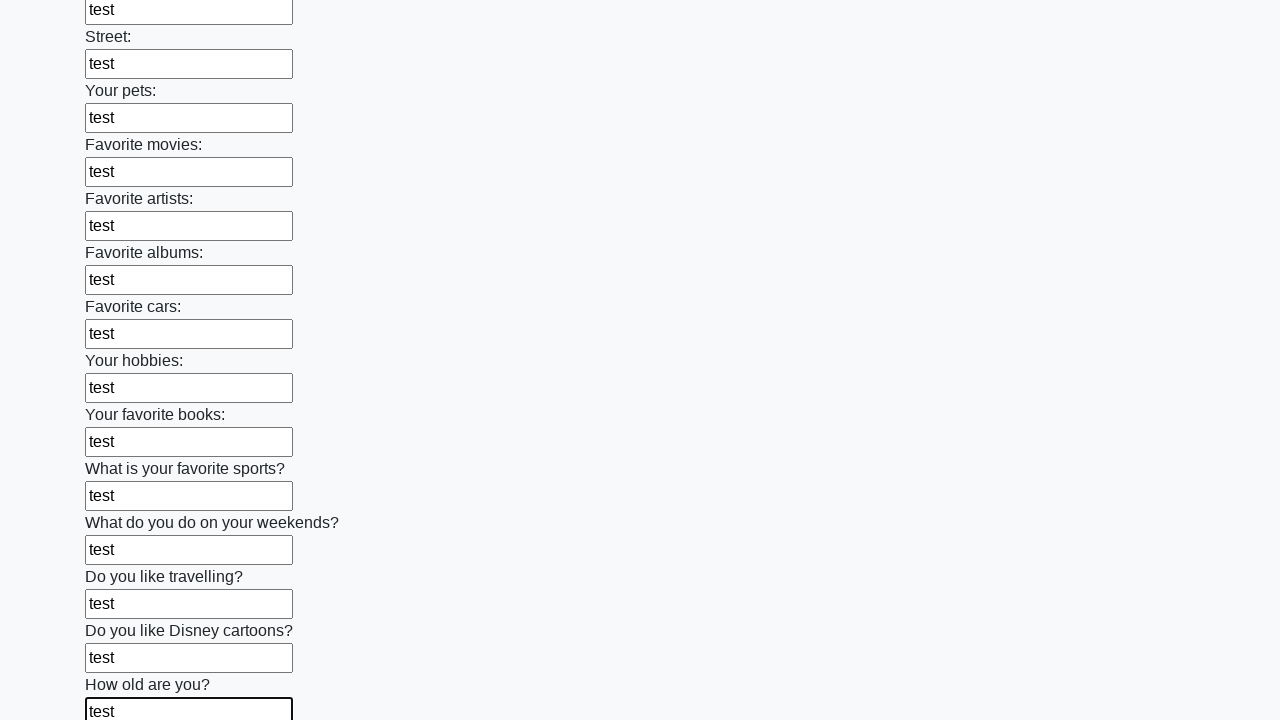

Filled an input field with 'test' on input >> nth=18
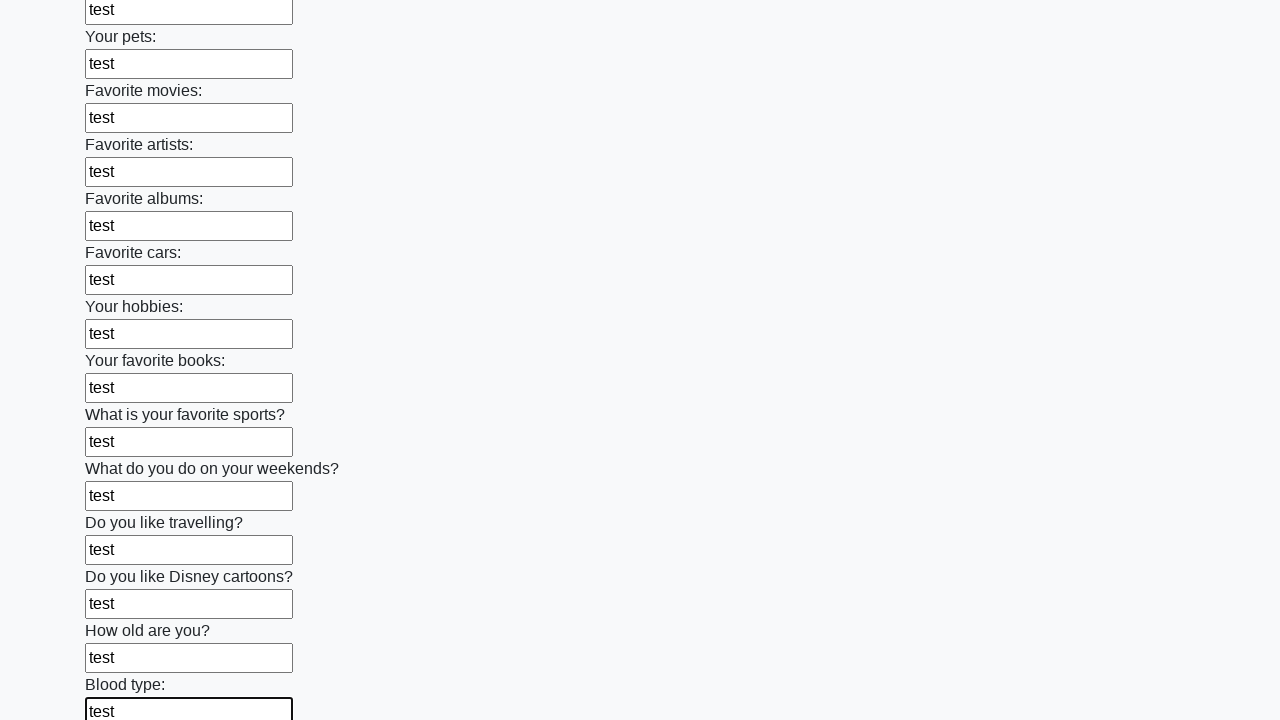

Filled an input field with 'test' on input >> nth=19
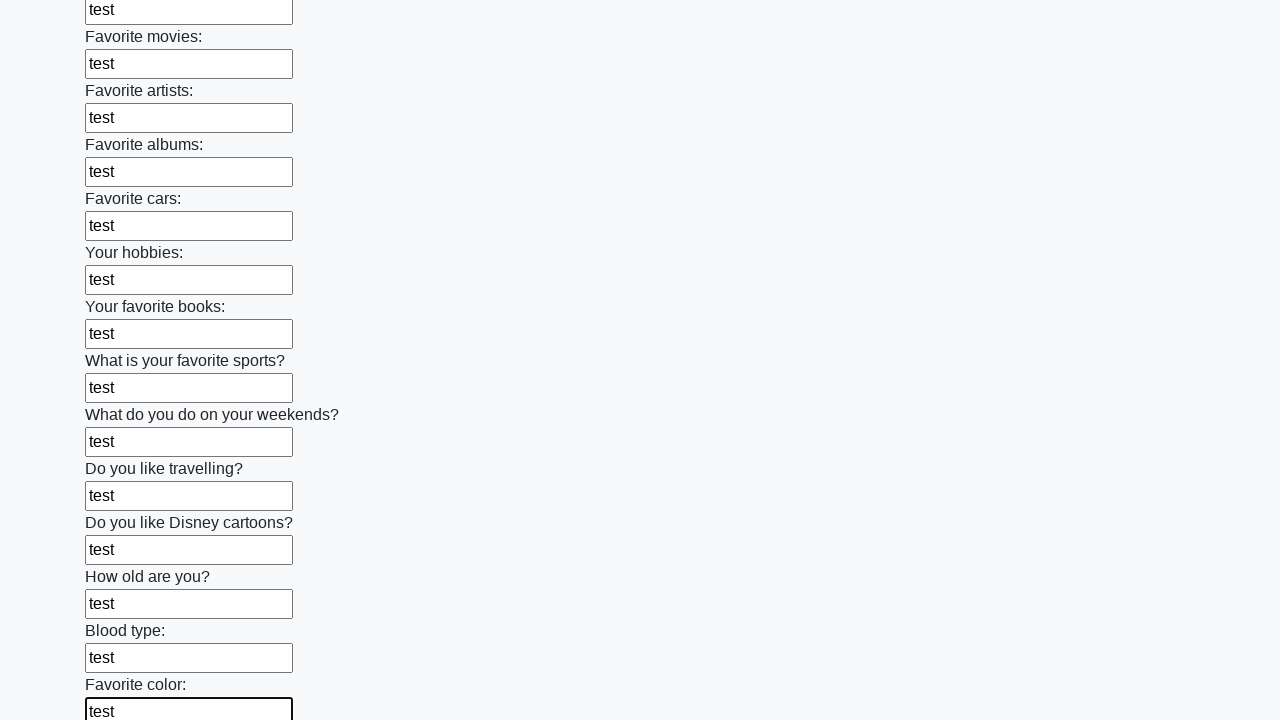

Filled an input field with 'test' on input >> nth=20
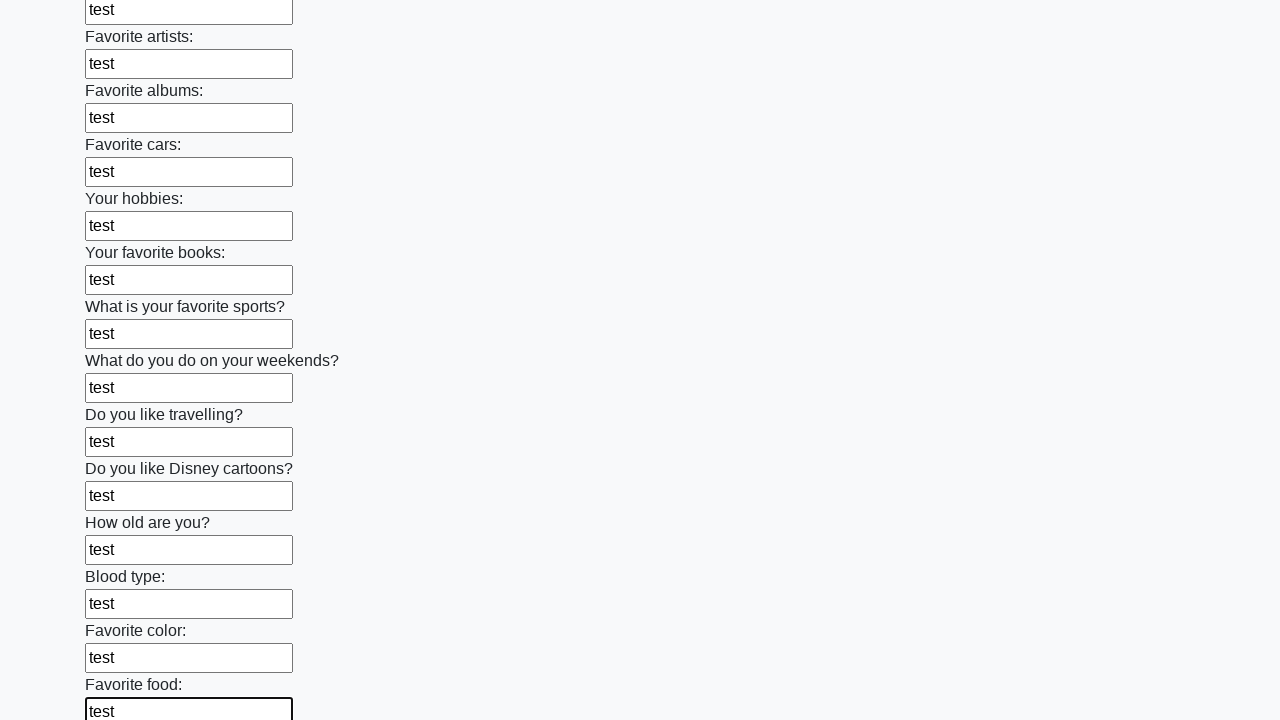

Filled an input field with 'test' on input >> nth=21
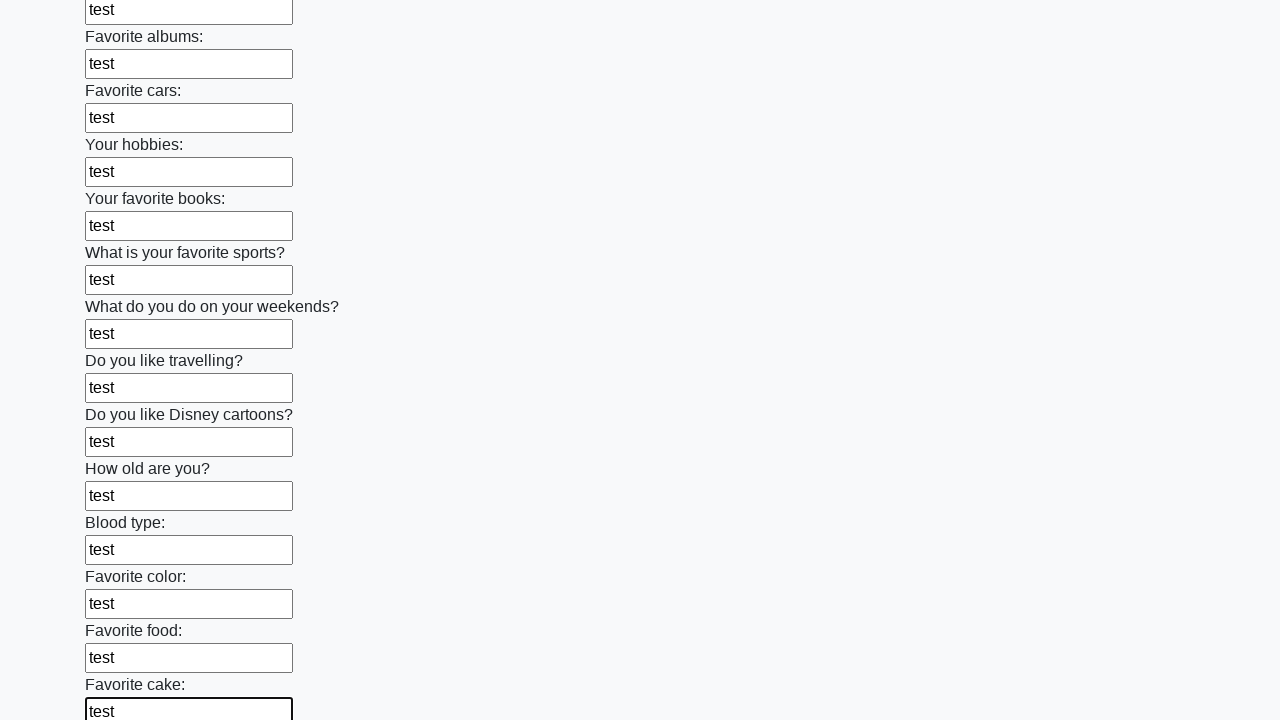

Filled an input field with 'test' on input >> nth=22
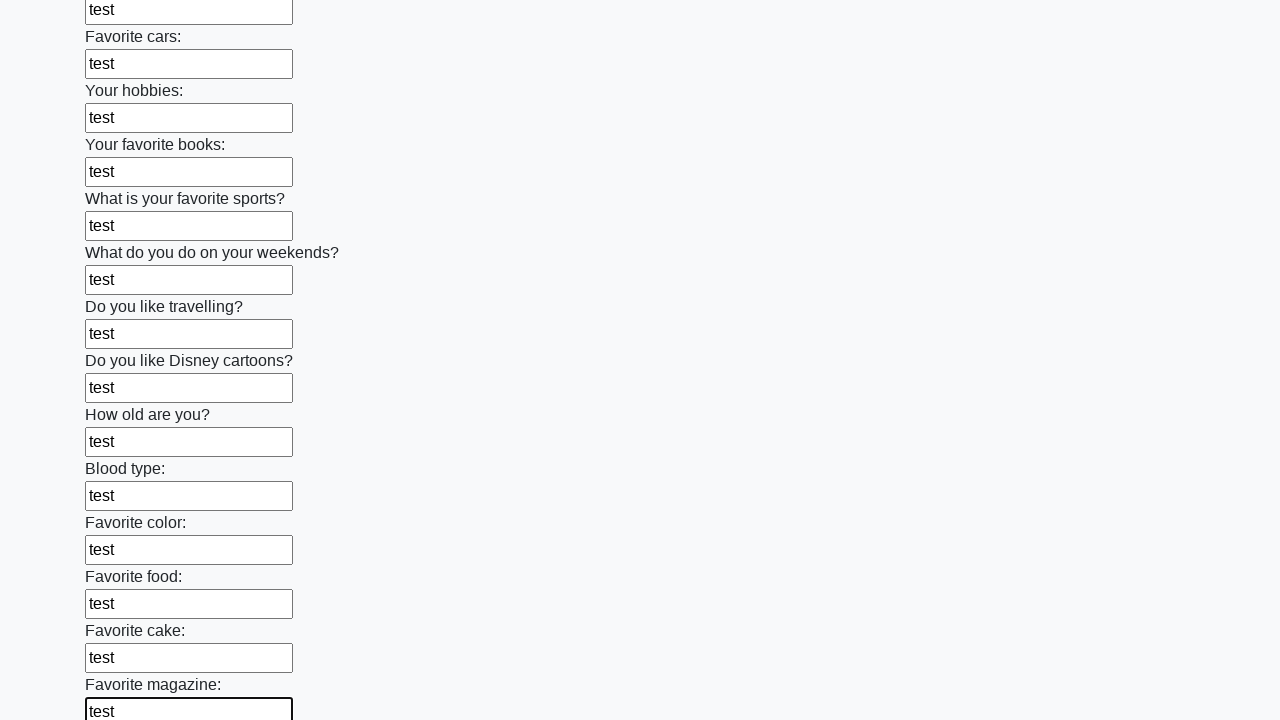

Filled an input field with 'test' on input >> nth=23
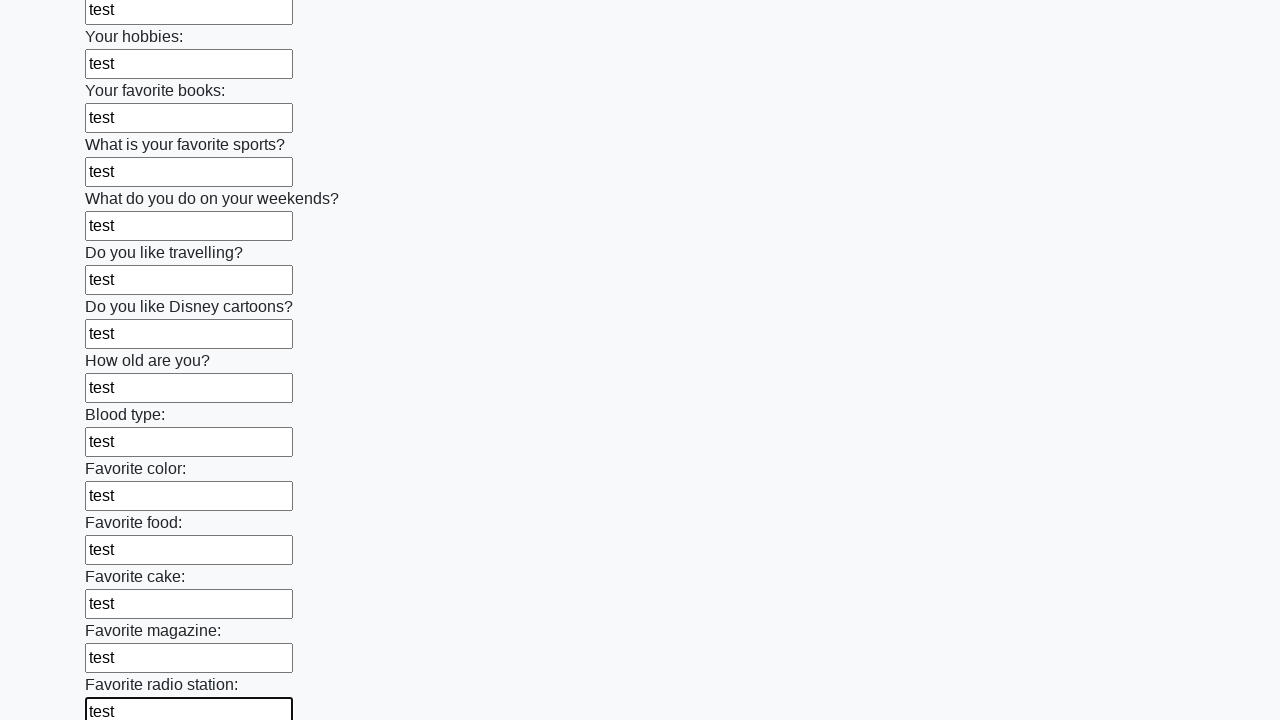

Filled an input field with 'test' on input >> nth=24
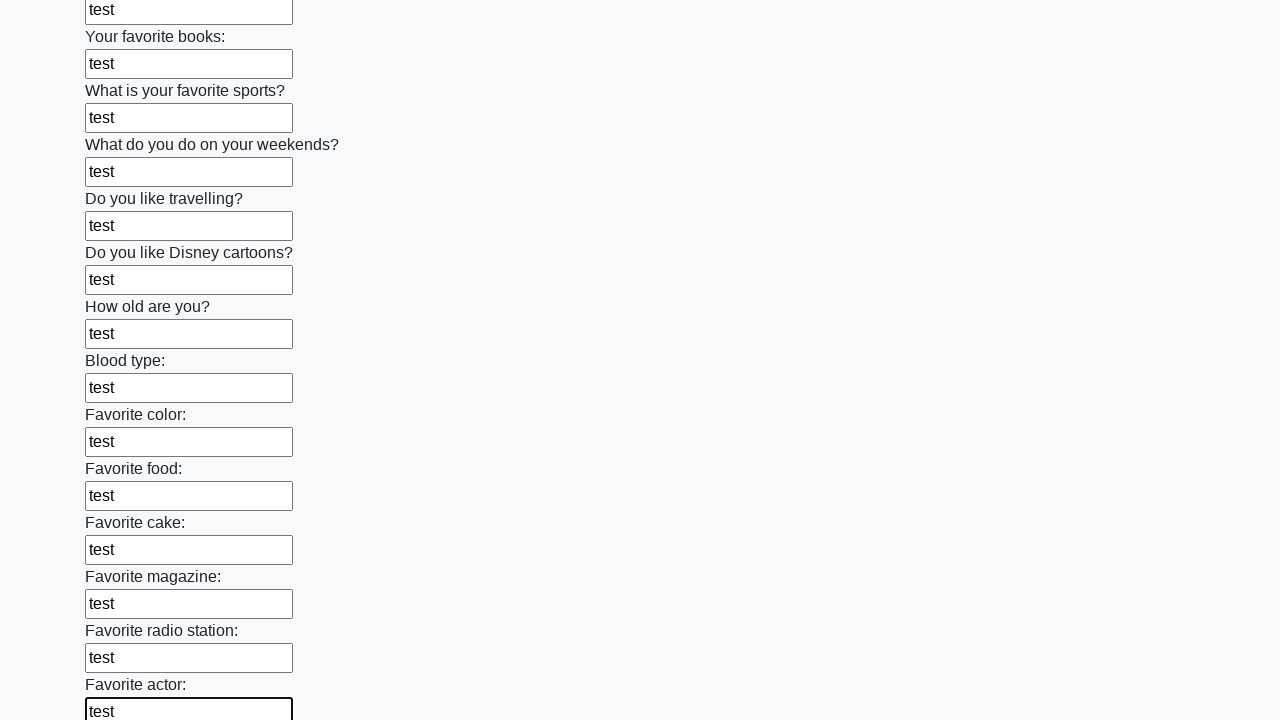

Filled an input field with 'test' on input >> nth=25
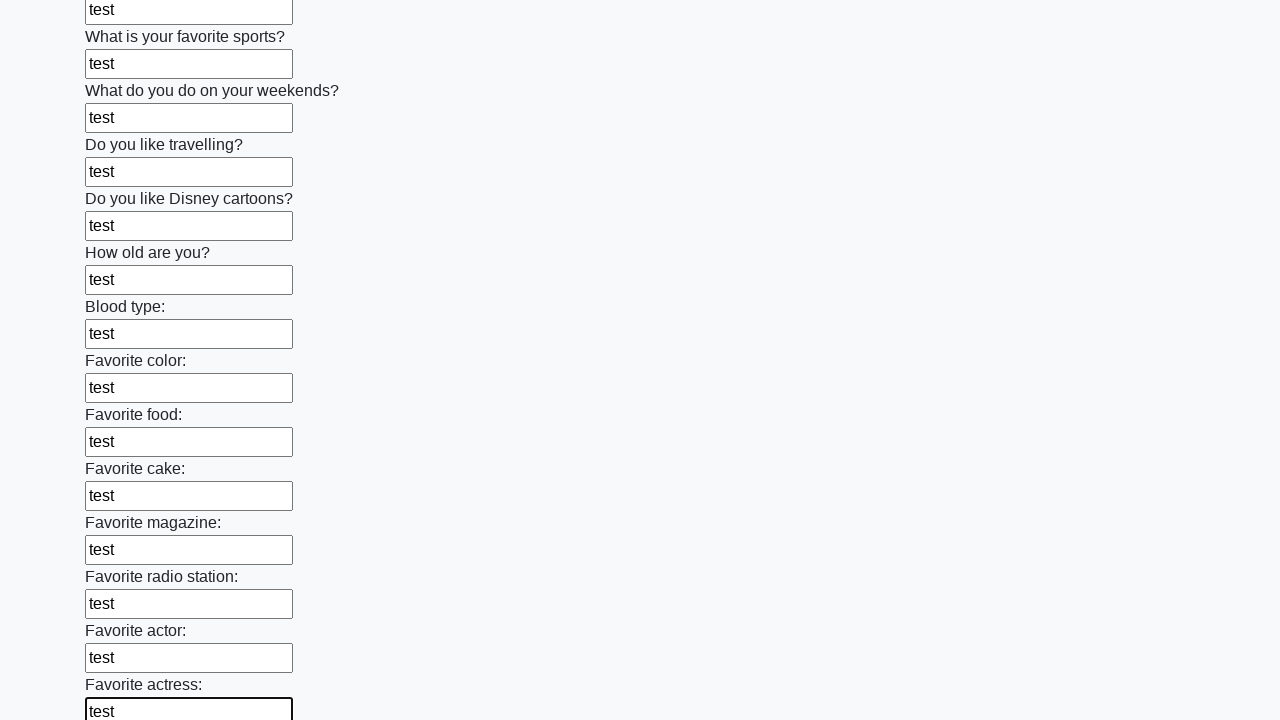

Filled an input field with 'test' on input >> nth=26
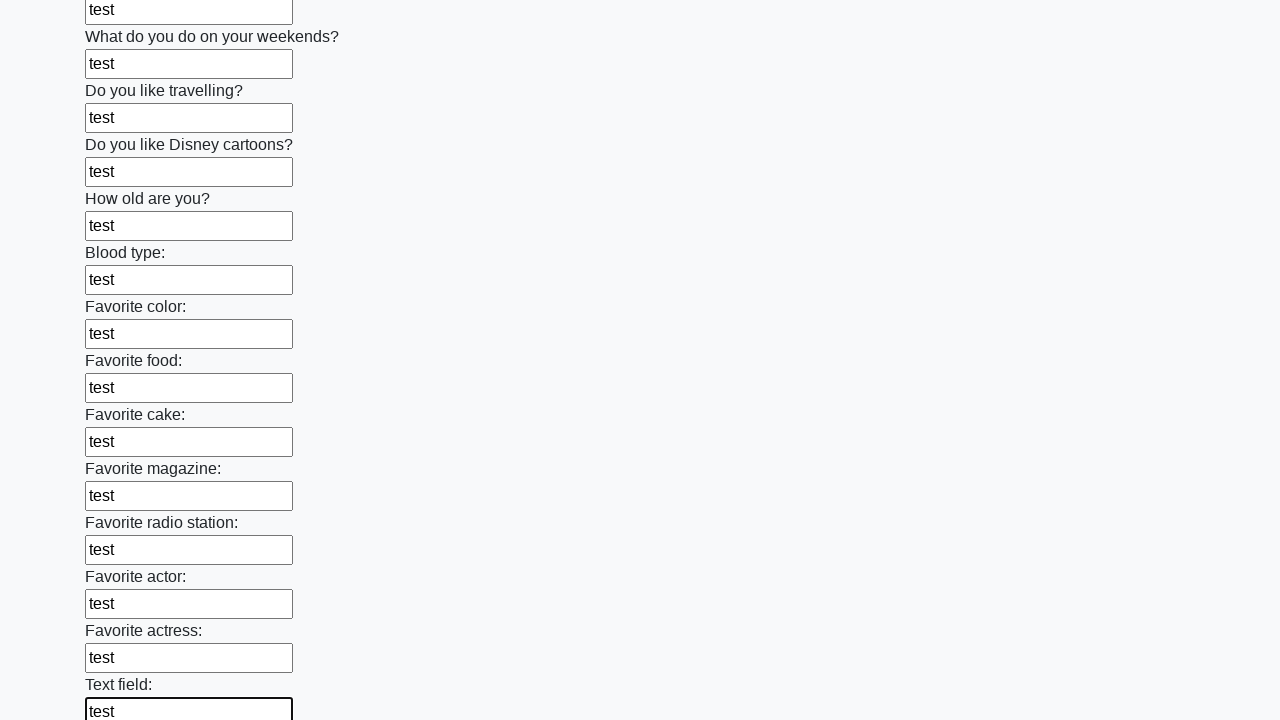

Filled an input field with 'test' on input >> nth=27
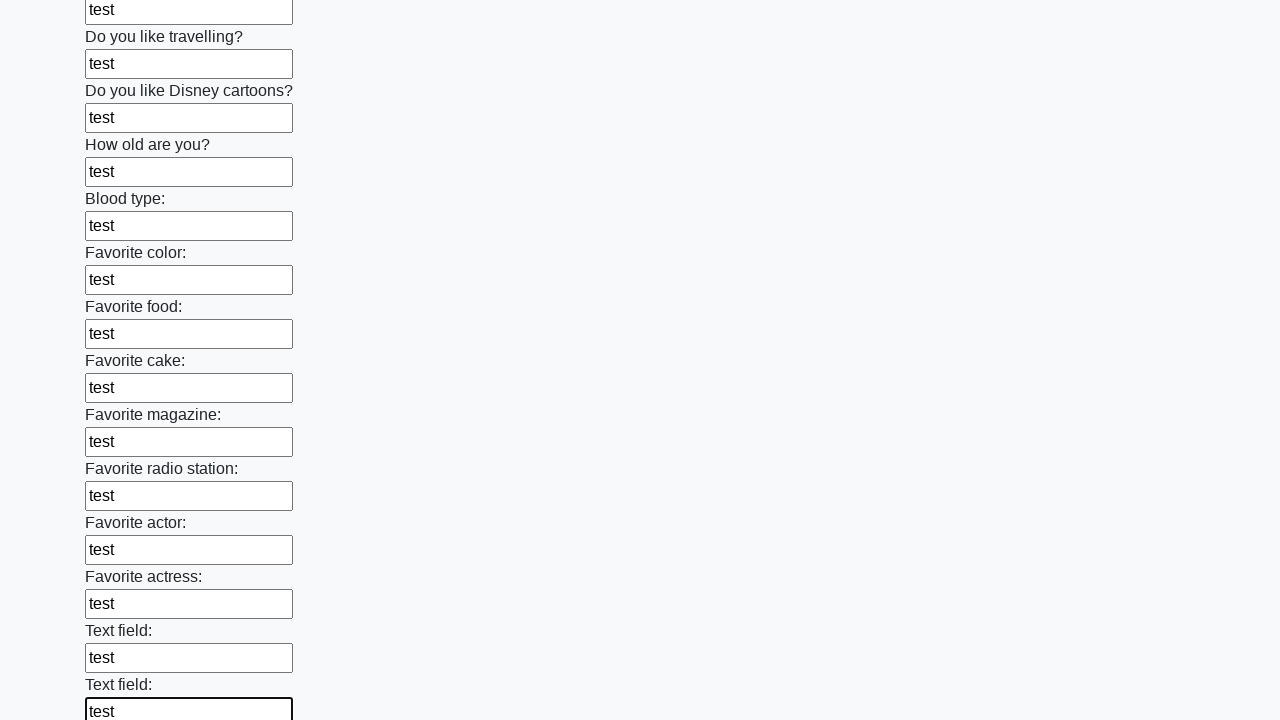

Filled an input field with 'test' on input >> nth=28
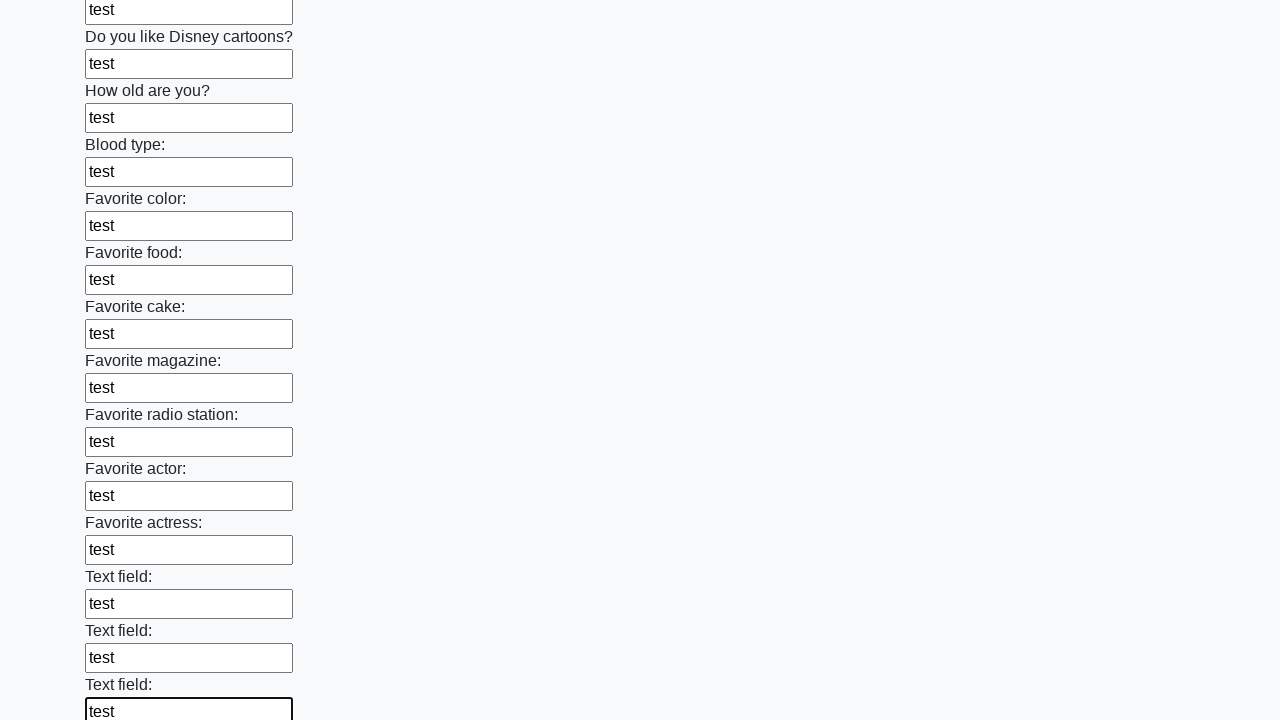

Filled an input field with 'test' on input >> nth=29
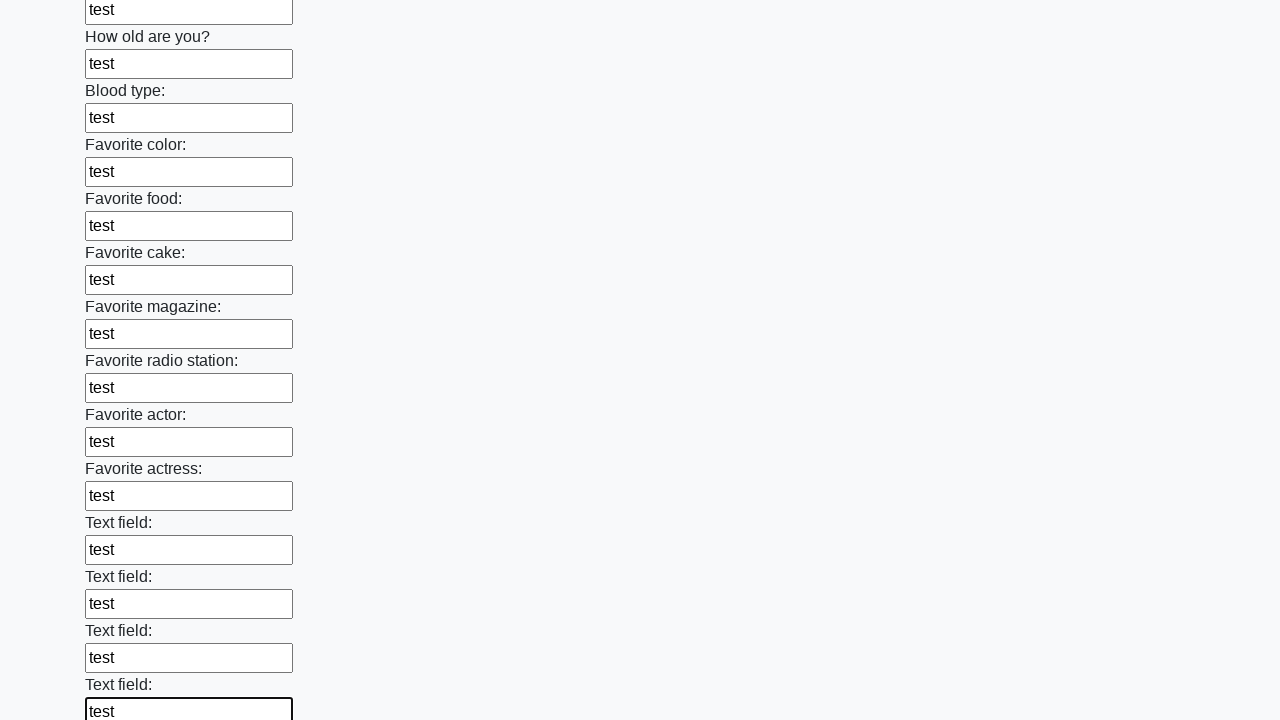

Filled an input field with 'test' on input >> nth=30
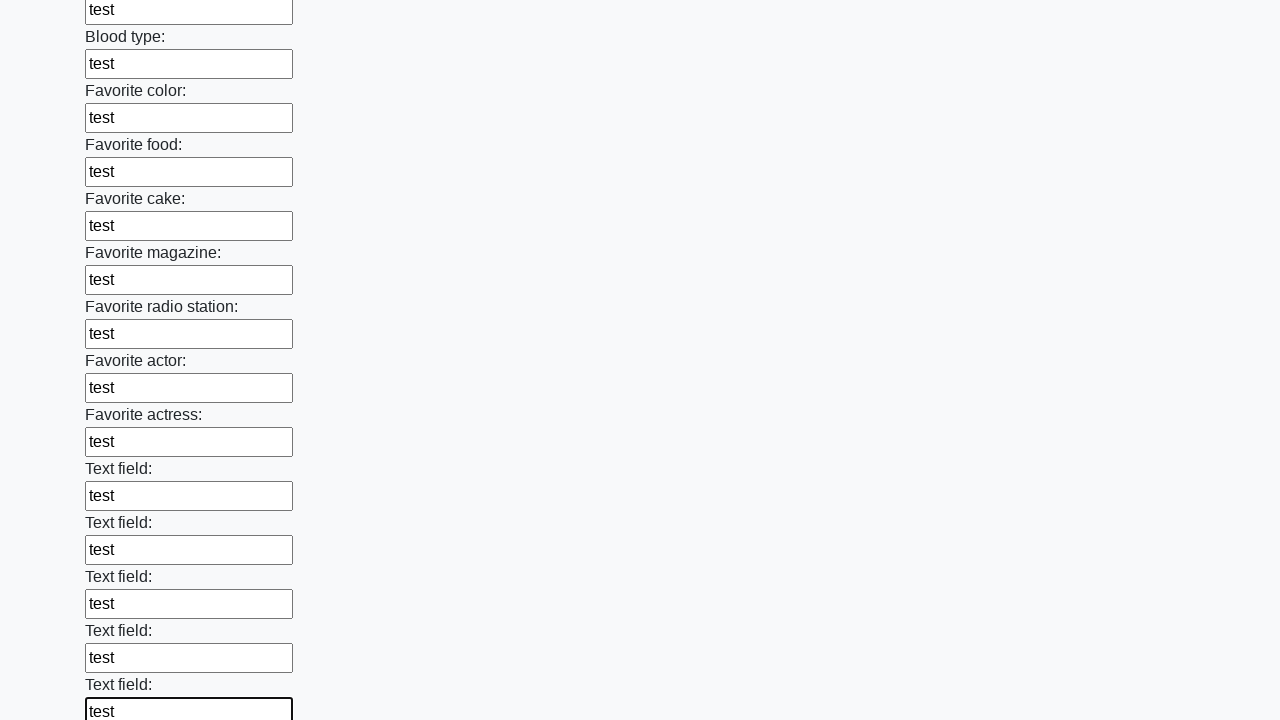

Filled an input field with 'test' on input >> nth=31
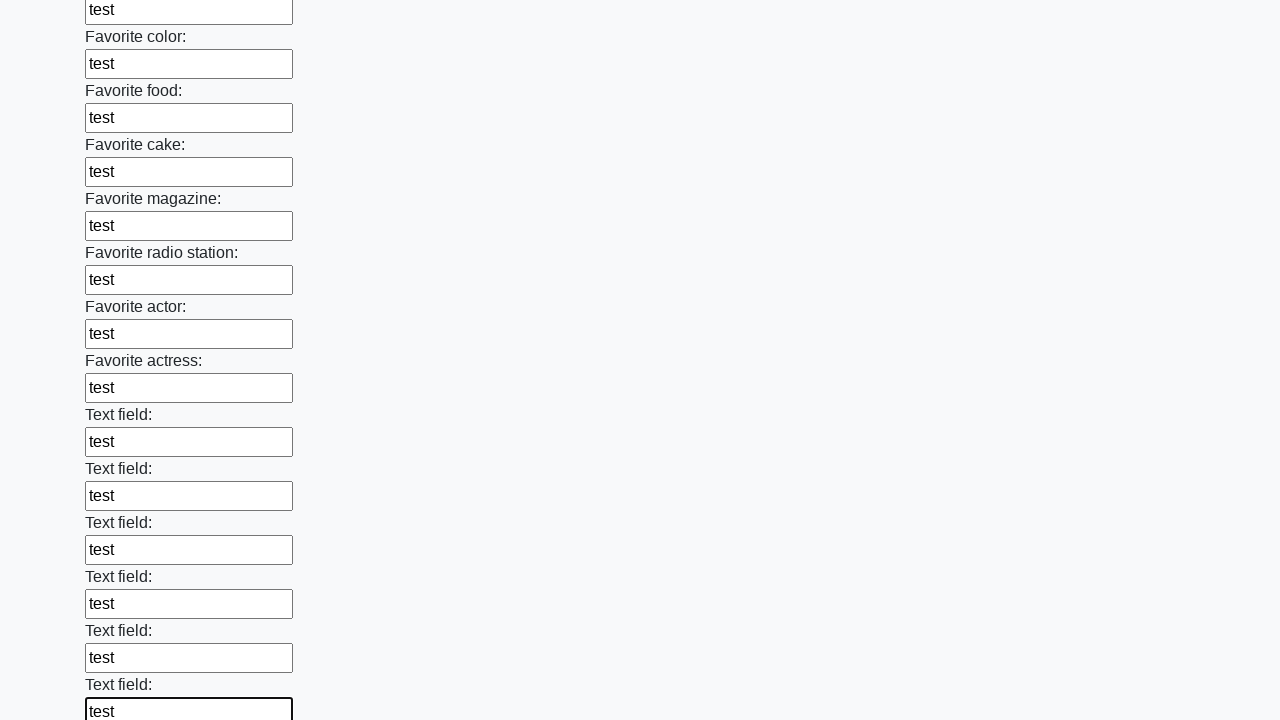

Filled an input field with 'test' on input >> nth=32
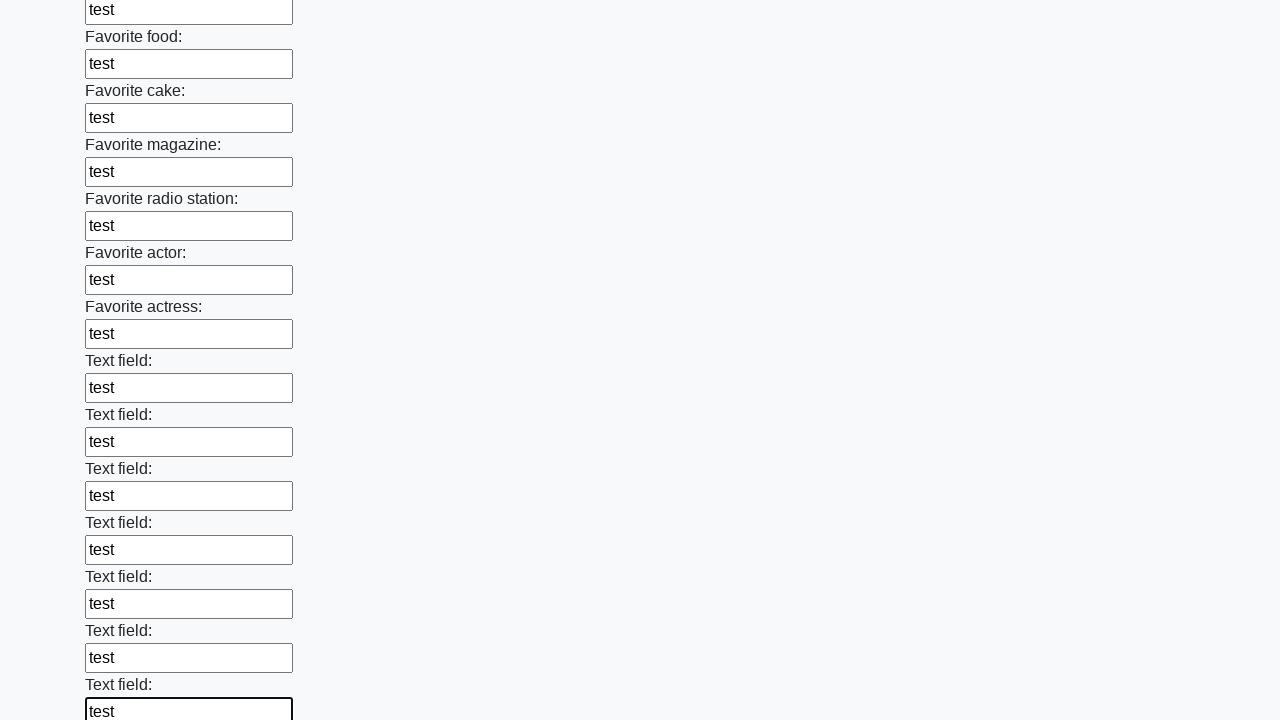

Filled an input field with 'test' on input >> nth=33
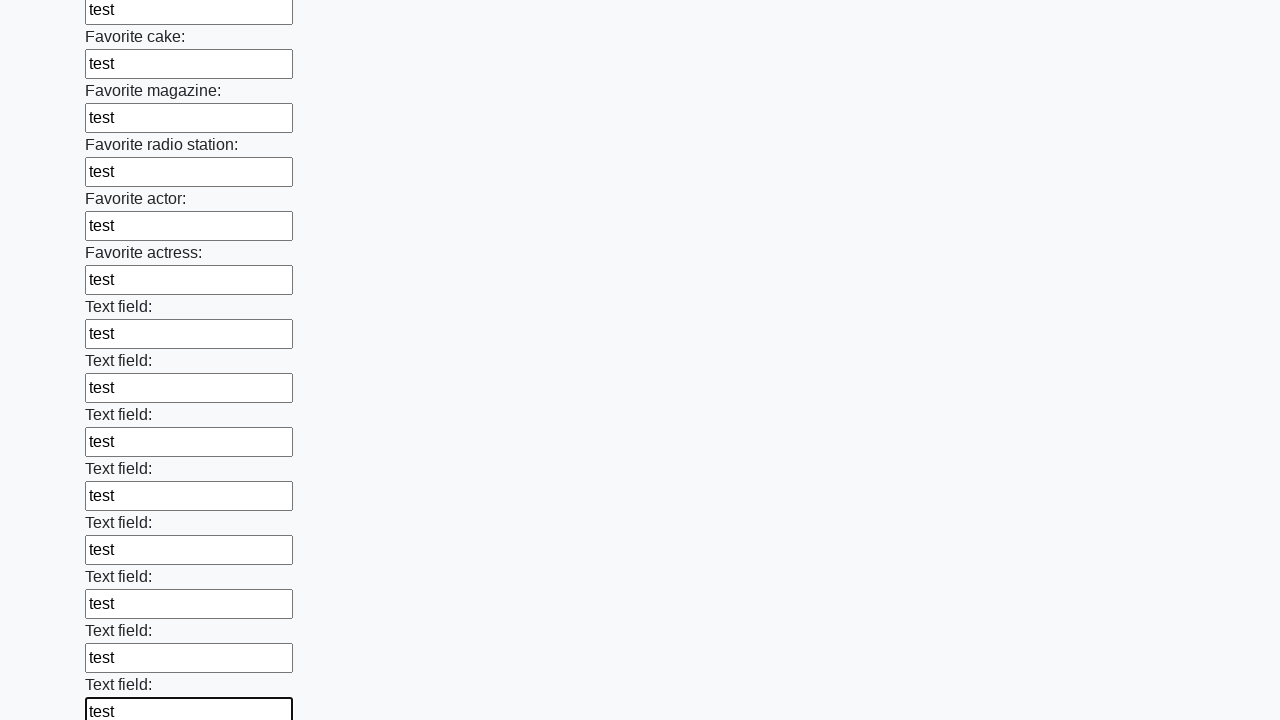

Filled an input field with 'test' on input >> nth=34
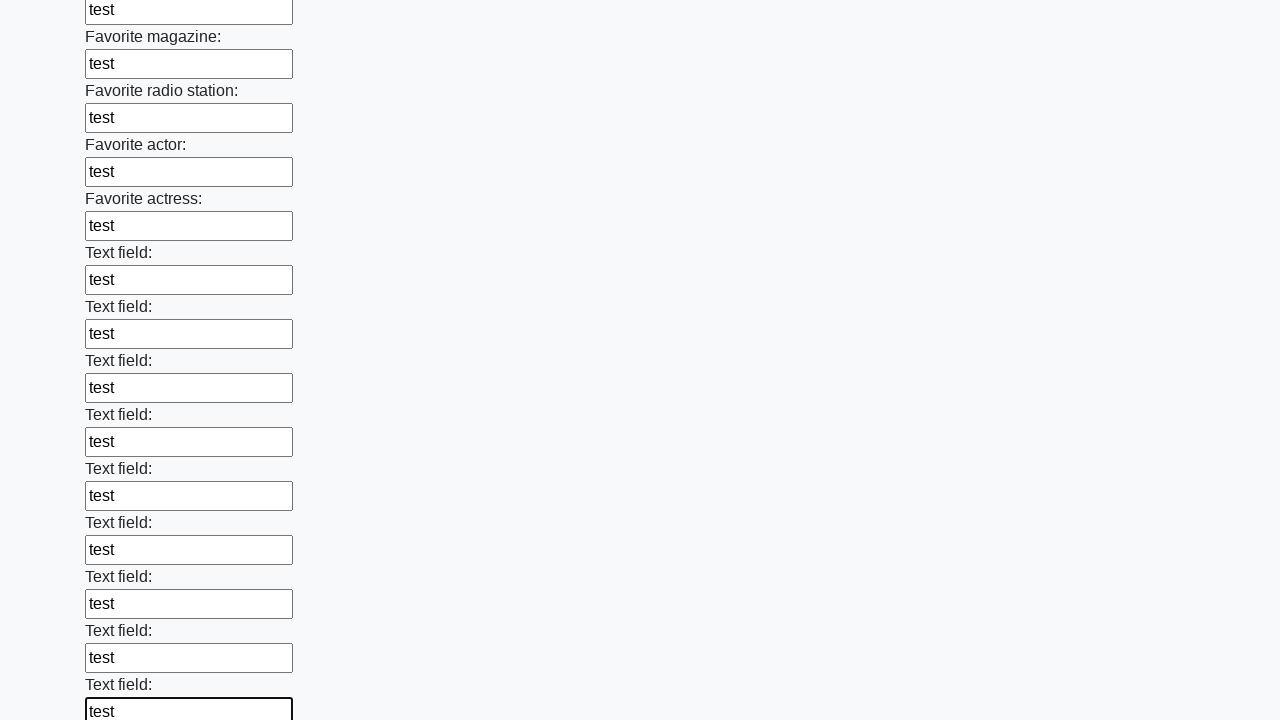

Filled an input field with 'test' on input >> nth=35
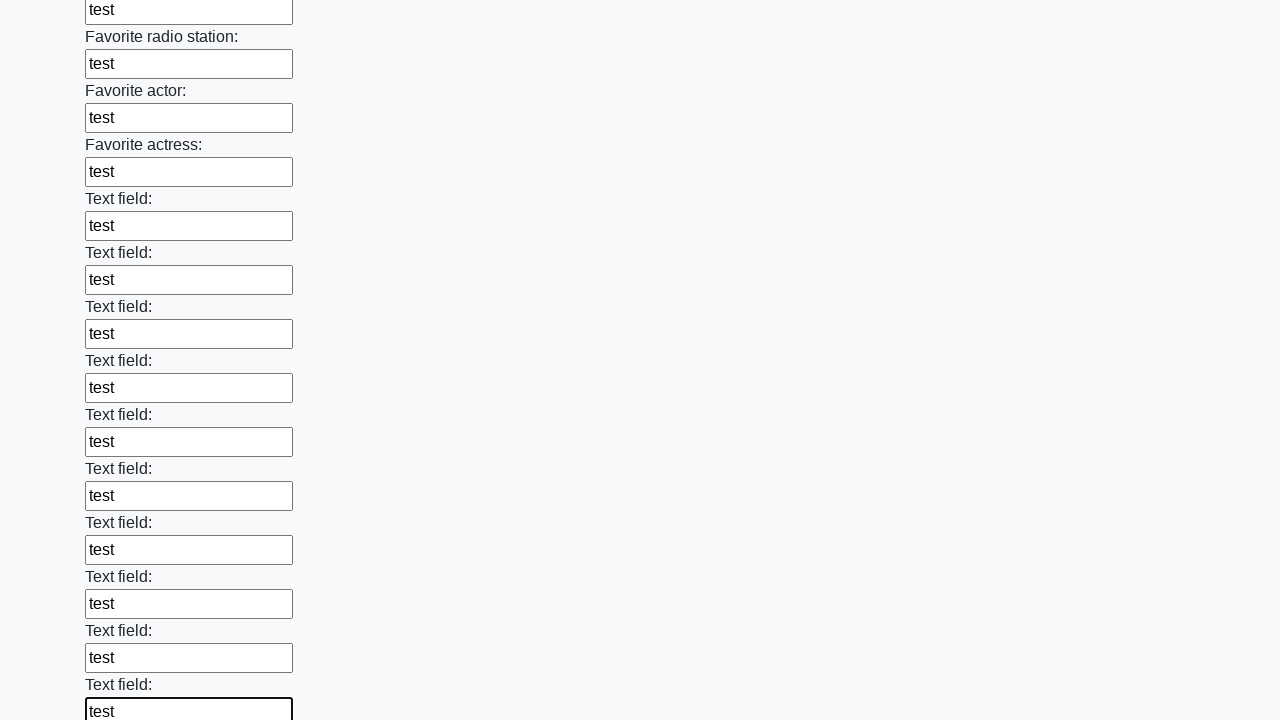

Filled an input field with 'test' on input >> nth=36
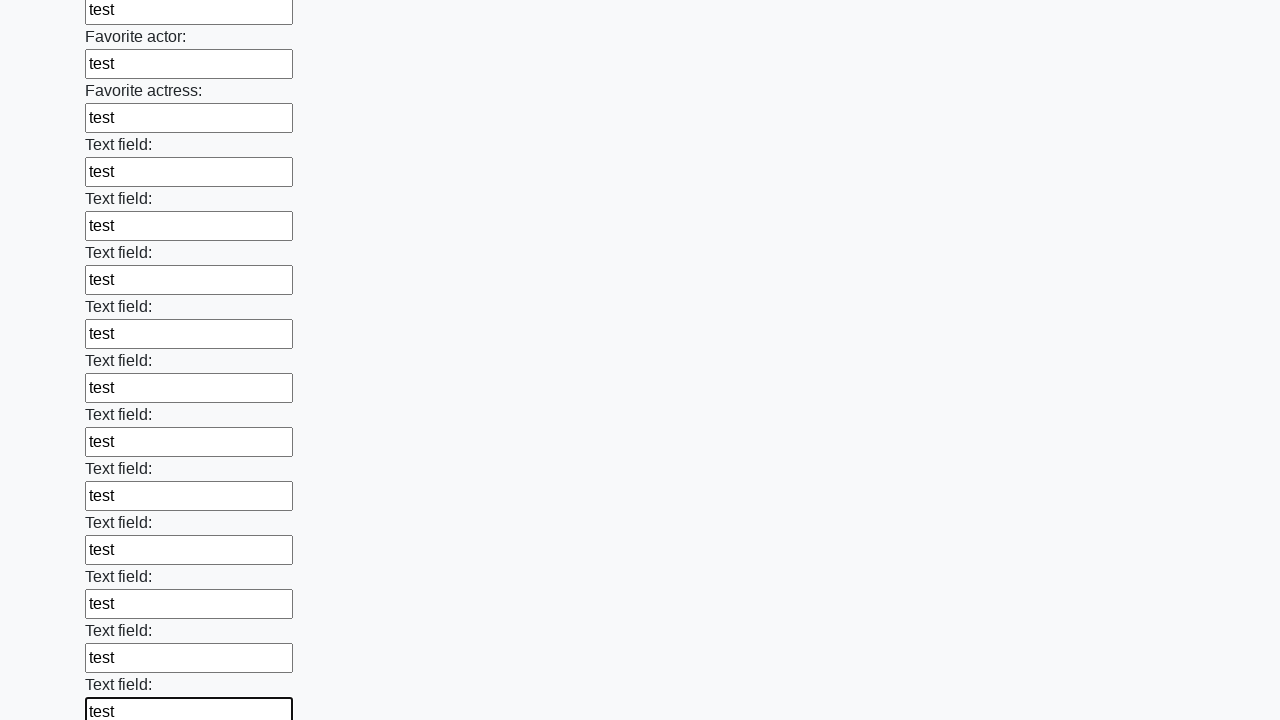

Filled an input field with 'test' on input >> nth=37
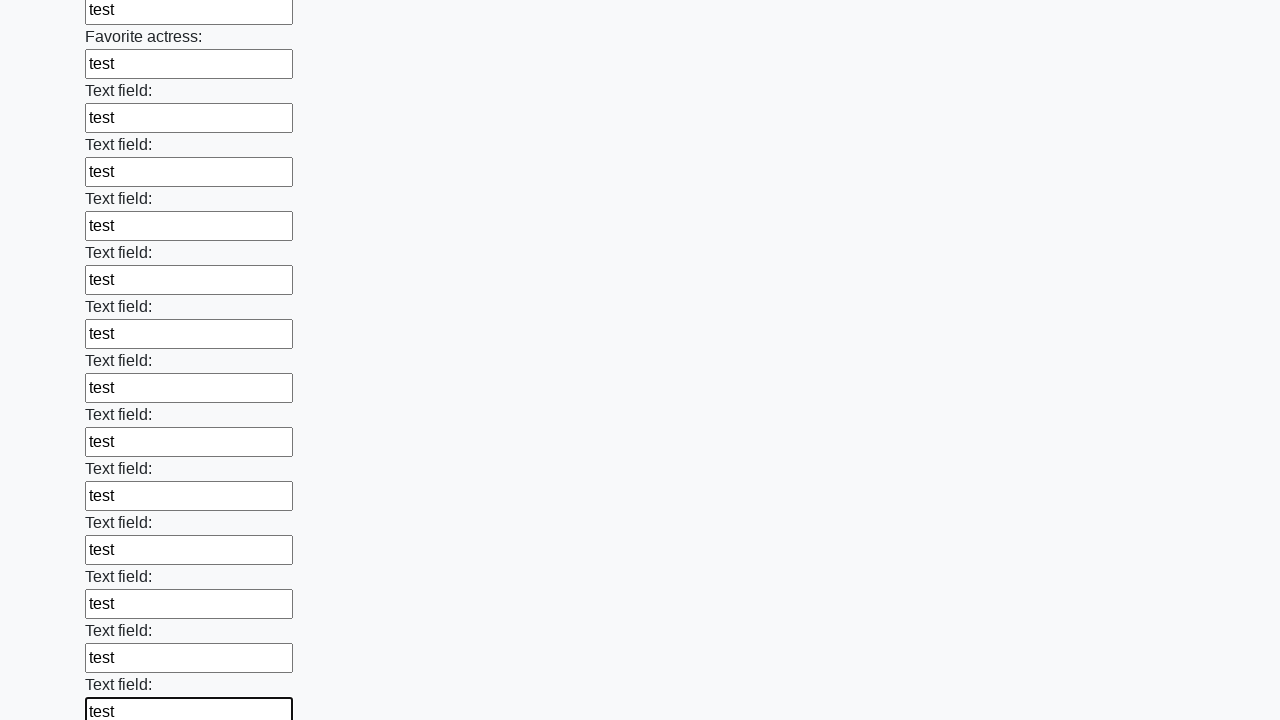

Filled an input field with 'test' on input >> nth=38
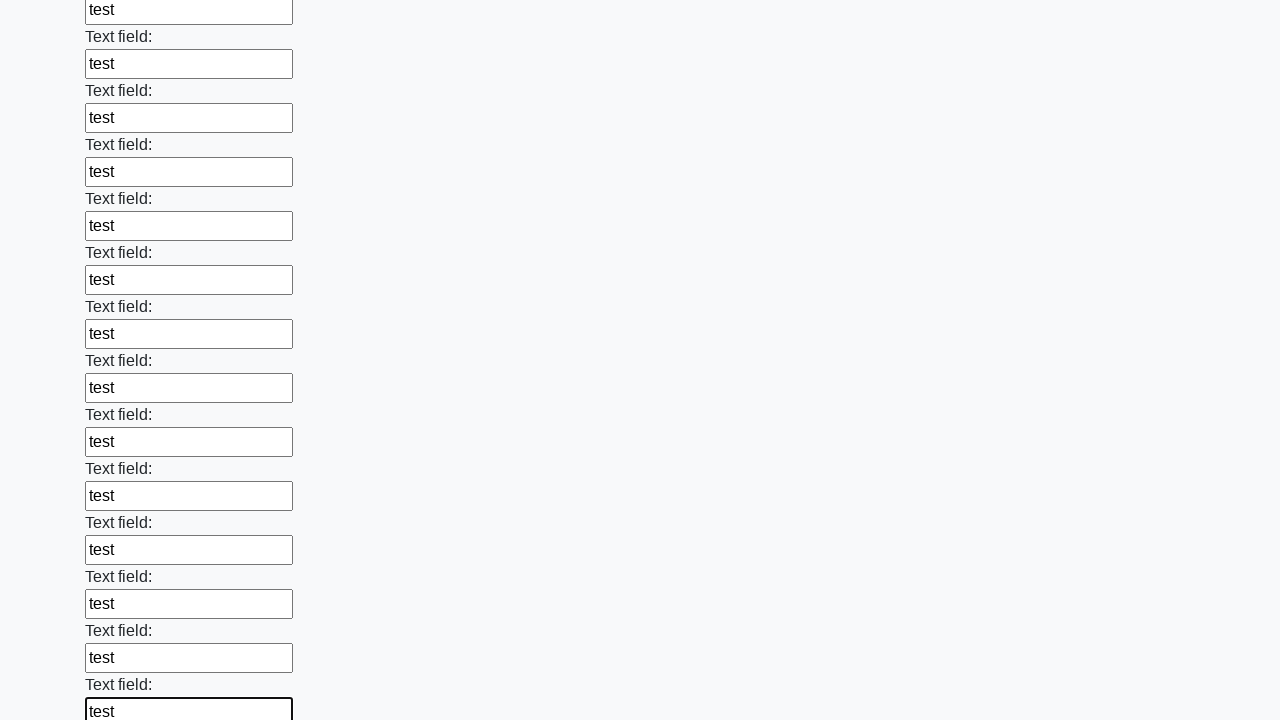

Filled an input field with 'test' on input >> nth=39
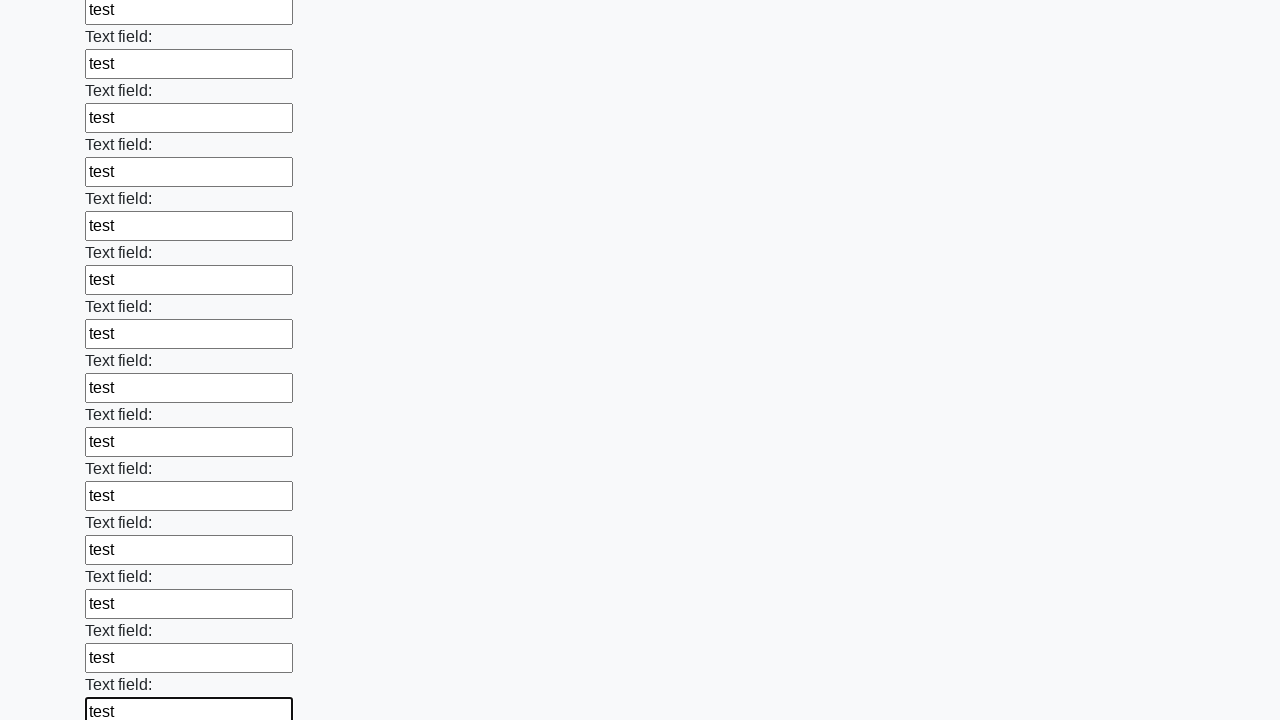

Filled an input field with 'test' on input >> nth=40
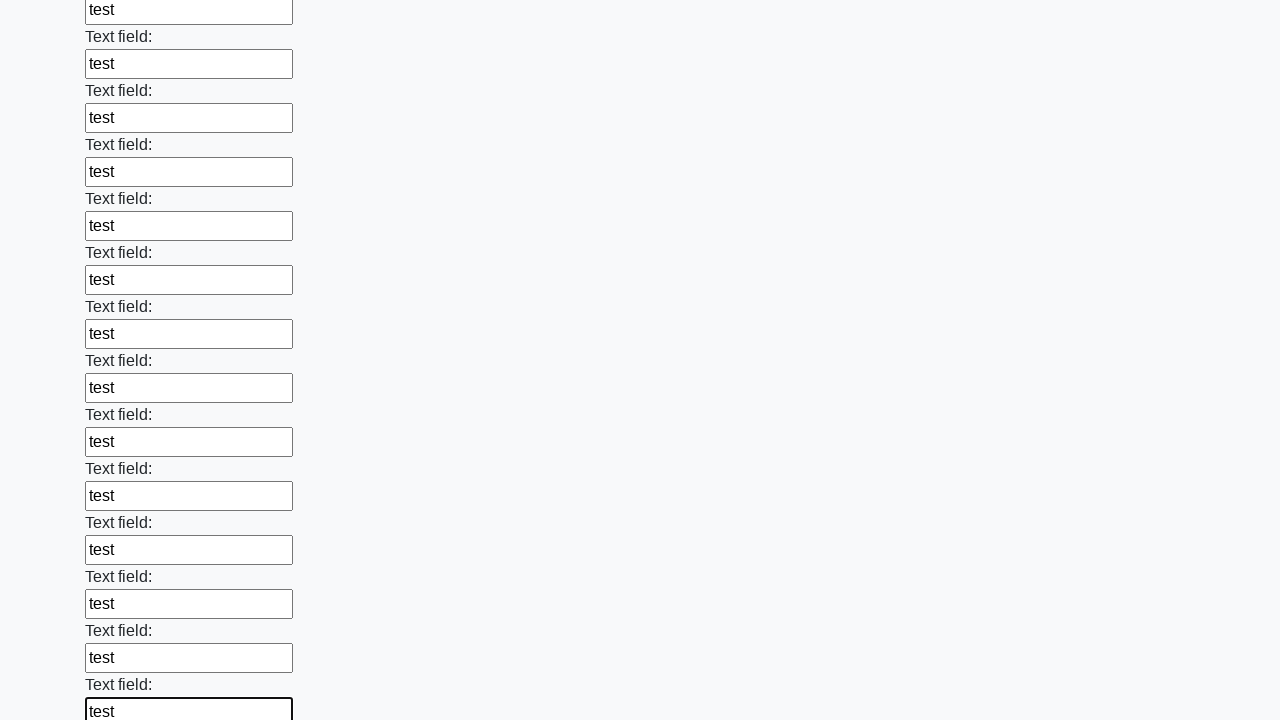

Filled an input field with 'test' on input >> nth=41
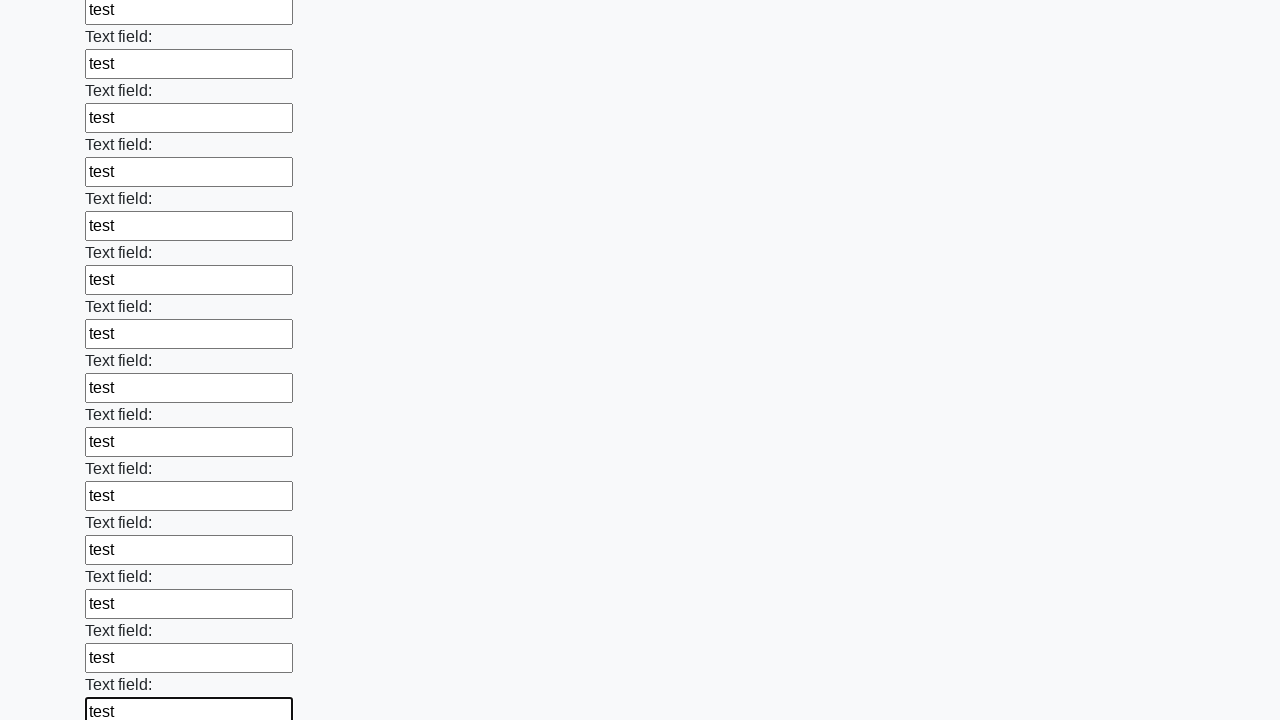

Filled an input field with 'test' on input >> nth=42
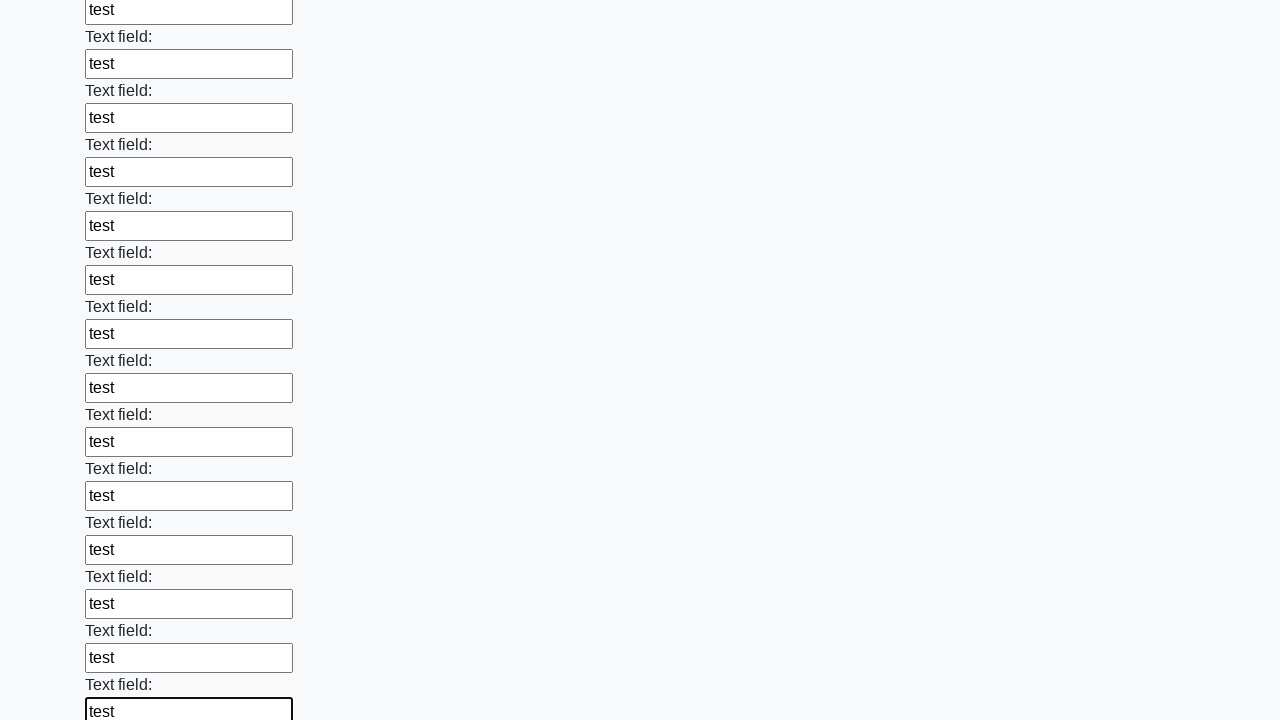

Filled an input field with 'test' on input >> nth=43
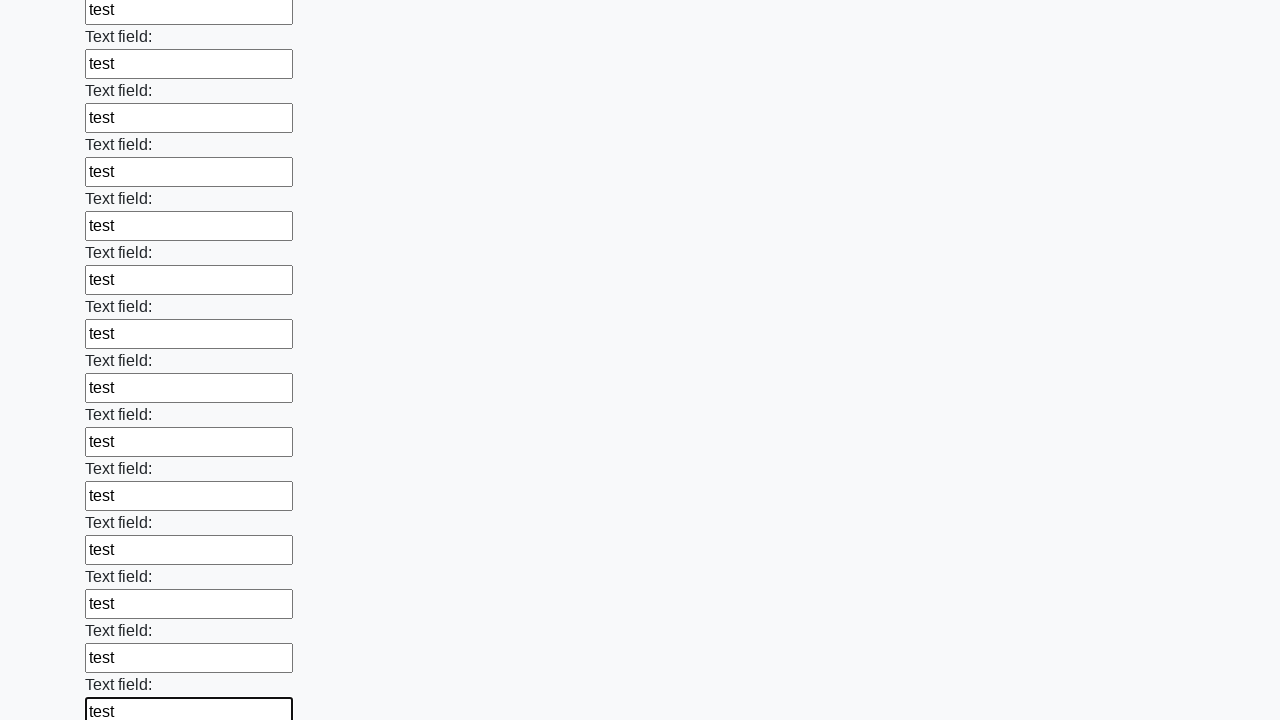

Filled an input field with 'test' on input >> nth=44
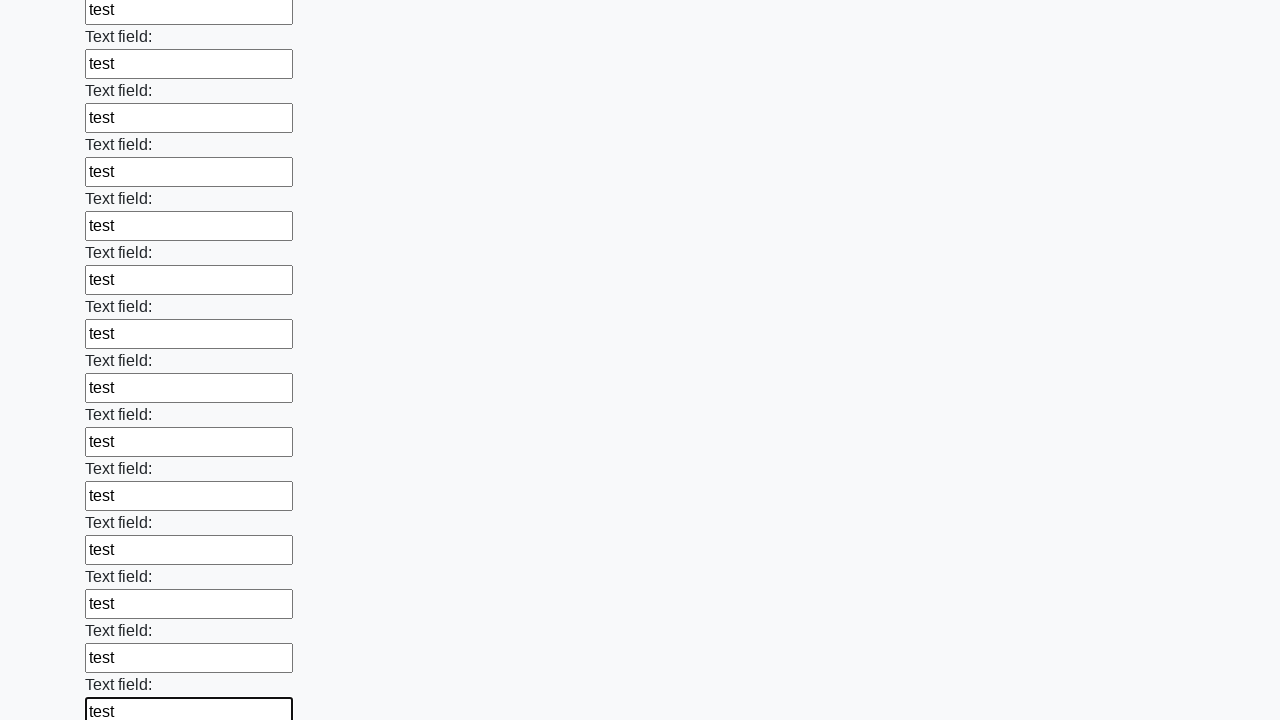

Filled an input field with 'test' on input >> nth=45
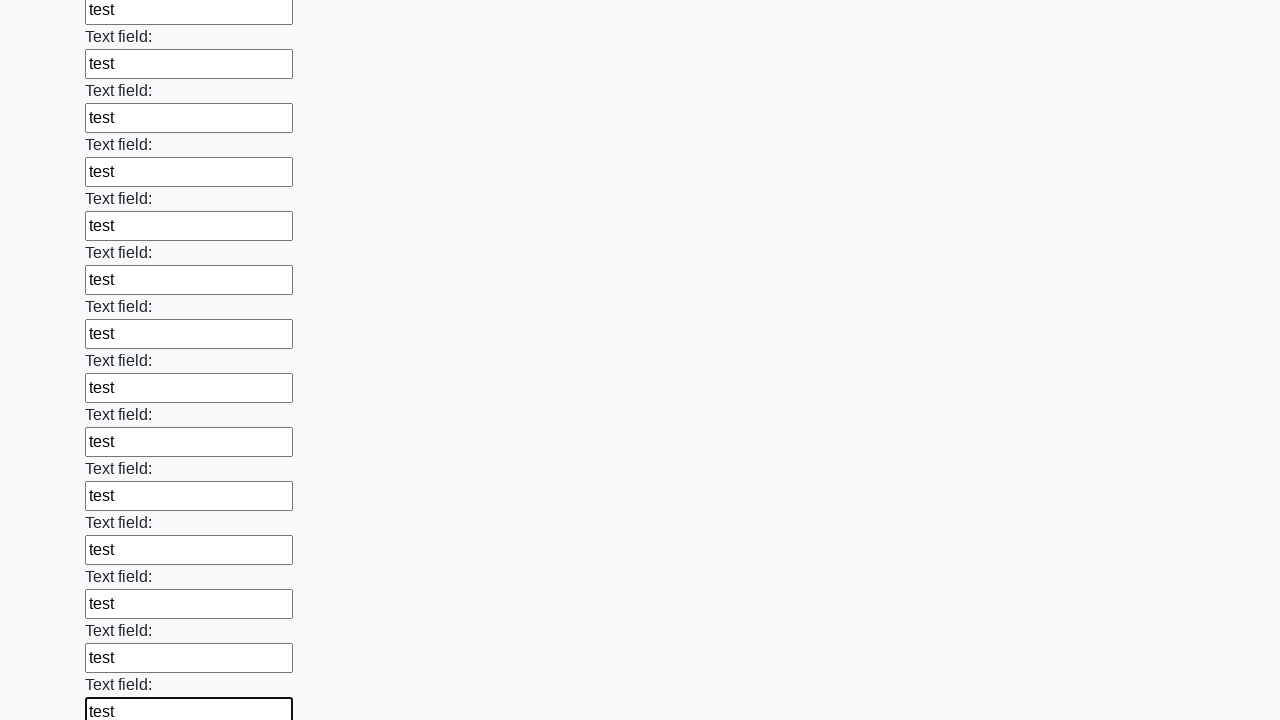

Filled an input field with 'test' on input >> nth=46
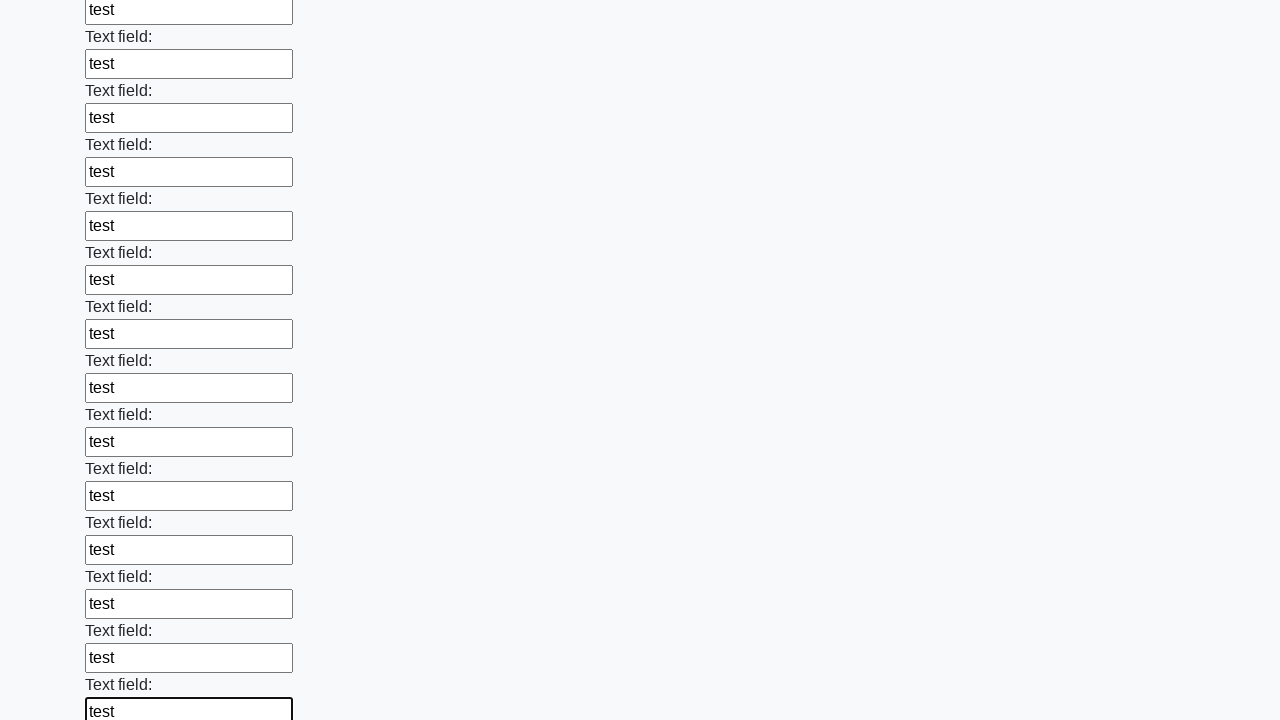

Filled an input field with 'test' on input >> nth=47
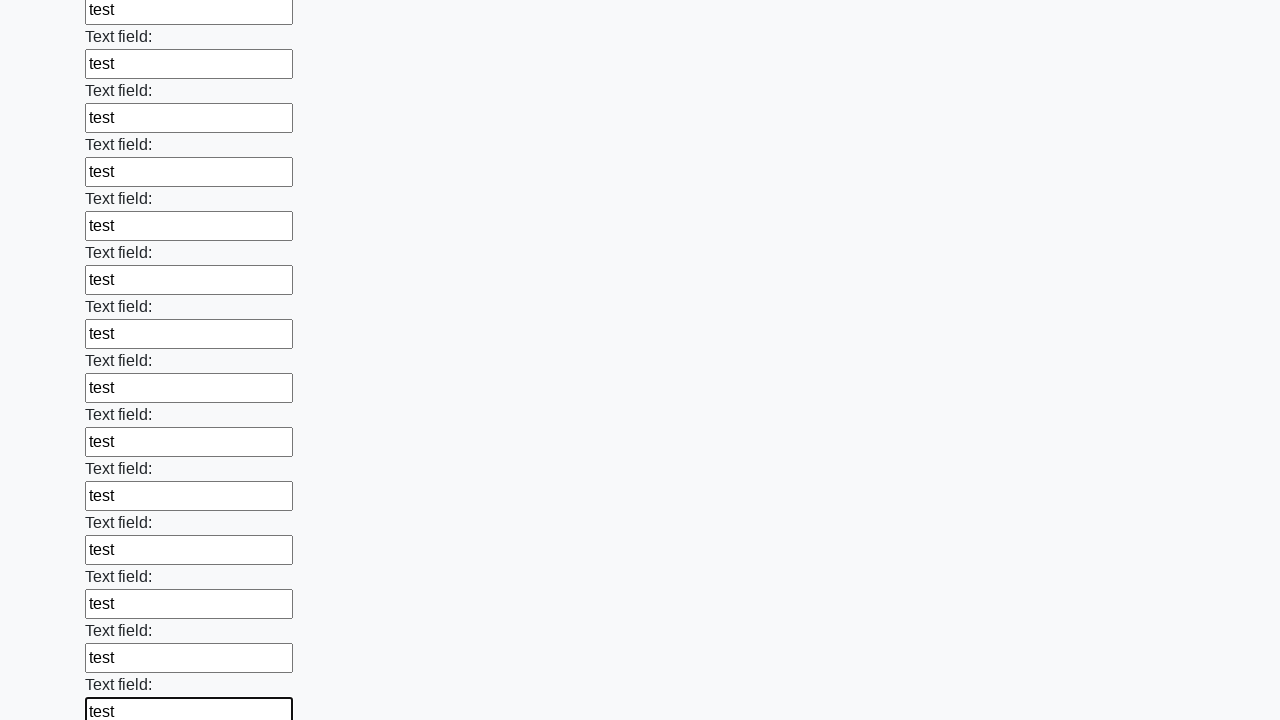

Filled an input field with 'test' on input >> nth=48
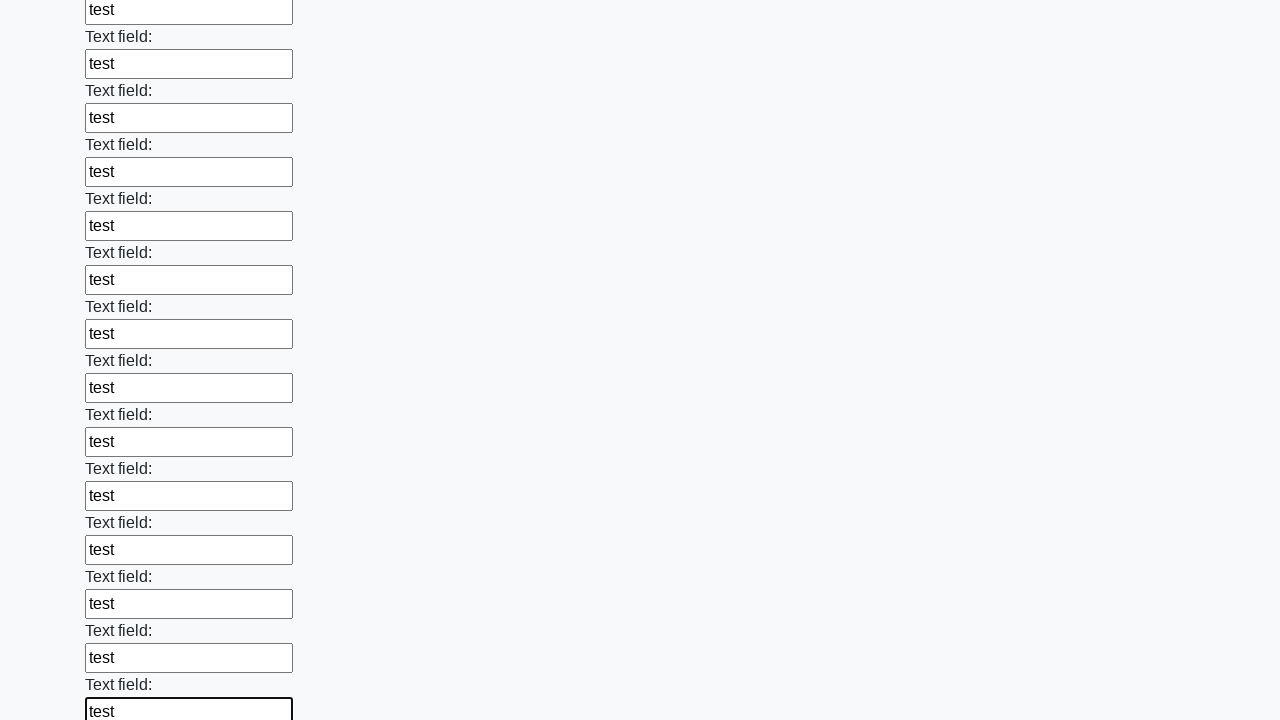

Filled an input field with 'test' on input >> nth=49
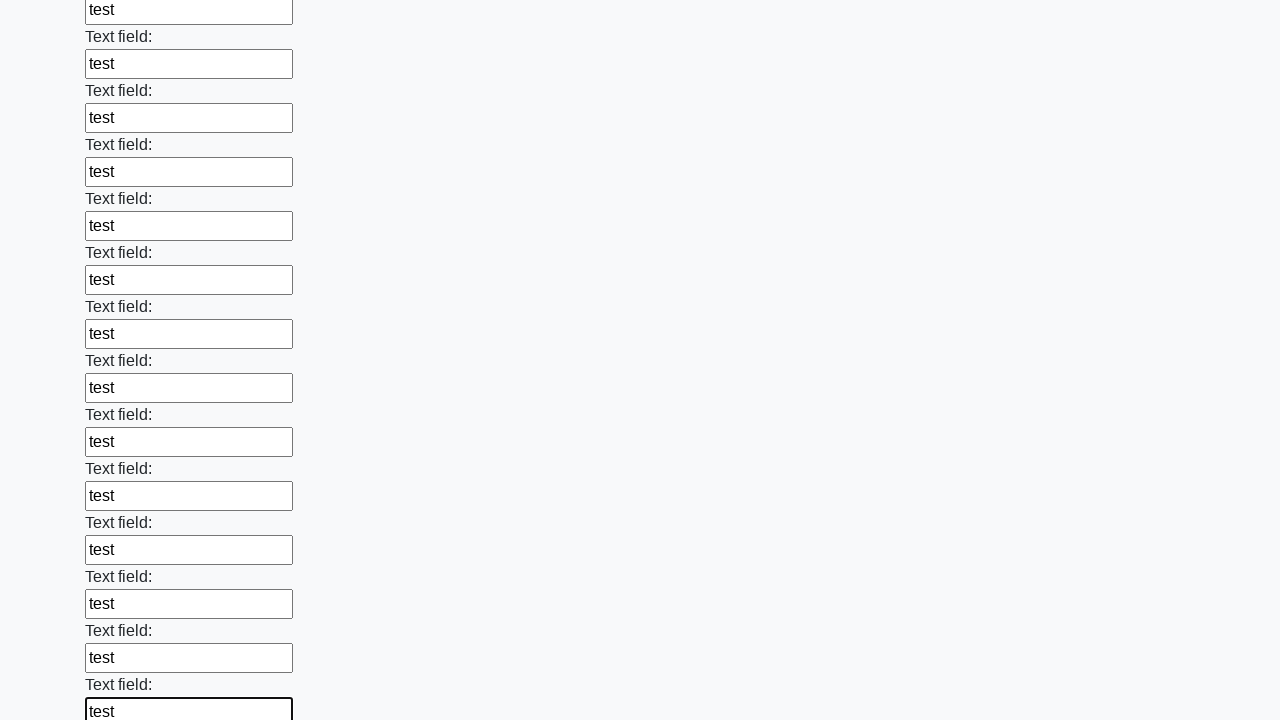

Filled an input field with 'test' on input >> nth=50
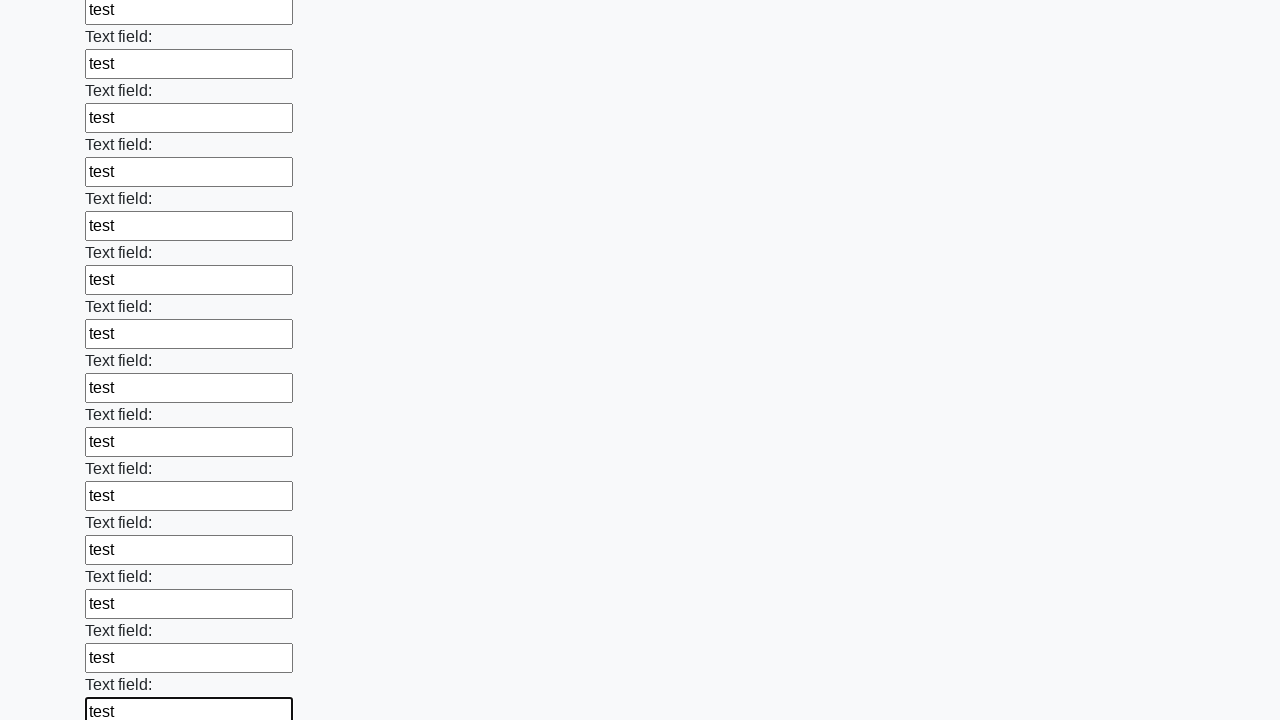

Filled an input field with 'test' on input >> nth=51
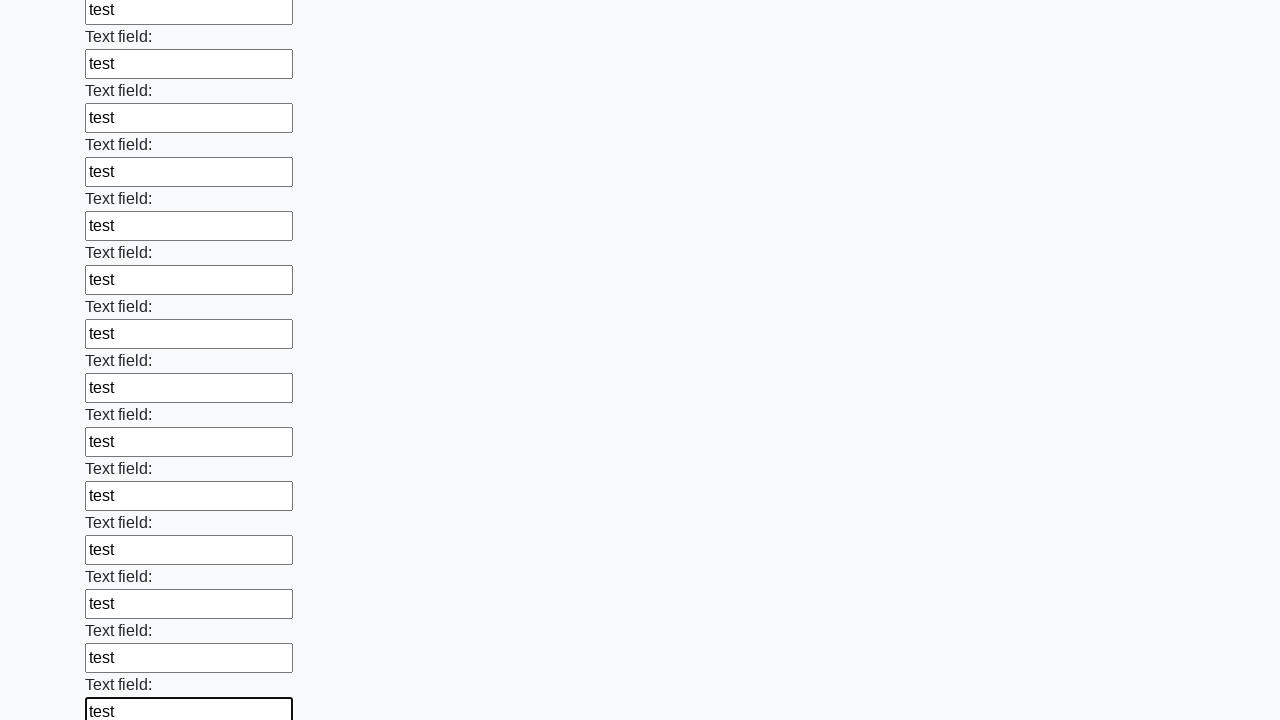

Filled an input field with 'test' on input >> nth=52
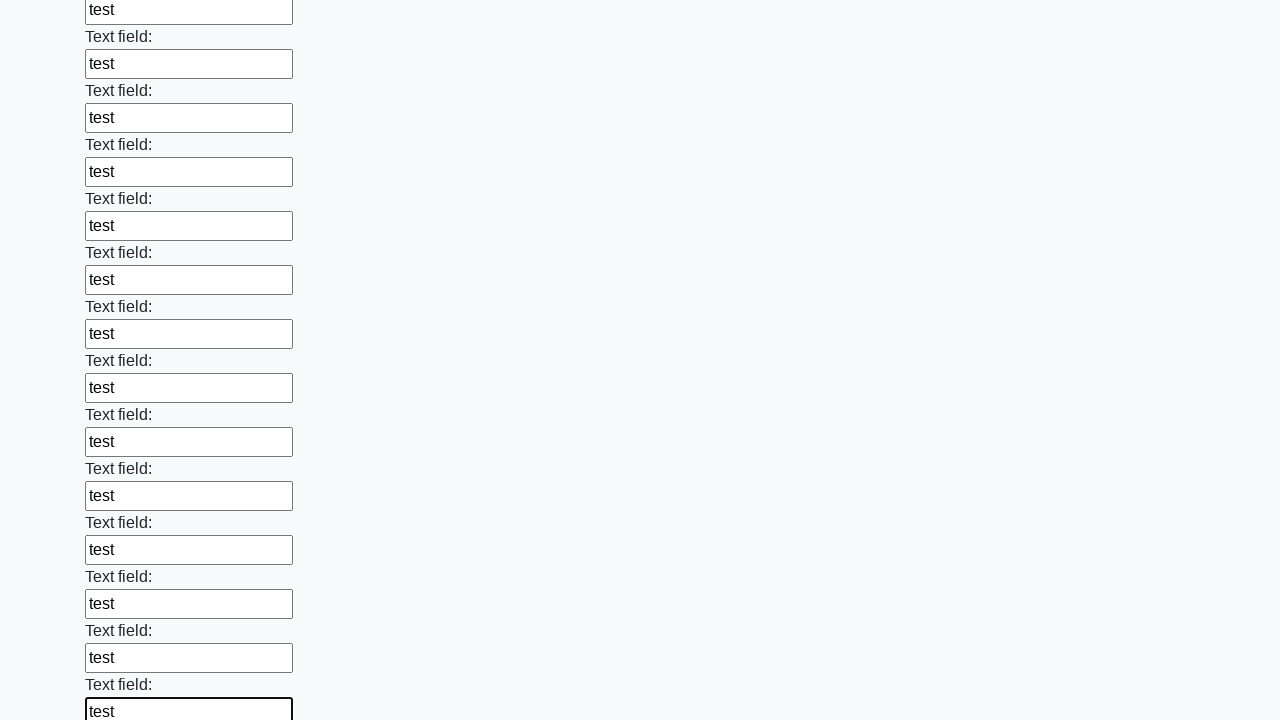

Filled an input field with 'test' on input >> nth=53
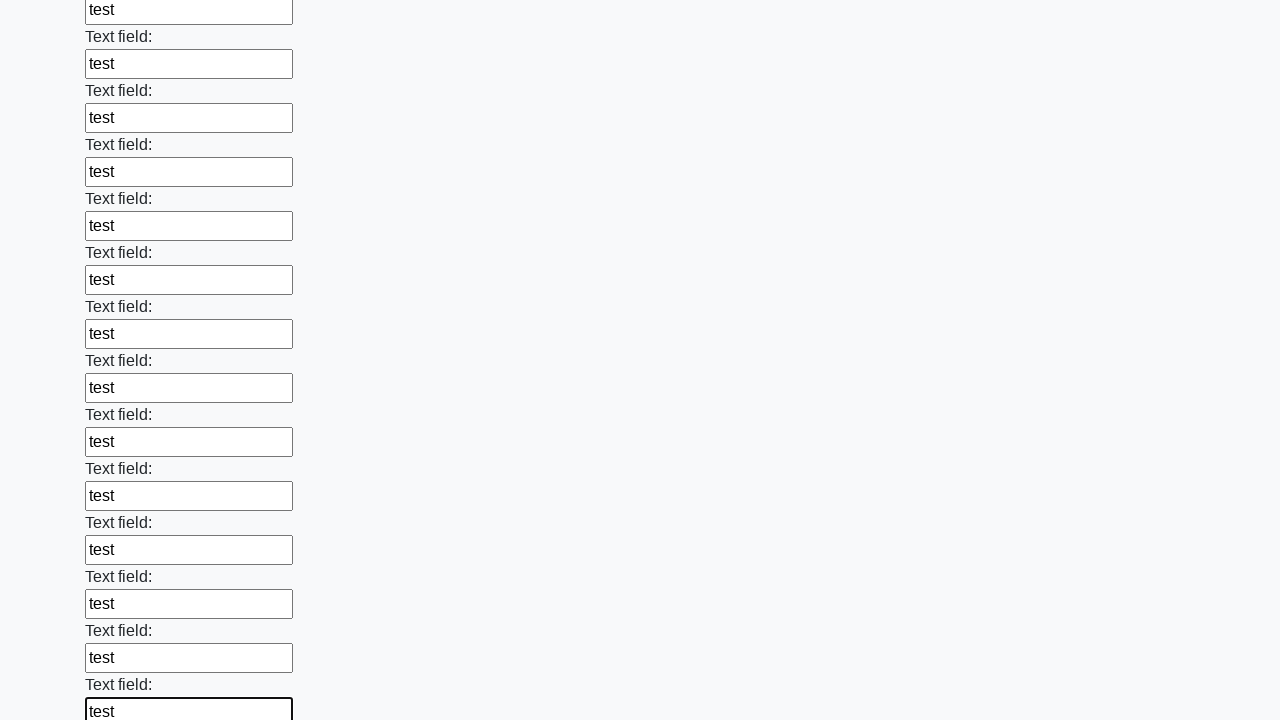

Filled an input field with 'test' on input >> nth=54
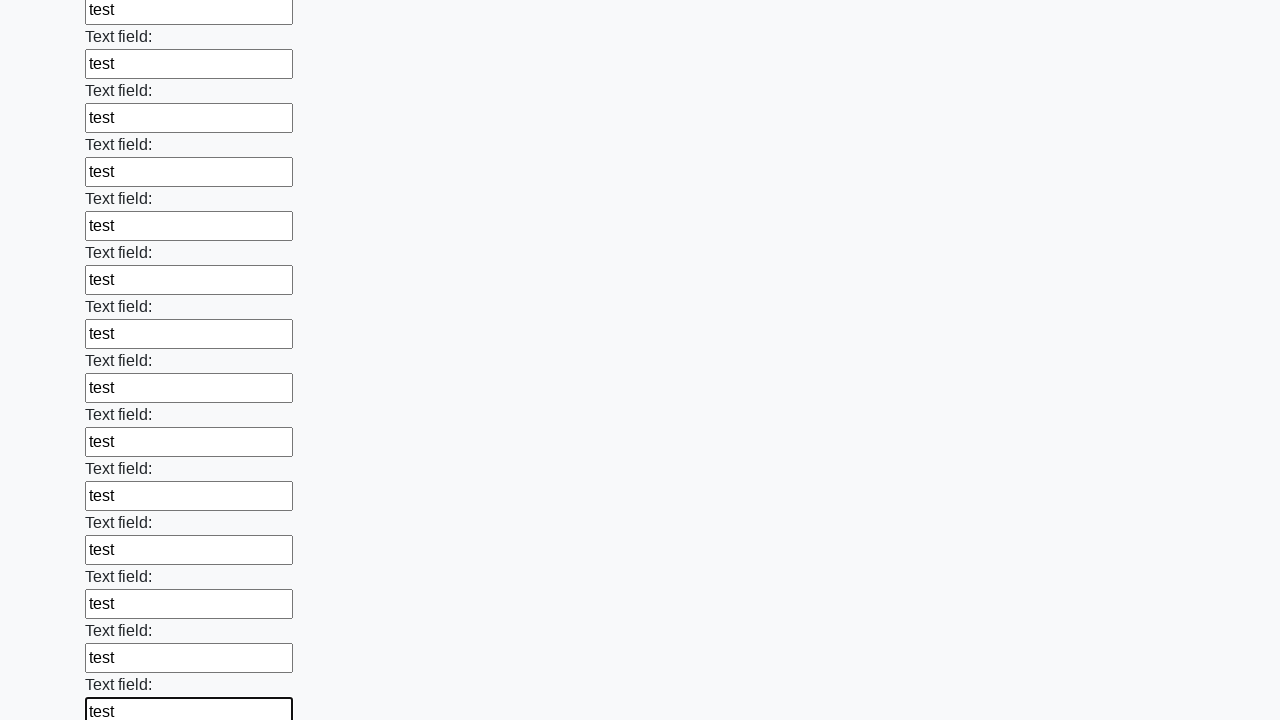

Filled an input field with 'test' on input >> nth=55
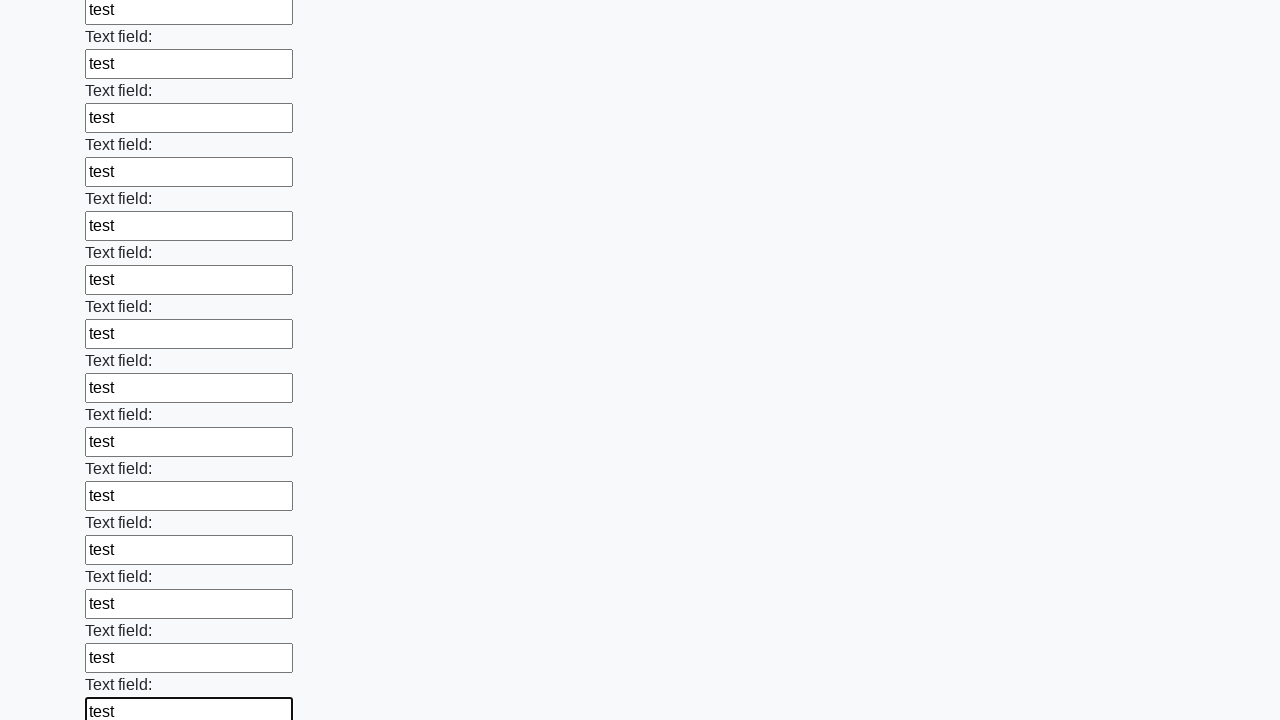

Filled an input field with 'test' on input >> nth=56
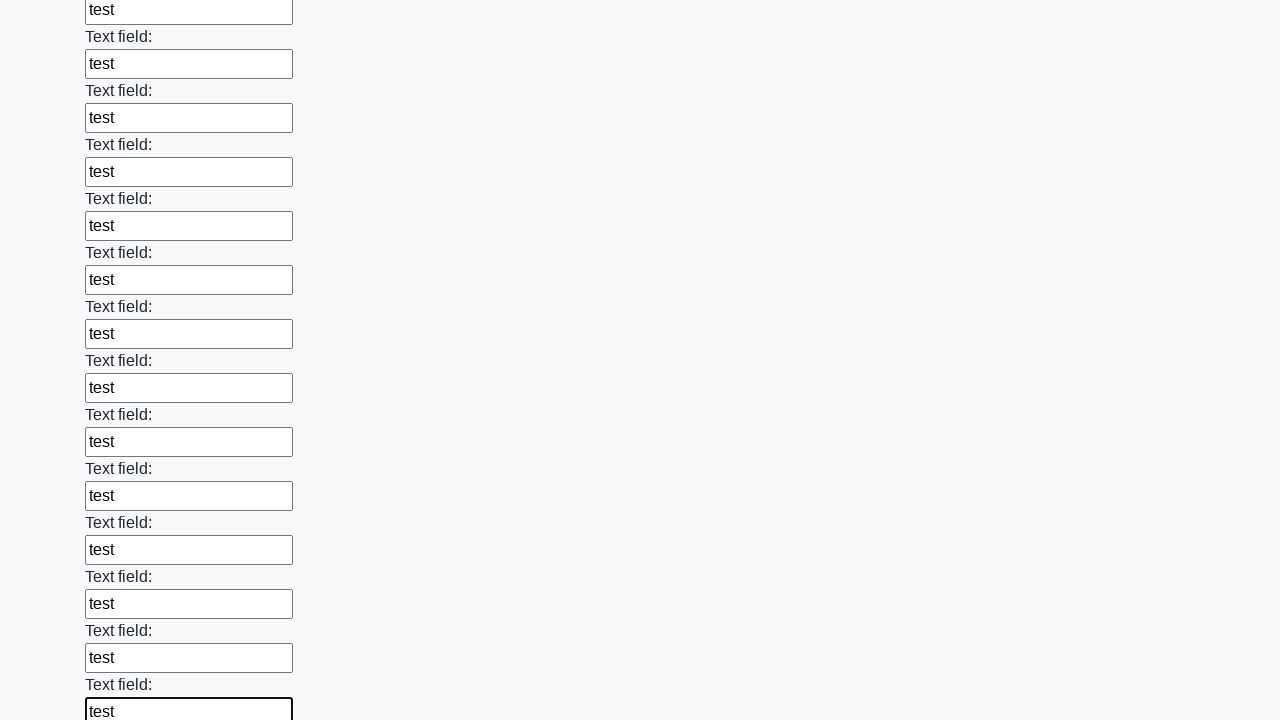

Filled an input field with 'test' on input >> nth=57
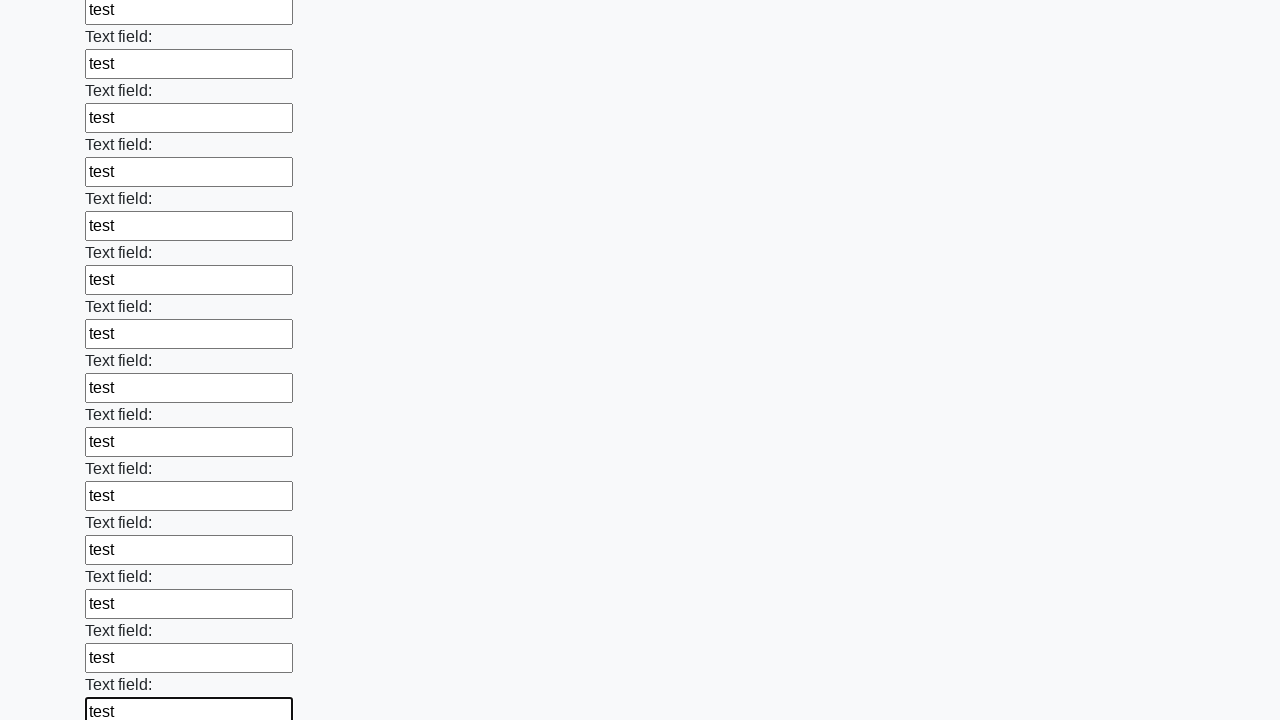

Filled an input field with 'test' on input >> nth=58
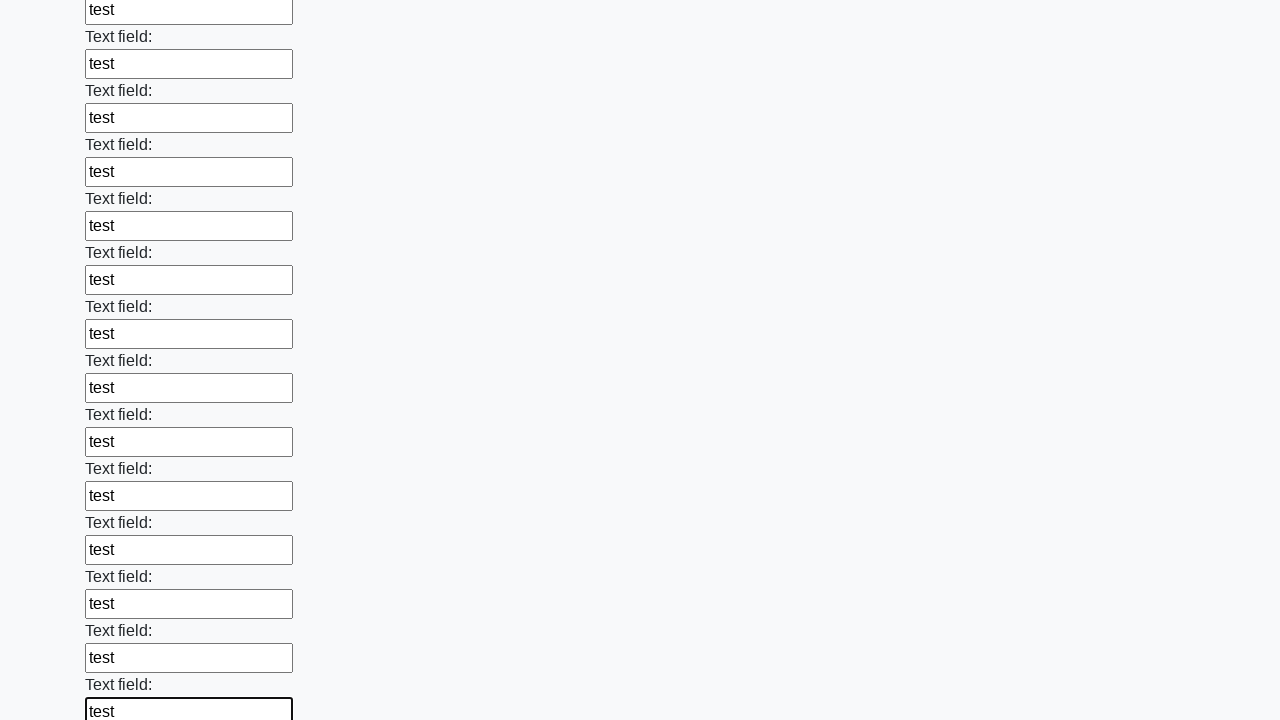

Filled an input field with 'test' on input >> nth=59
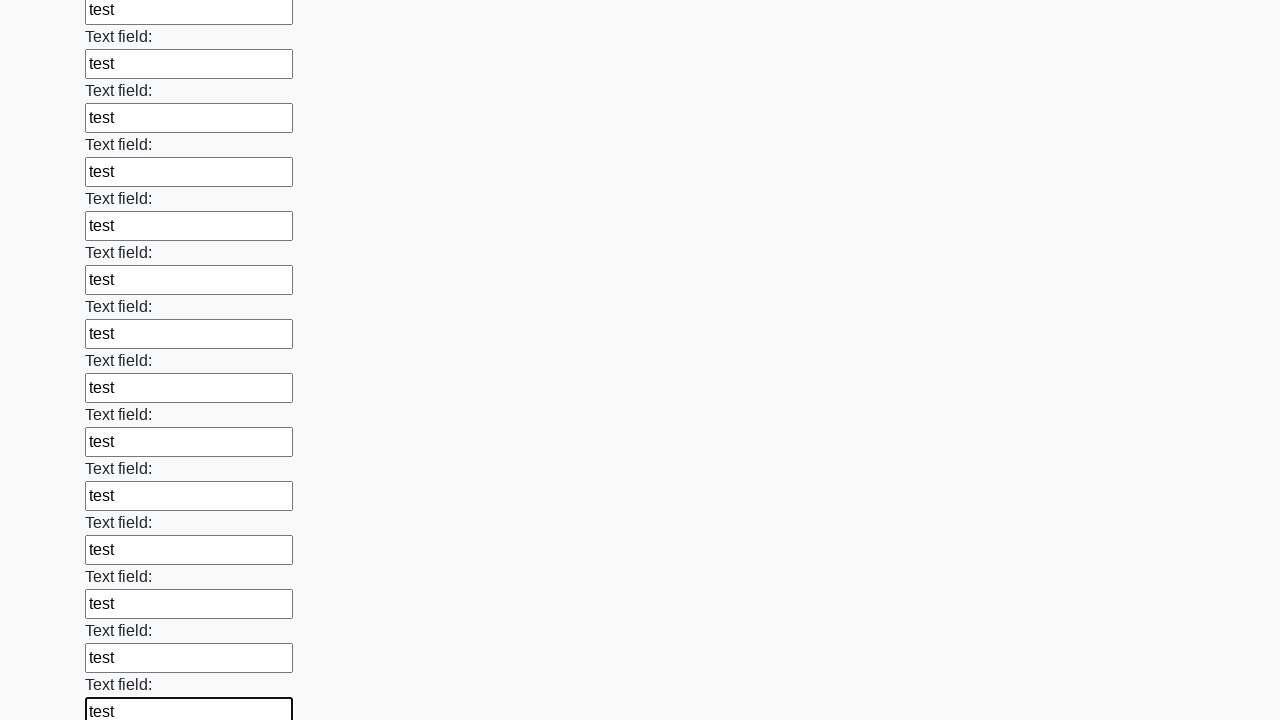

Filled an input field with 'test' on input >> nth=60
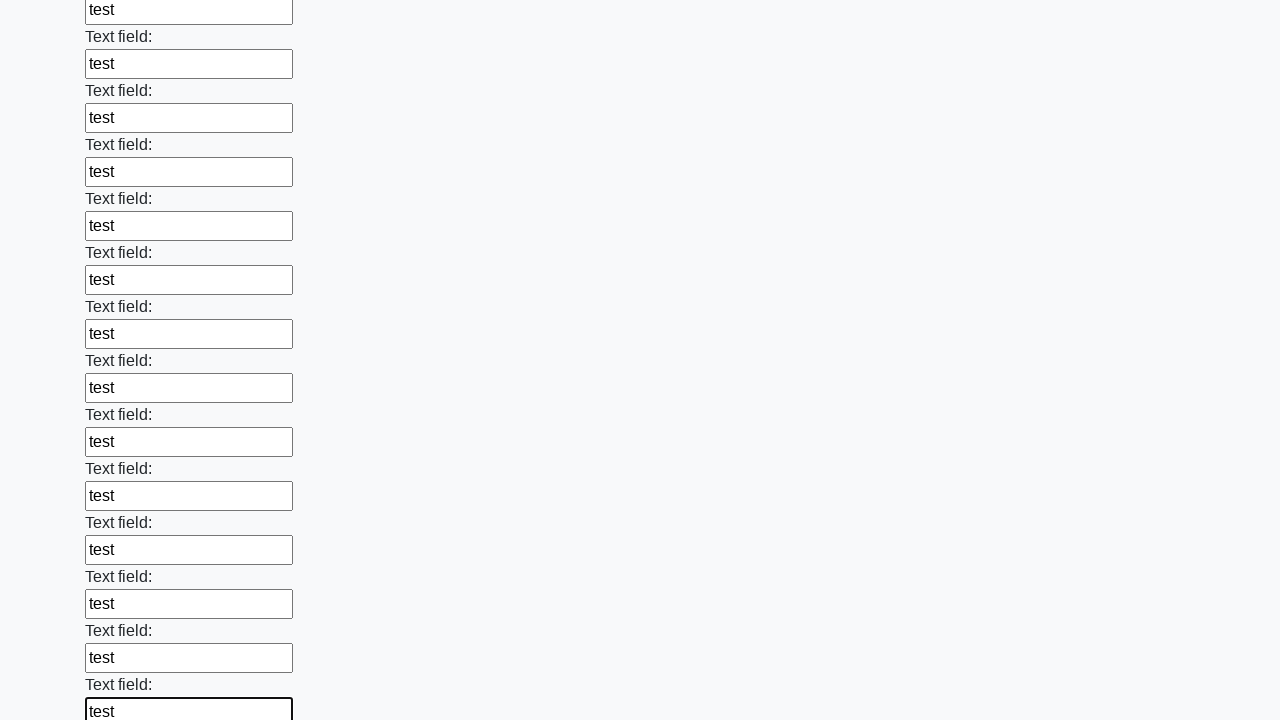

Filled an input field with 'test' on input >> nth=61
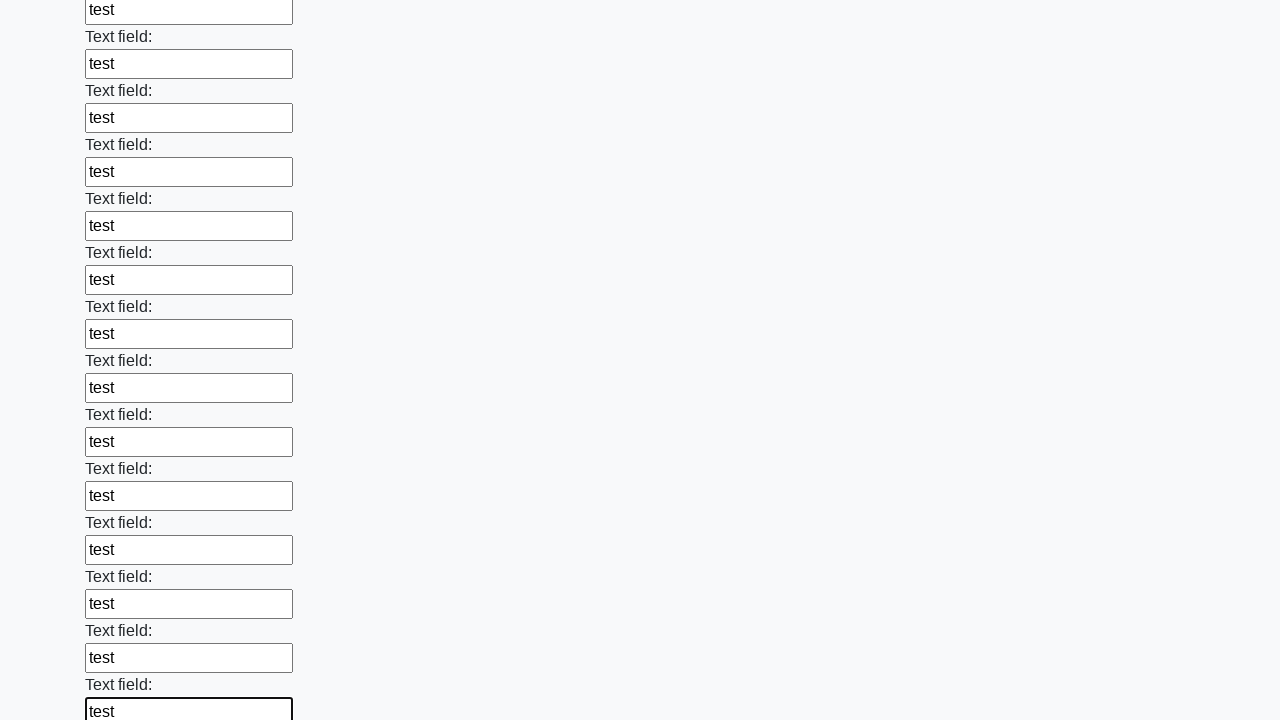

Filled an input field with 'test' on input >> nth=62
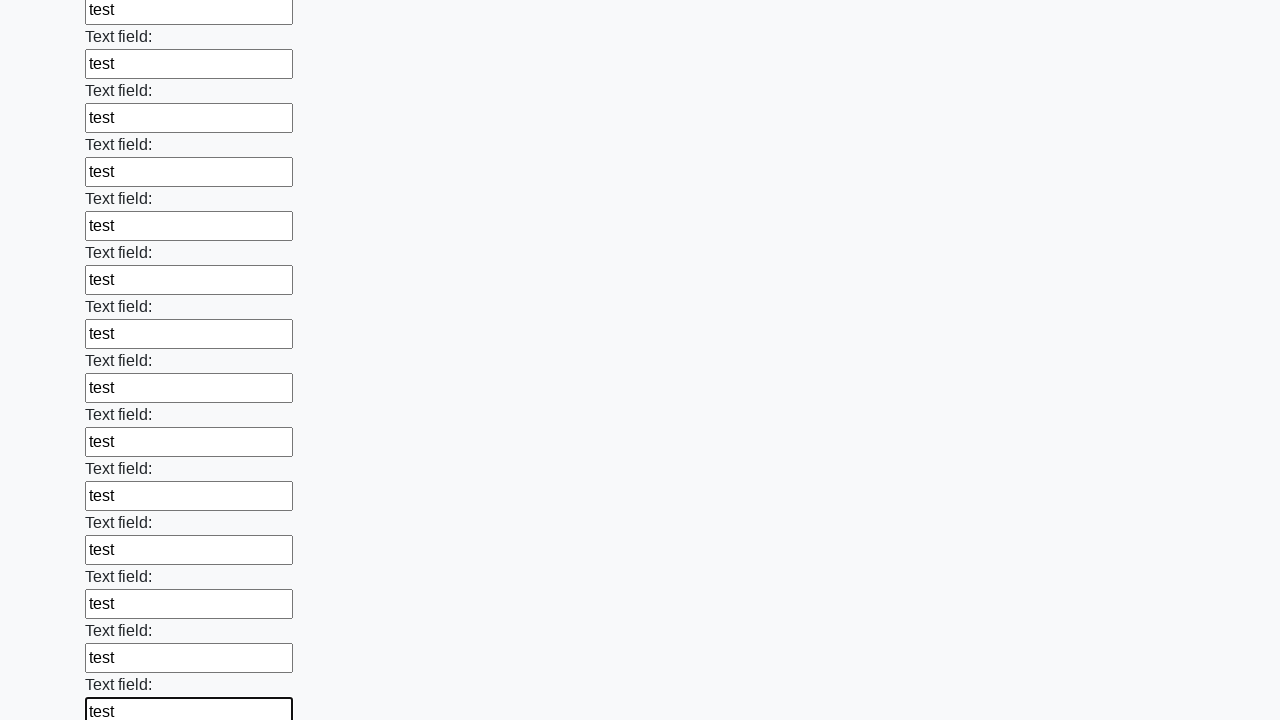

Filled an input field with 'test' on input >> nth=63
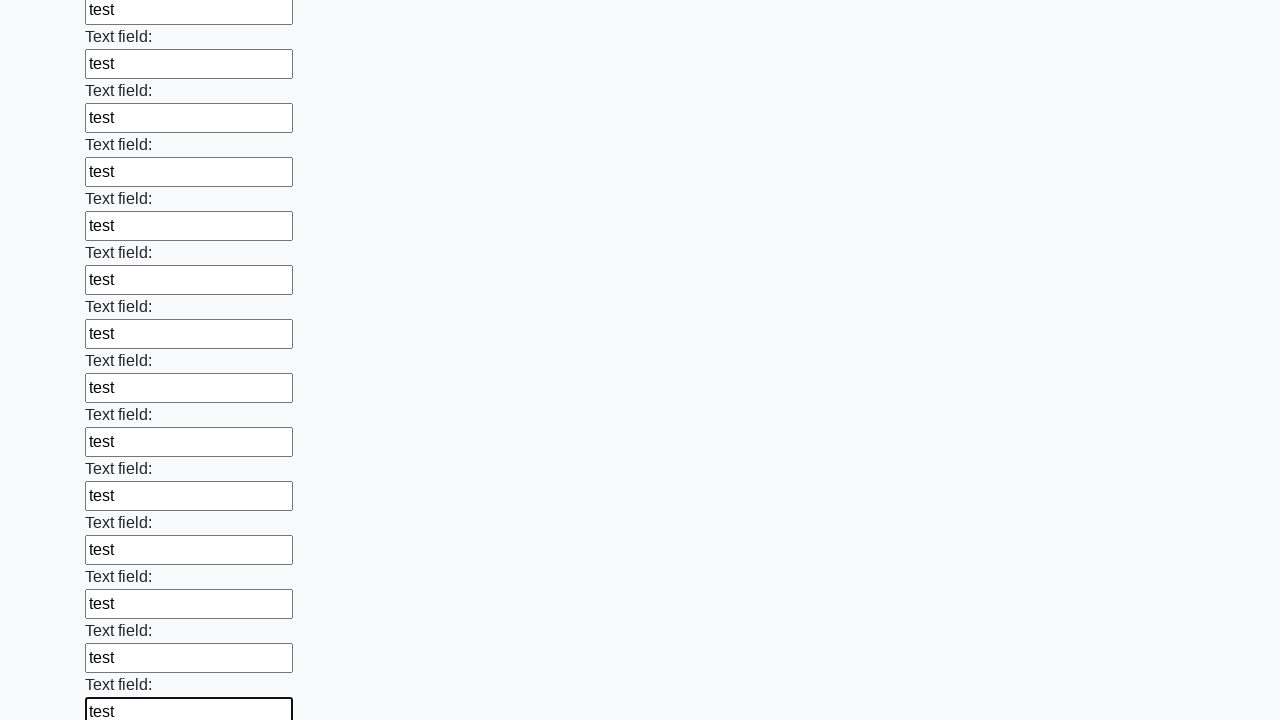

Filled an input field with 'test' on input >> nth=64
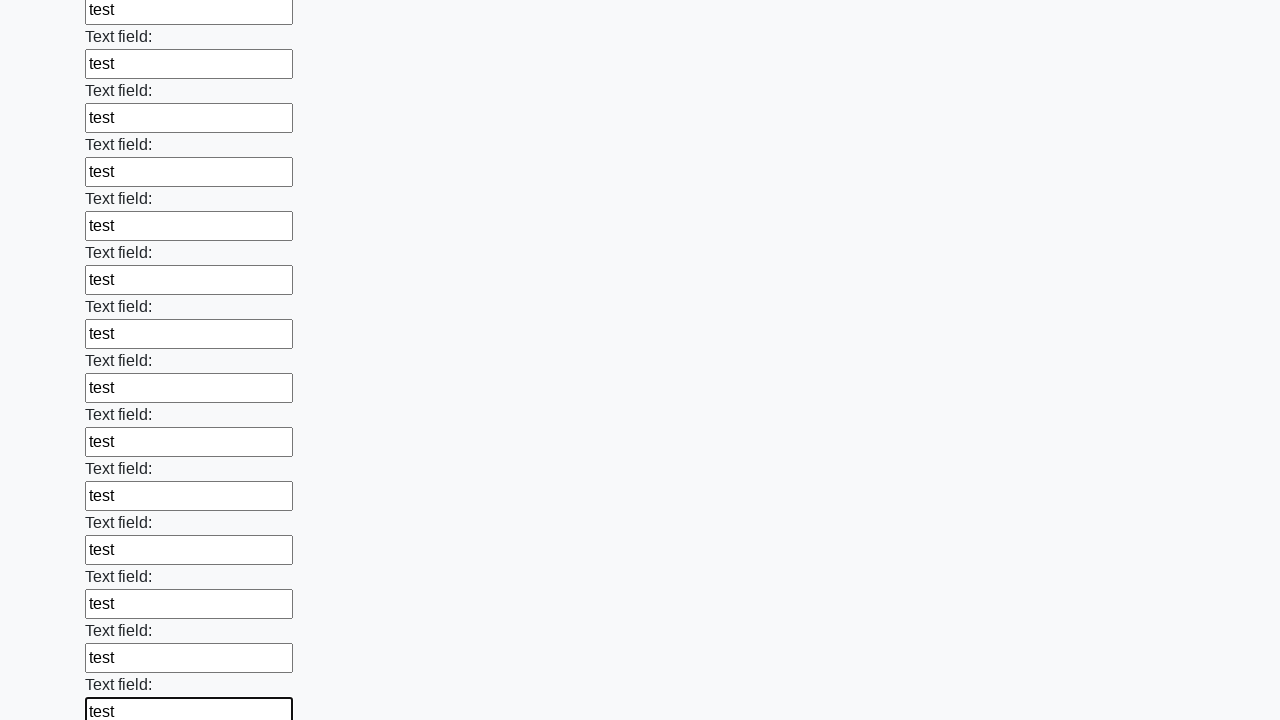

Filled an input field with 'test' on input >> nth=65
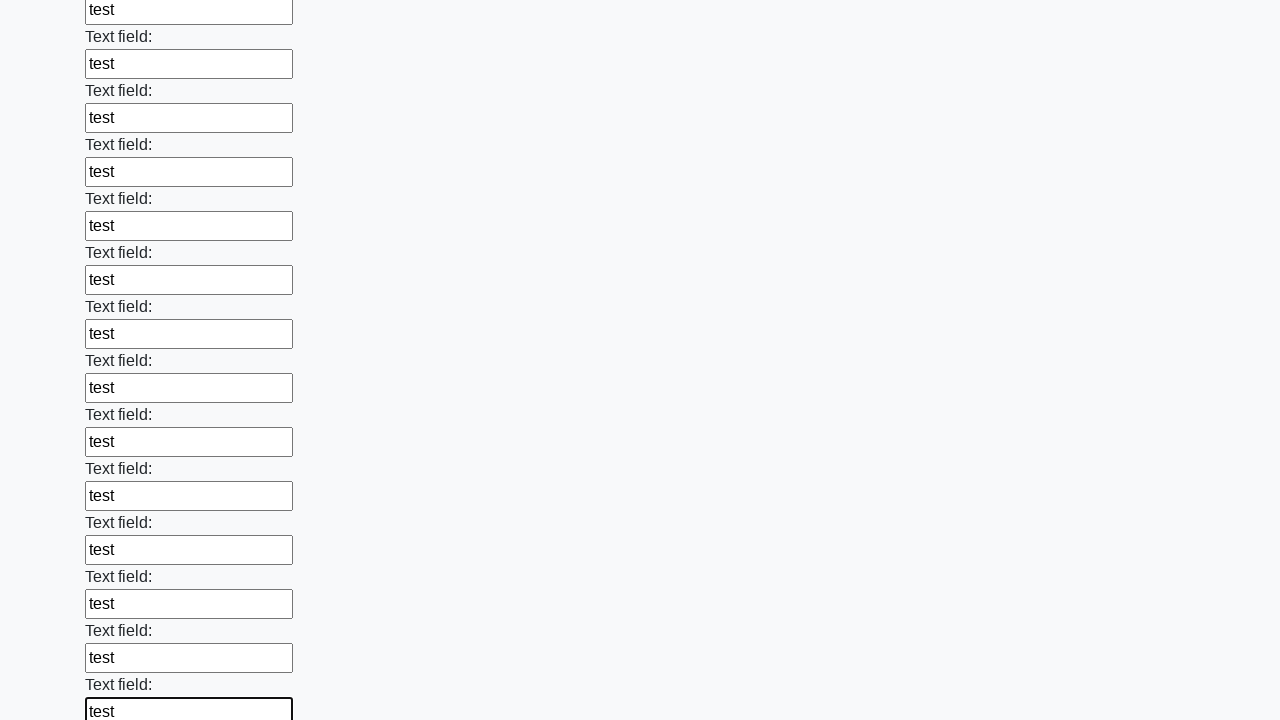

Filled an input field with 'test' on input >> nth=66
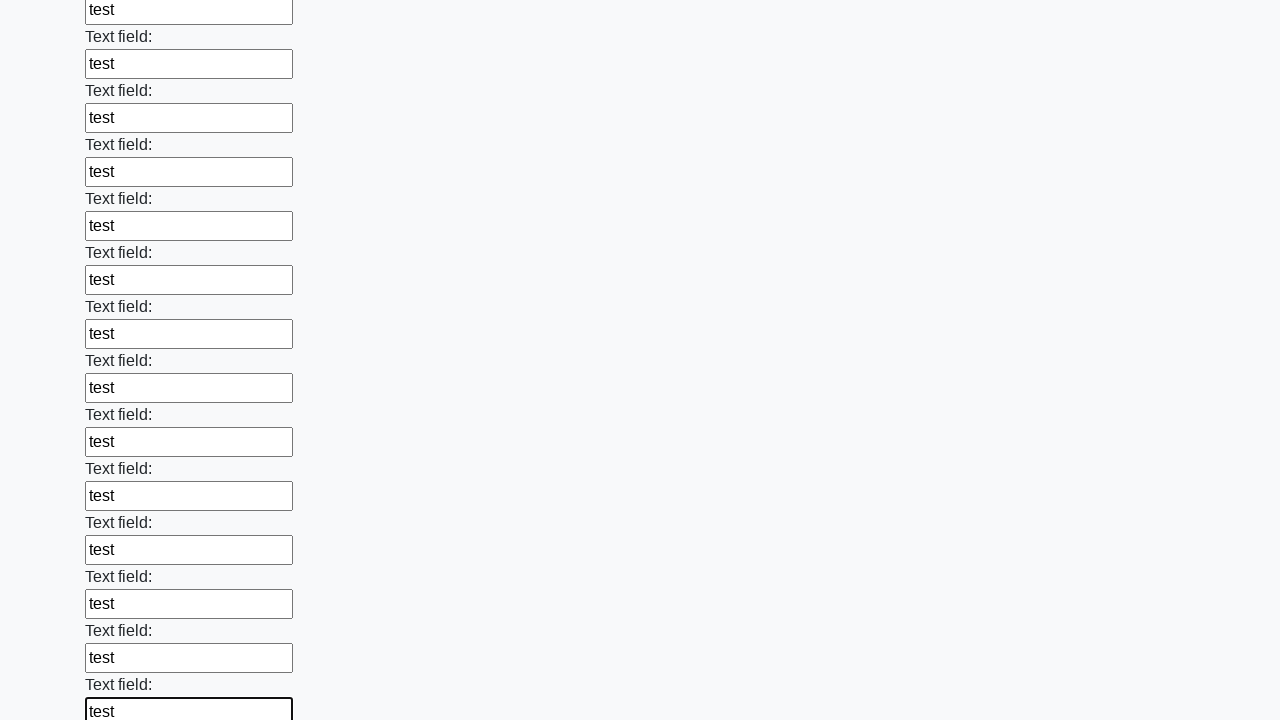

Filled an input field with 'test' on input >> nth=67
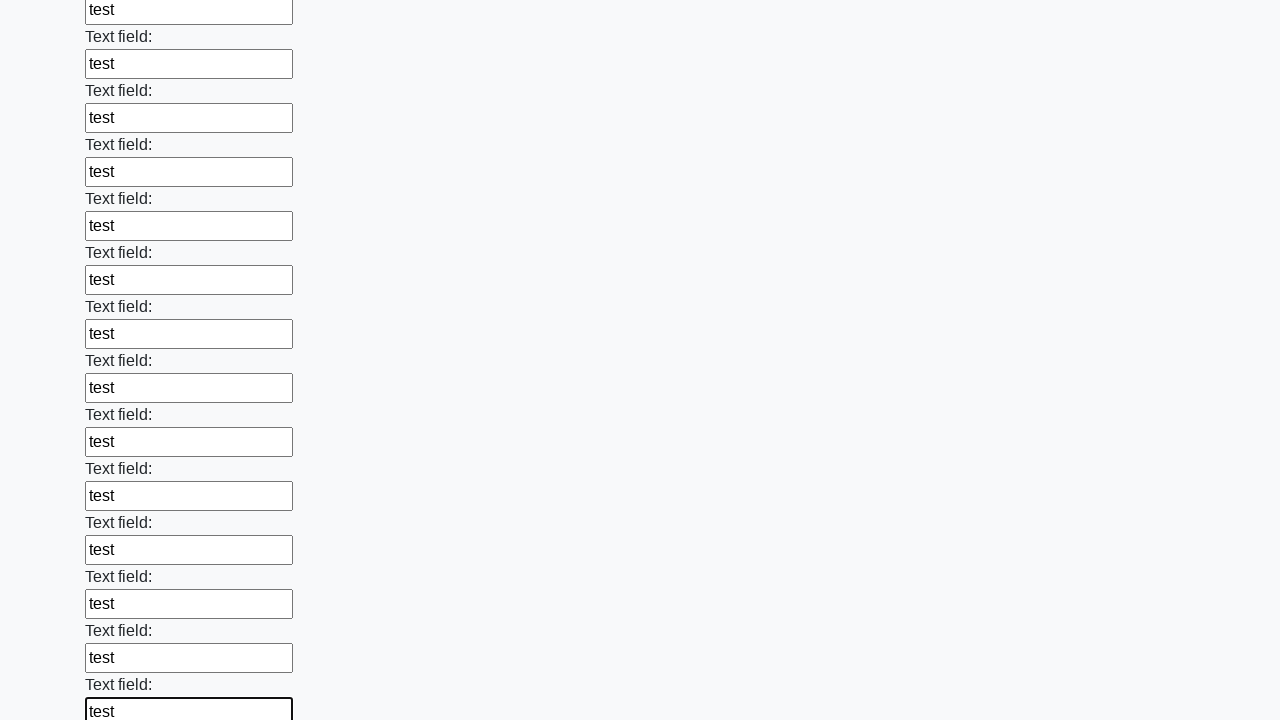

Filled an input field with 'test' on input >> nth=68
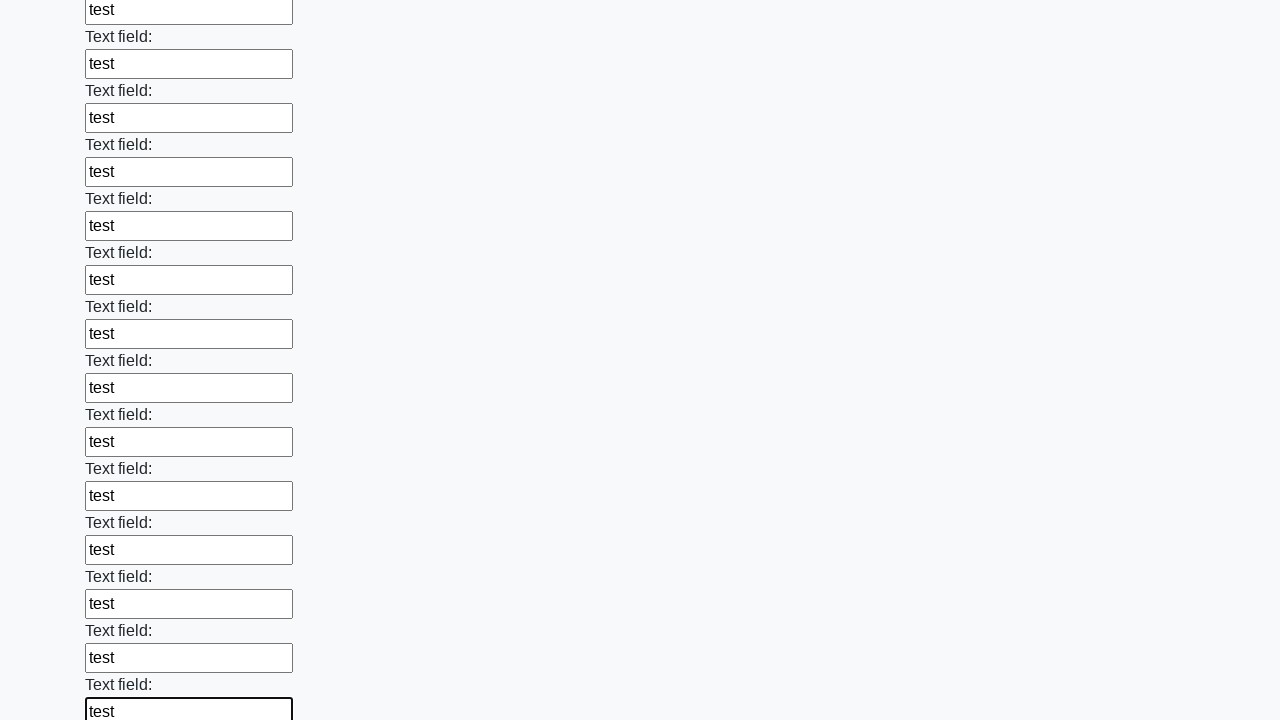

Filled an input field with 'test' on input >> nth=69
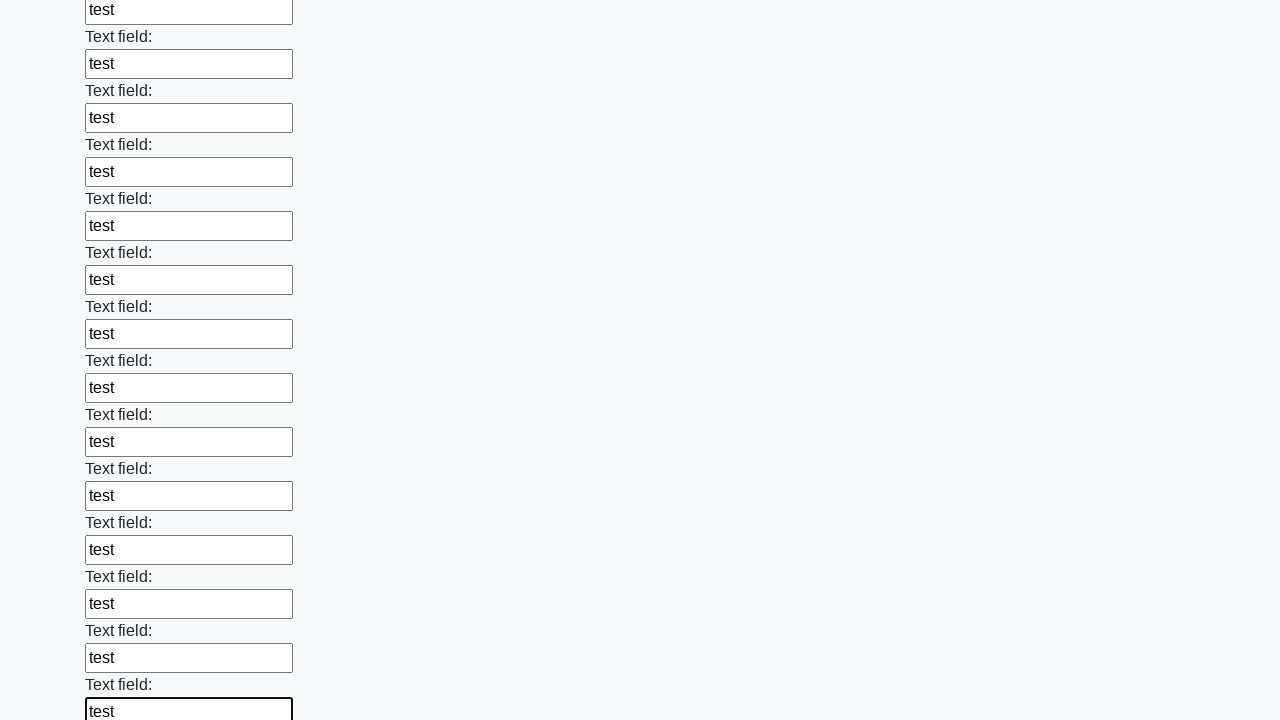

Filled an input field with 'test' on input >> nth=70
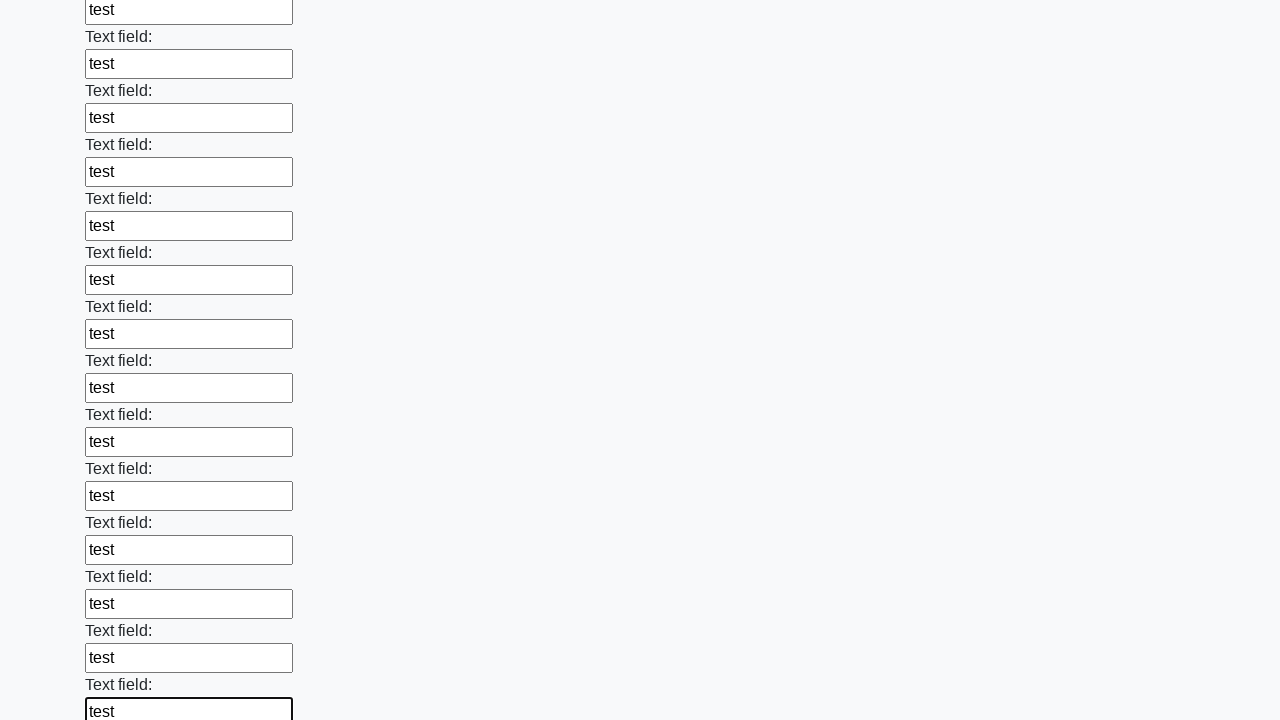

Filled an input field with 'test' on input >> nth=71
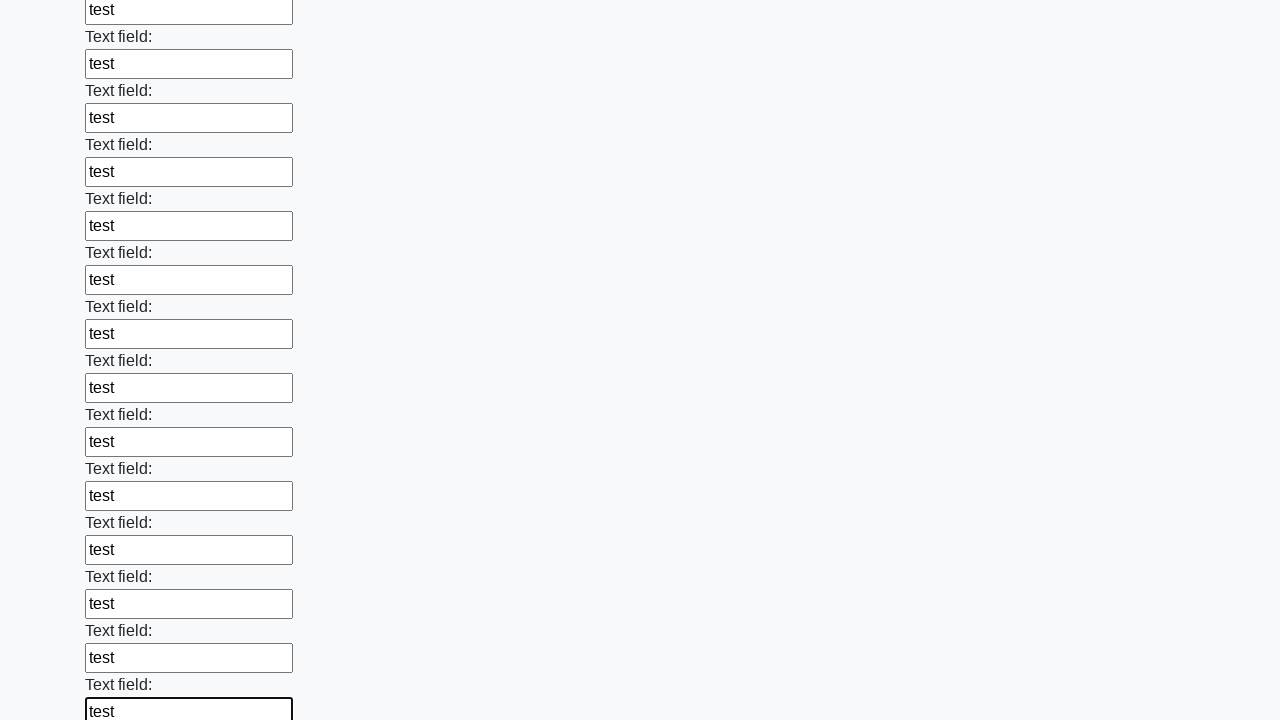

Filled an input field with 'test' on input >> nth=72
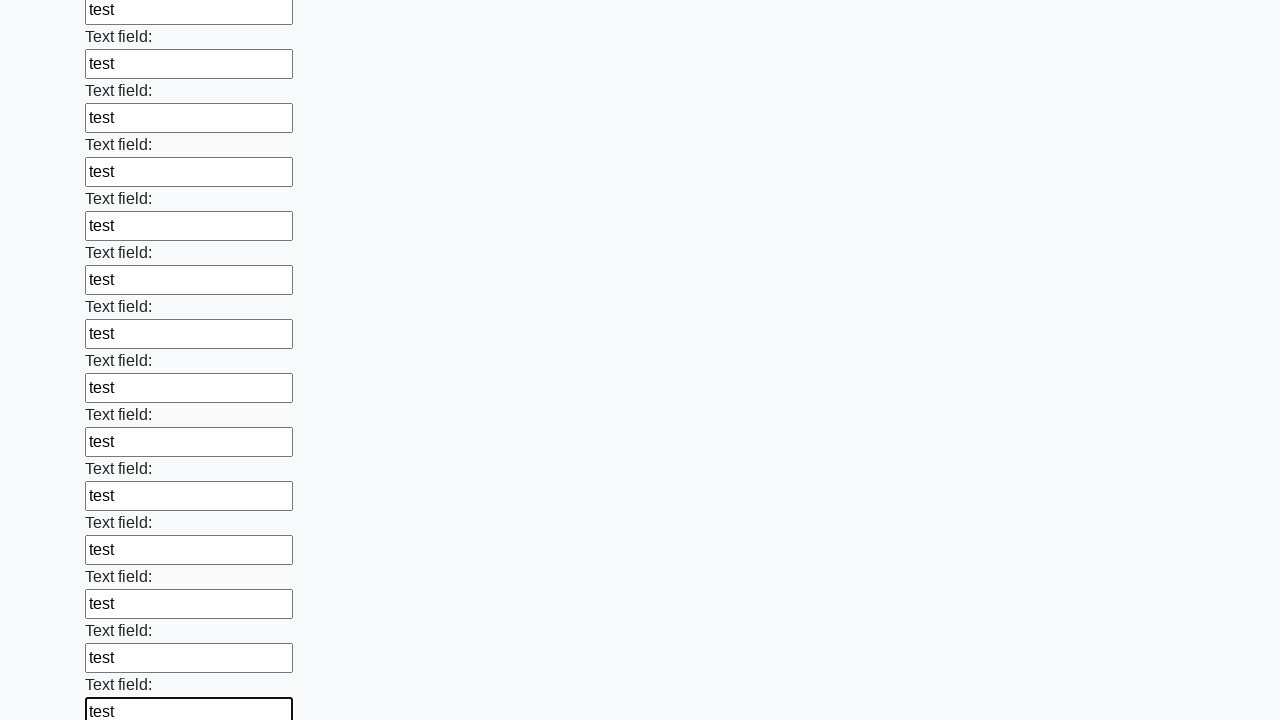

Filled an input field with 'test' on input >> nth=73
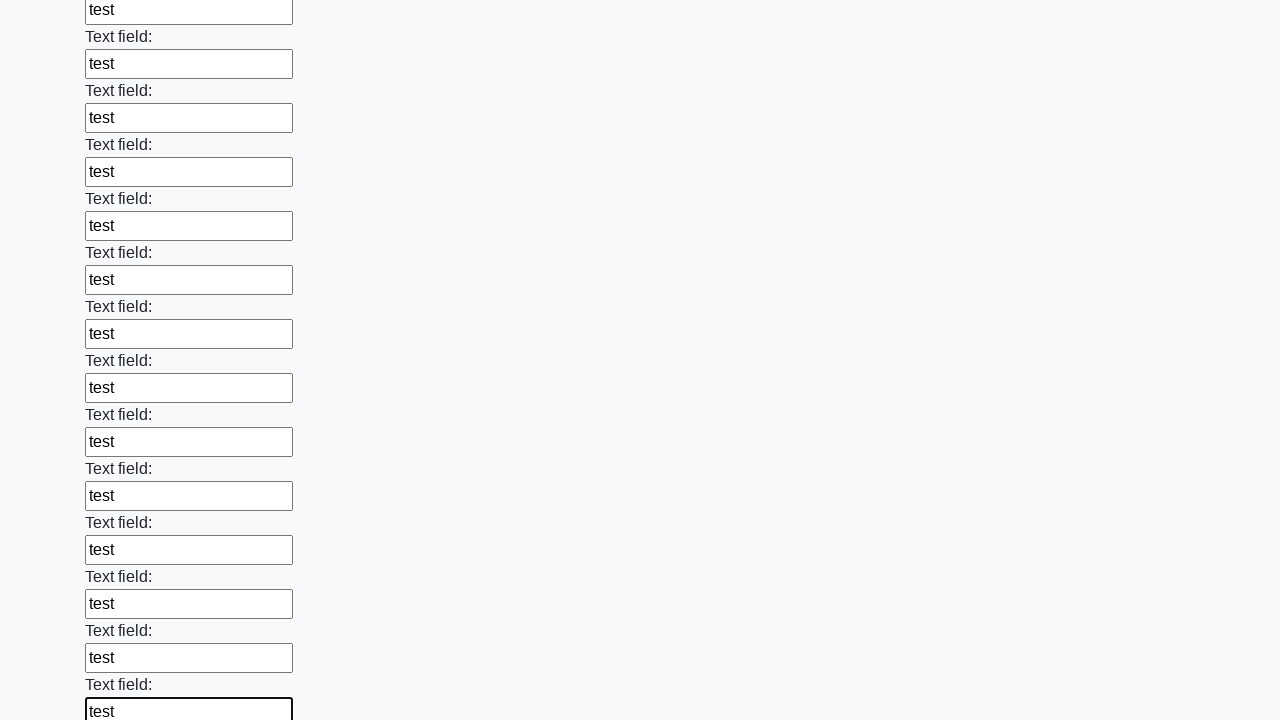

Filled an input field with 'test' on input >> nth=74
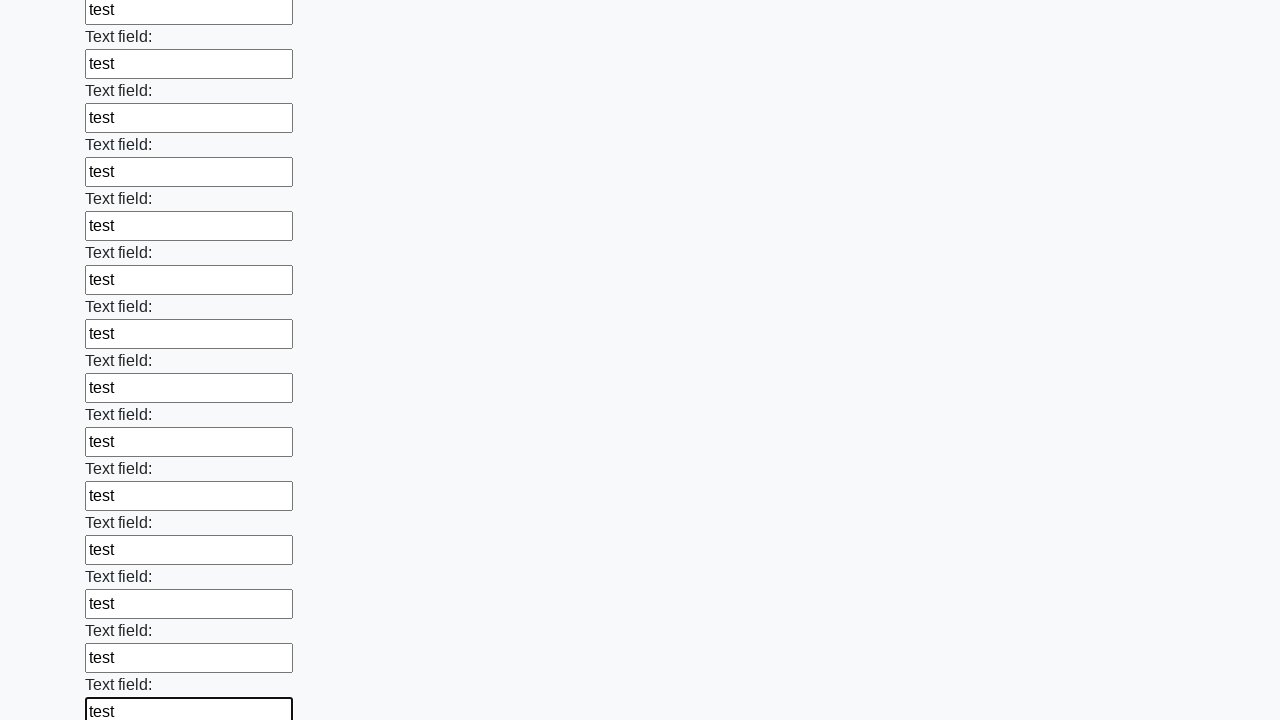

Filled an input field with 'test' on input >> nth=75
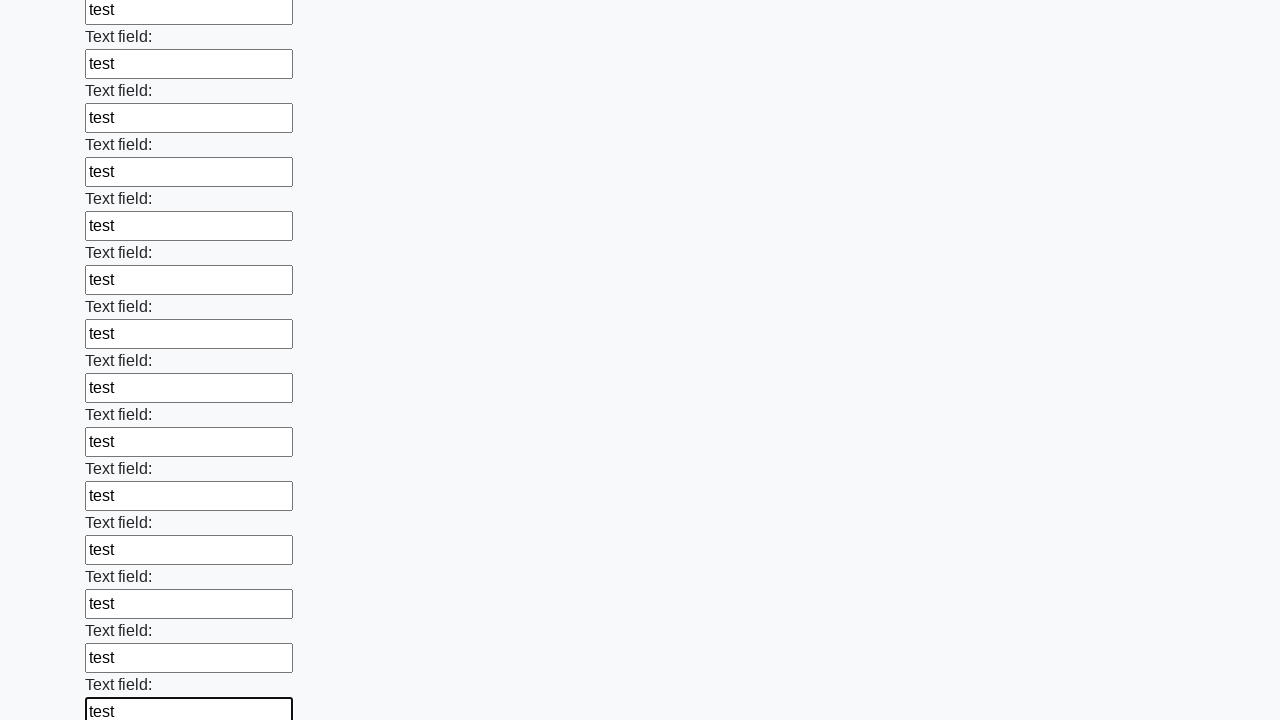

Filled an input field with 'test' on input >> nth=76
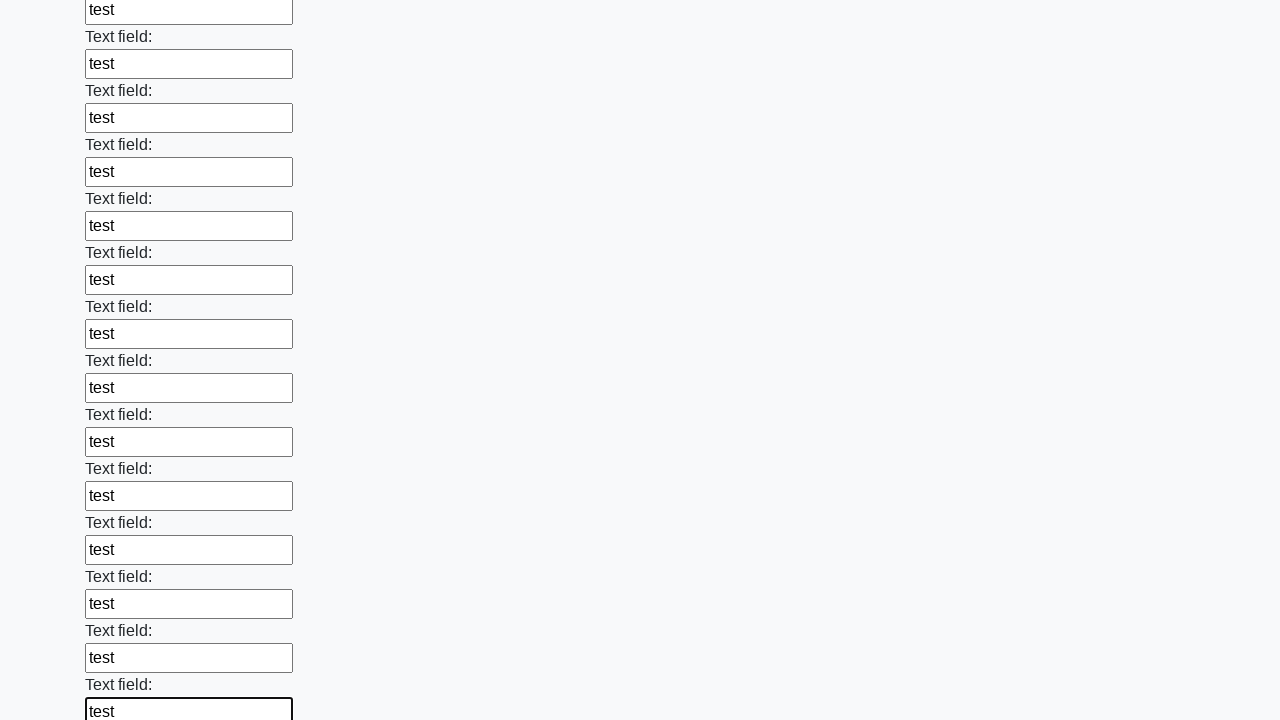

Filled an input field with 'test' on input >> nth=77
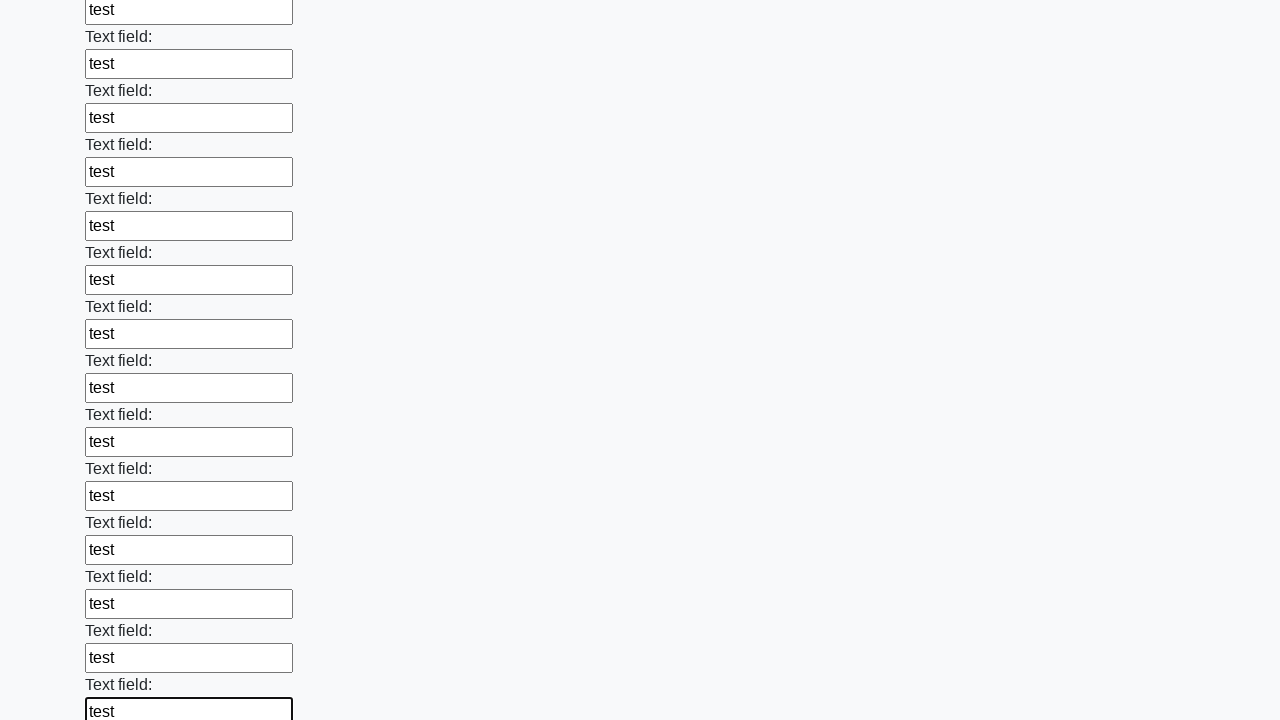

Filled an input field with 'test' on input >> nth=78
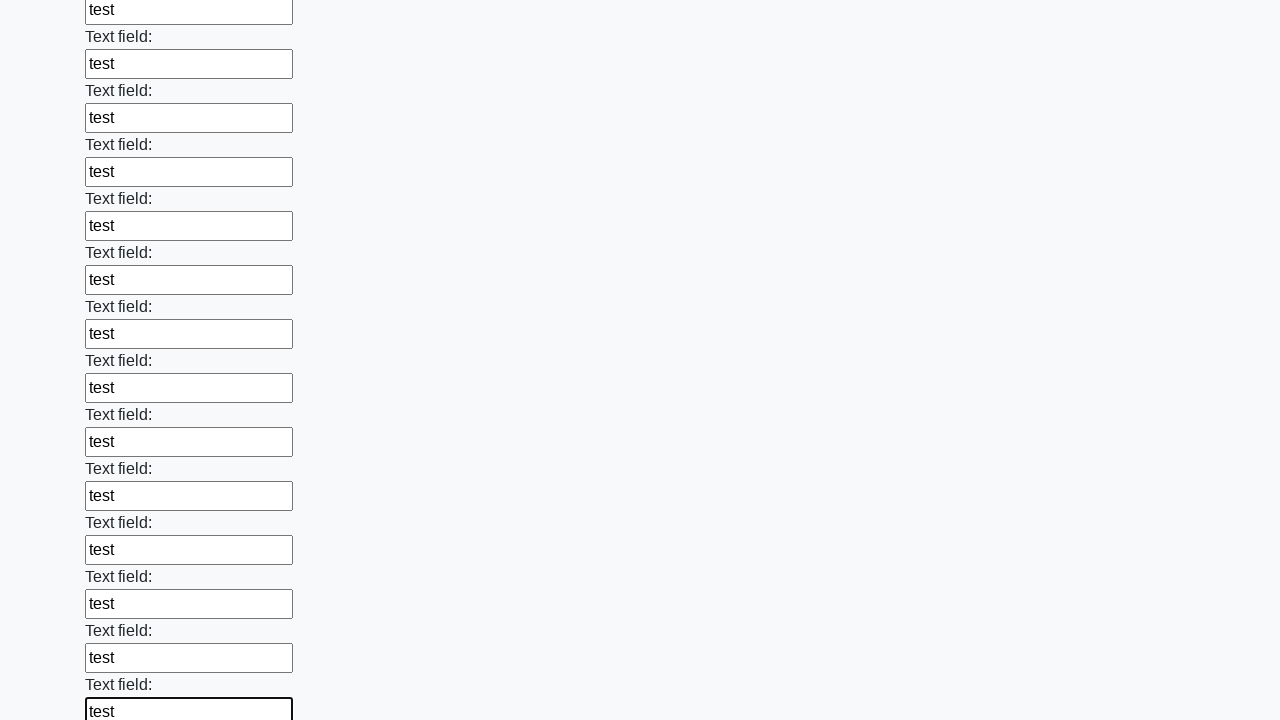

Filled an input field with 'test' on input >> nth=79
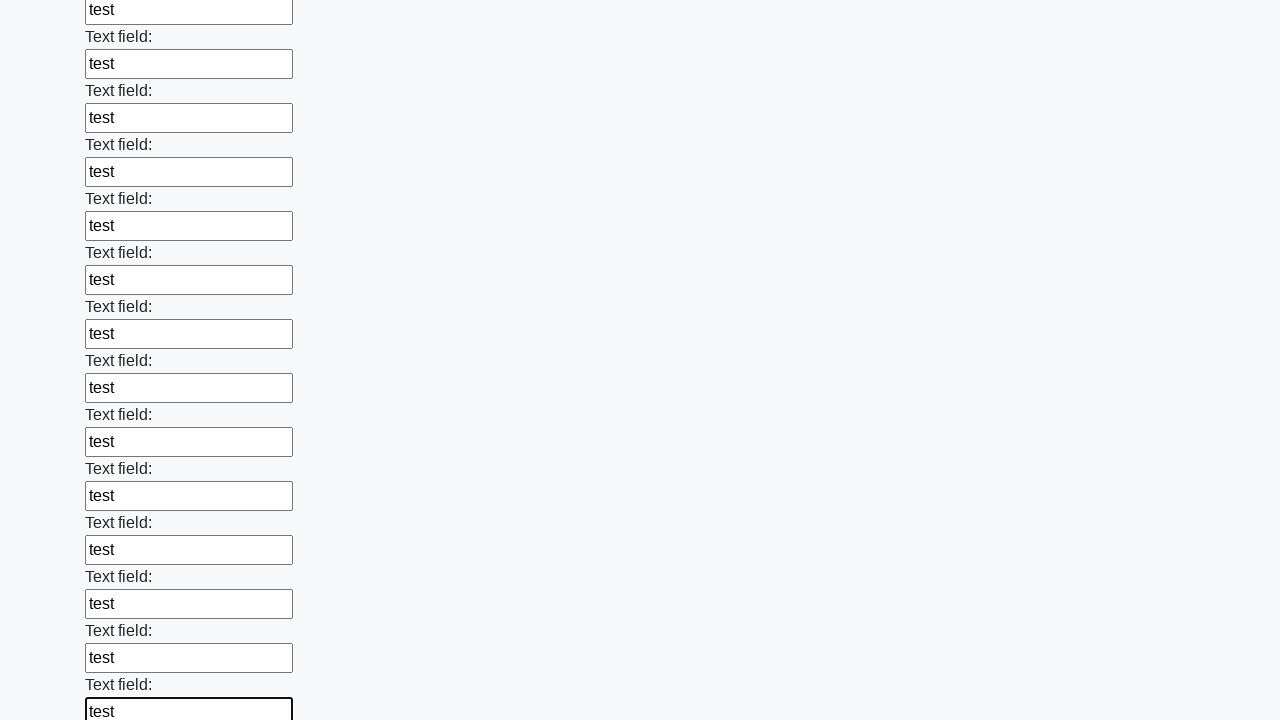

Filled an input field with 'test' on input >> nth=80
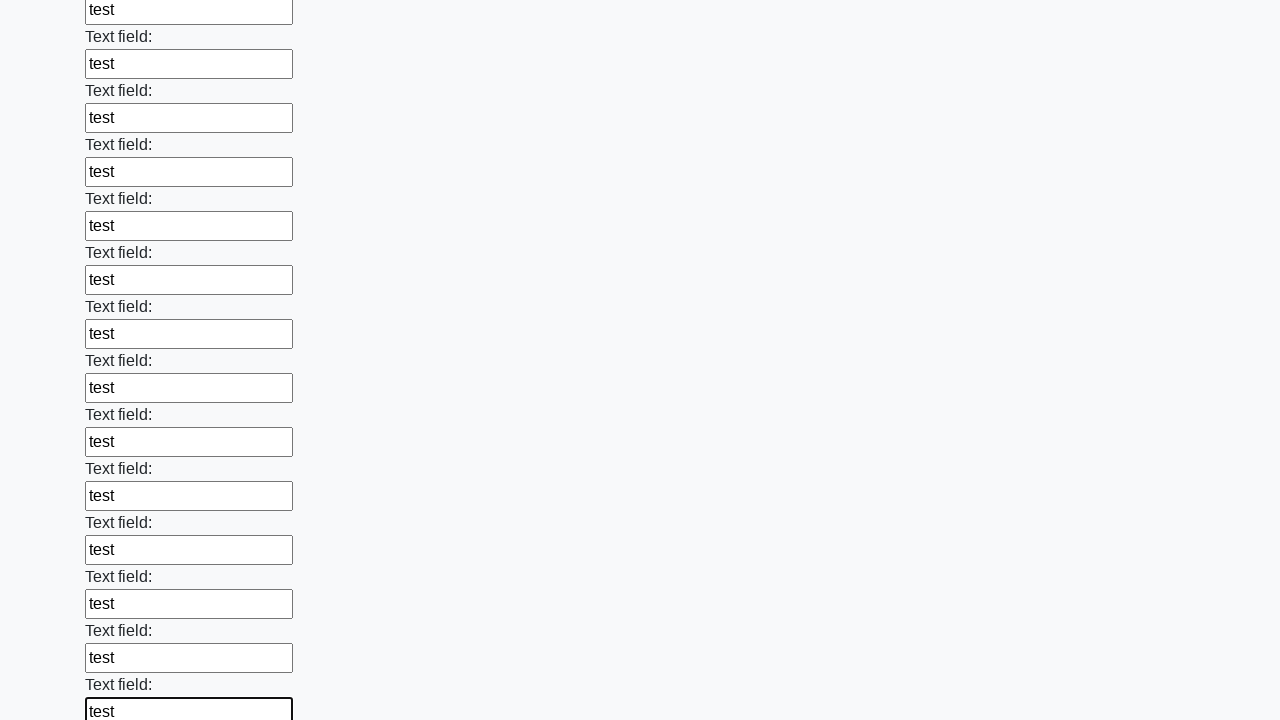

Filled an input field with 'test' on input >> nth=81
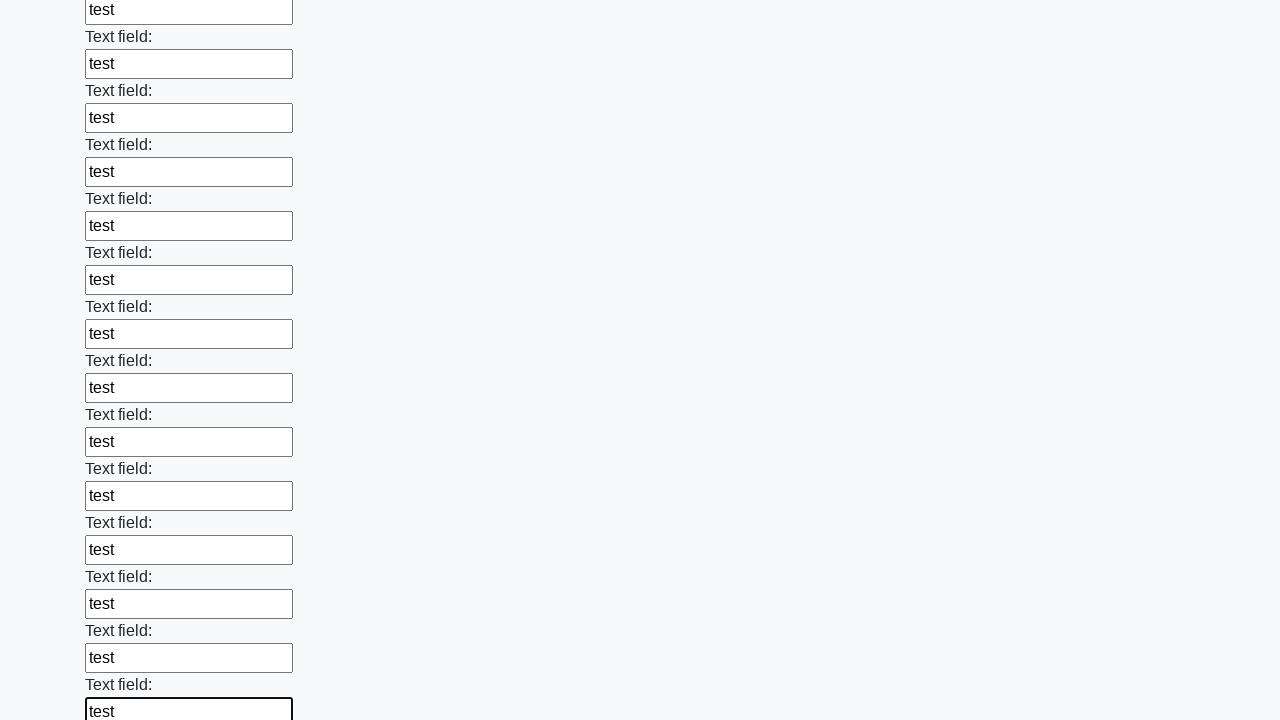

Filled an input field with 'test' on input >> nth=82
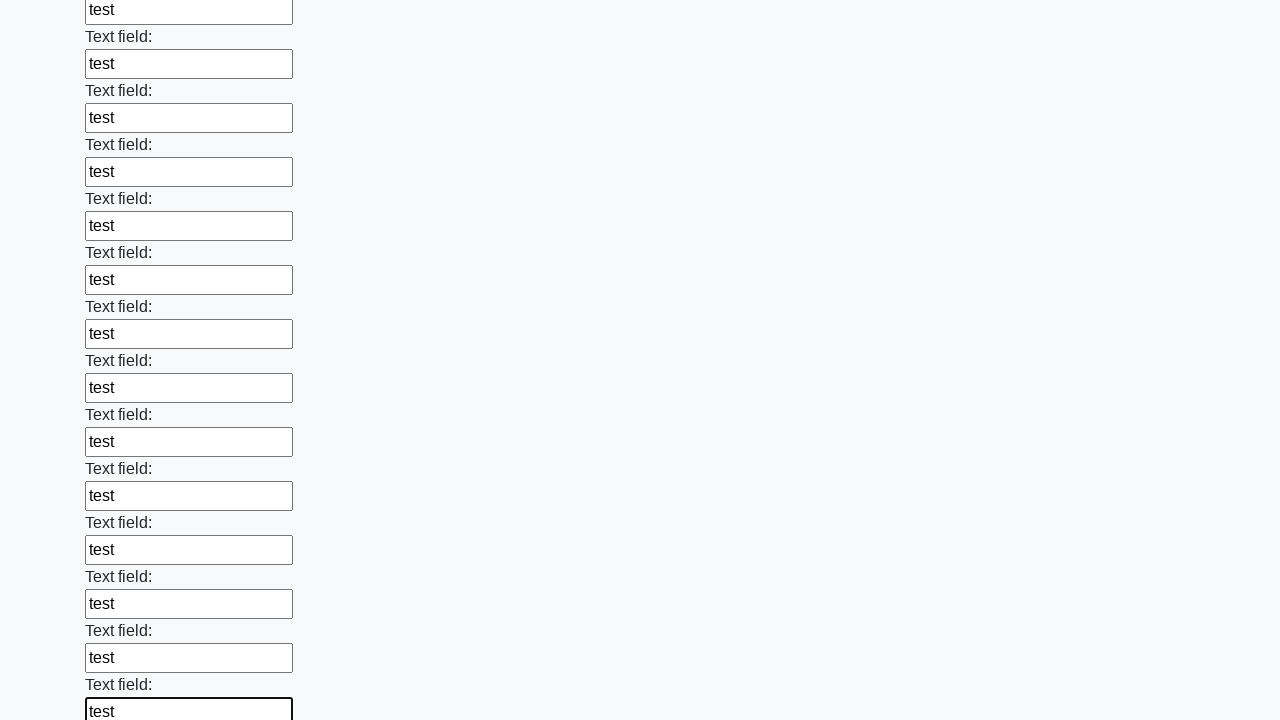

Filled an input field with 'test' on input >> nth=83
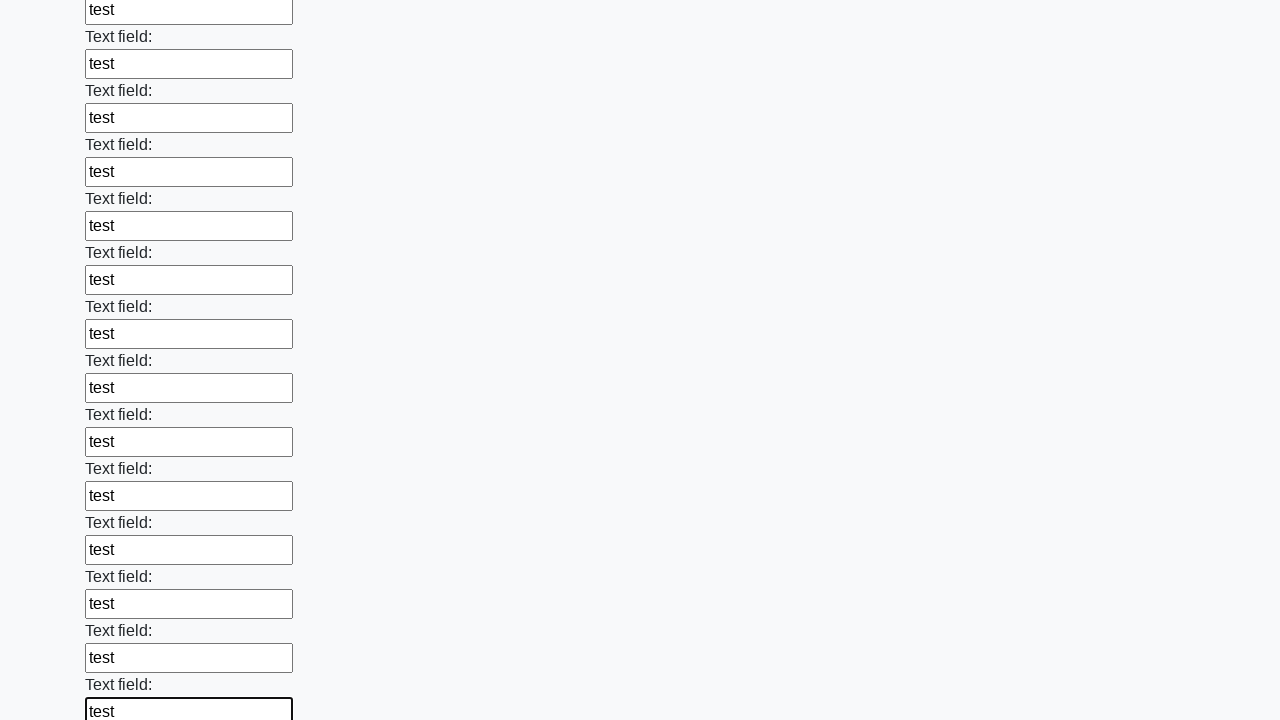

Filled an input field with 'test' on input >> nth=84
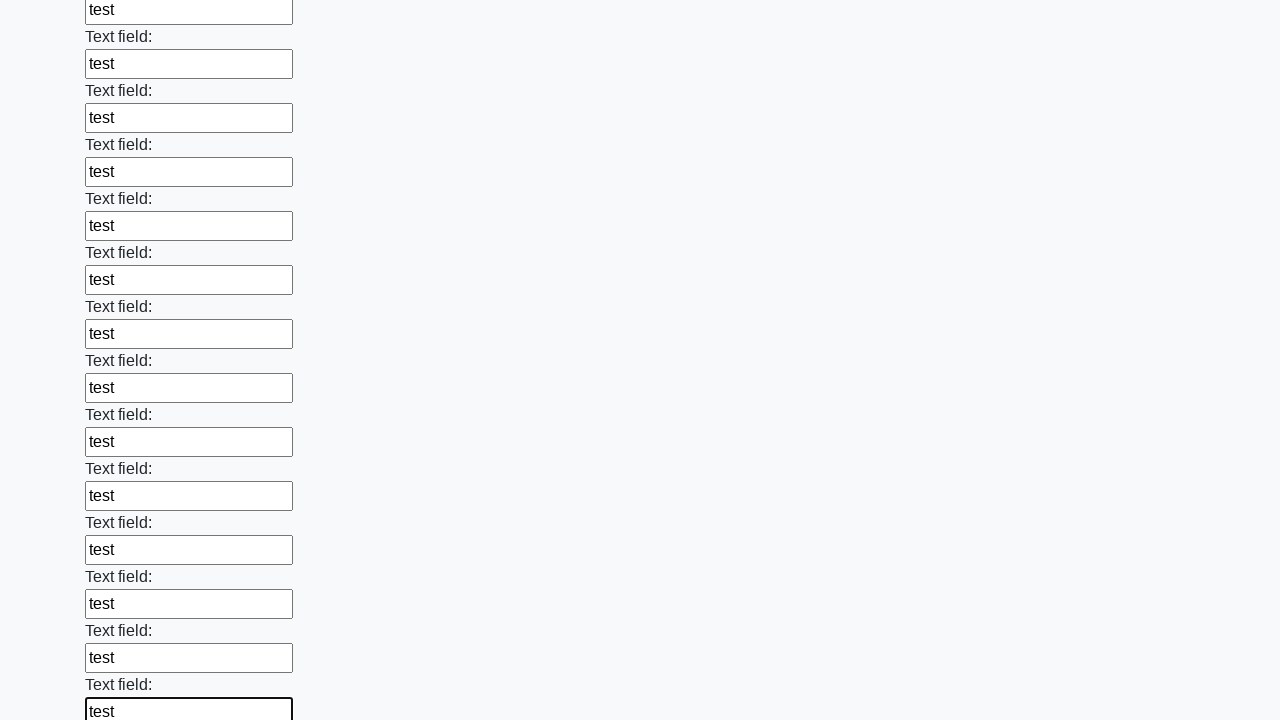

Filled an input field with 'test' on input >> nth=85
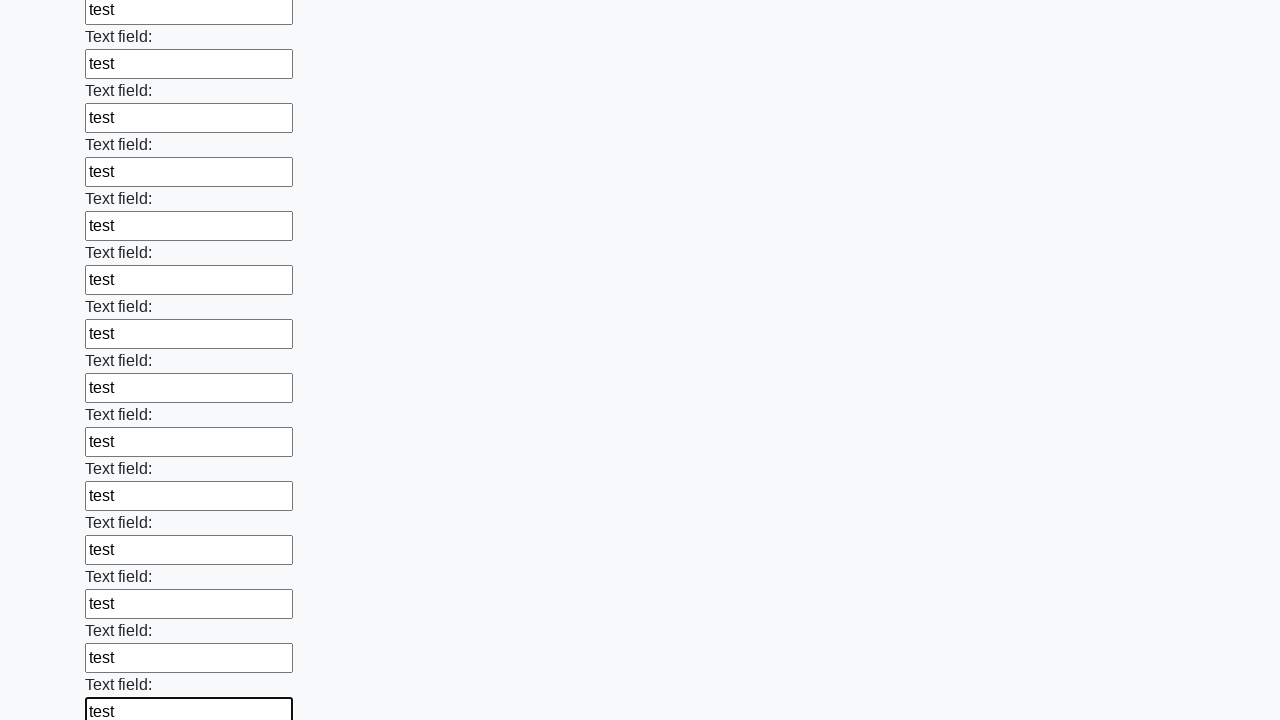

Filled an input field with 'test' on input >> nth=86
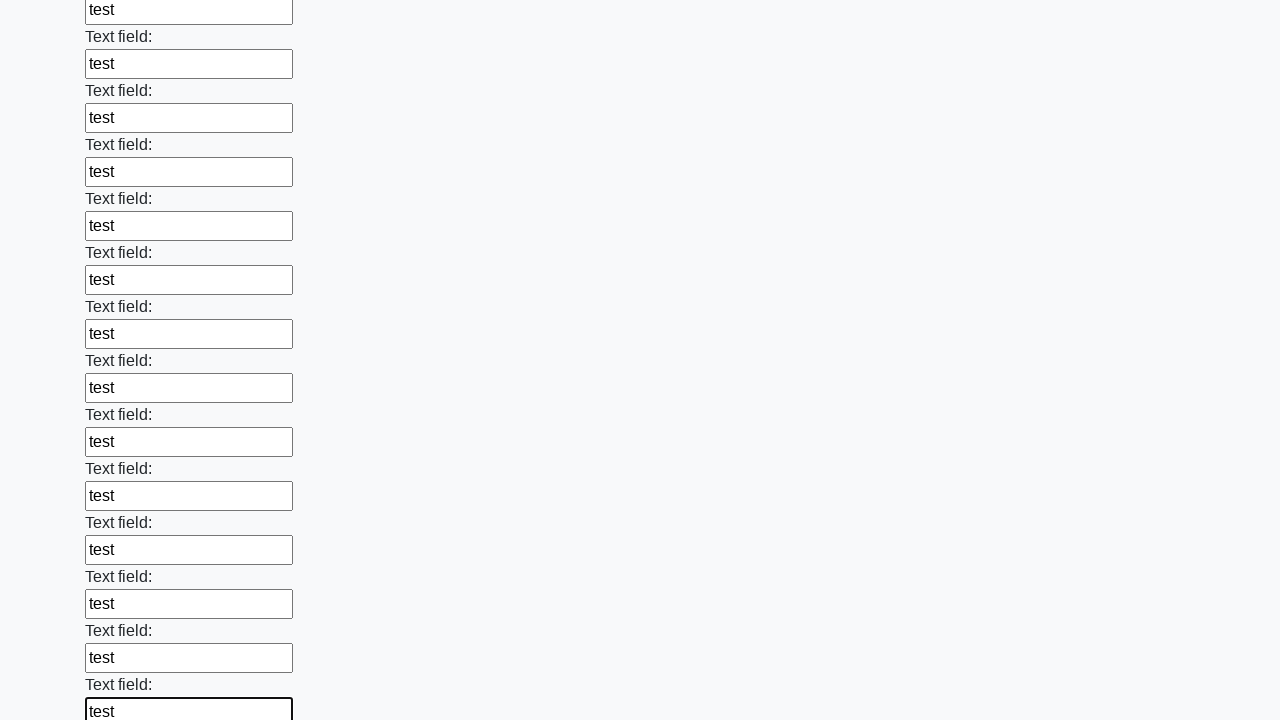

Filled an input field with 'test' on input >> nth=87
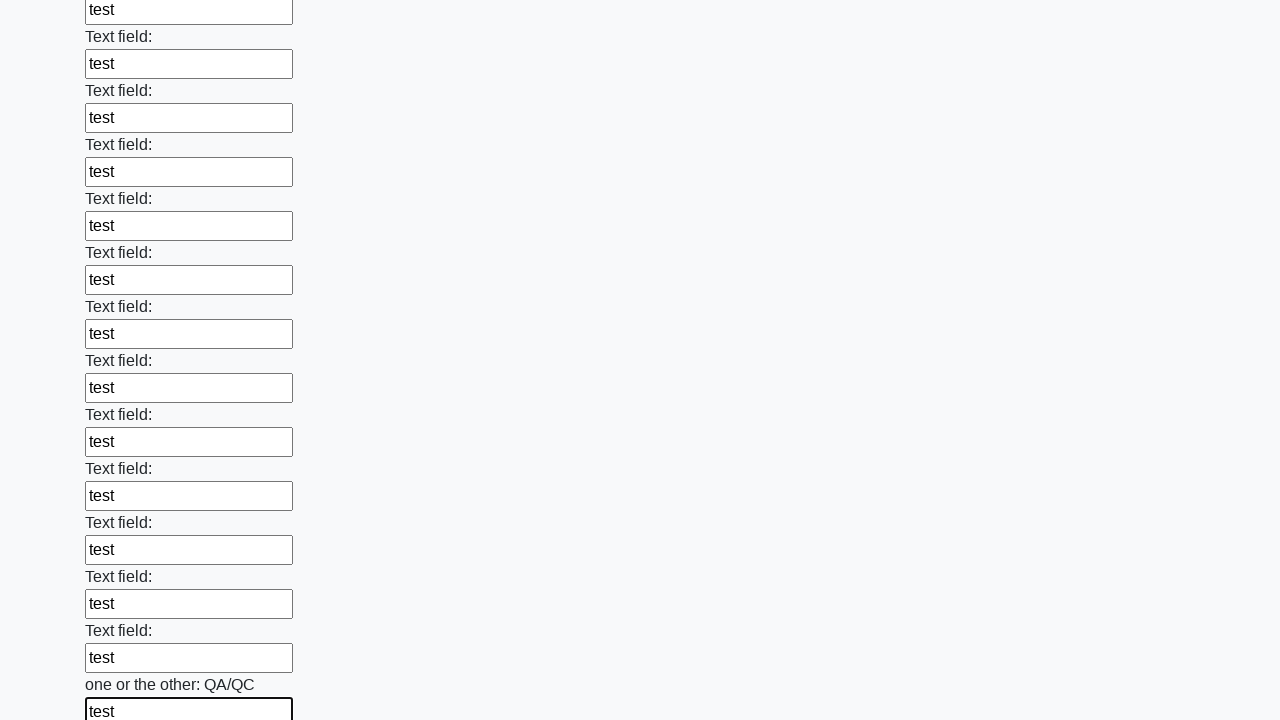

Filled an input field with 'test' on input >> nth=88
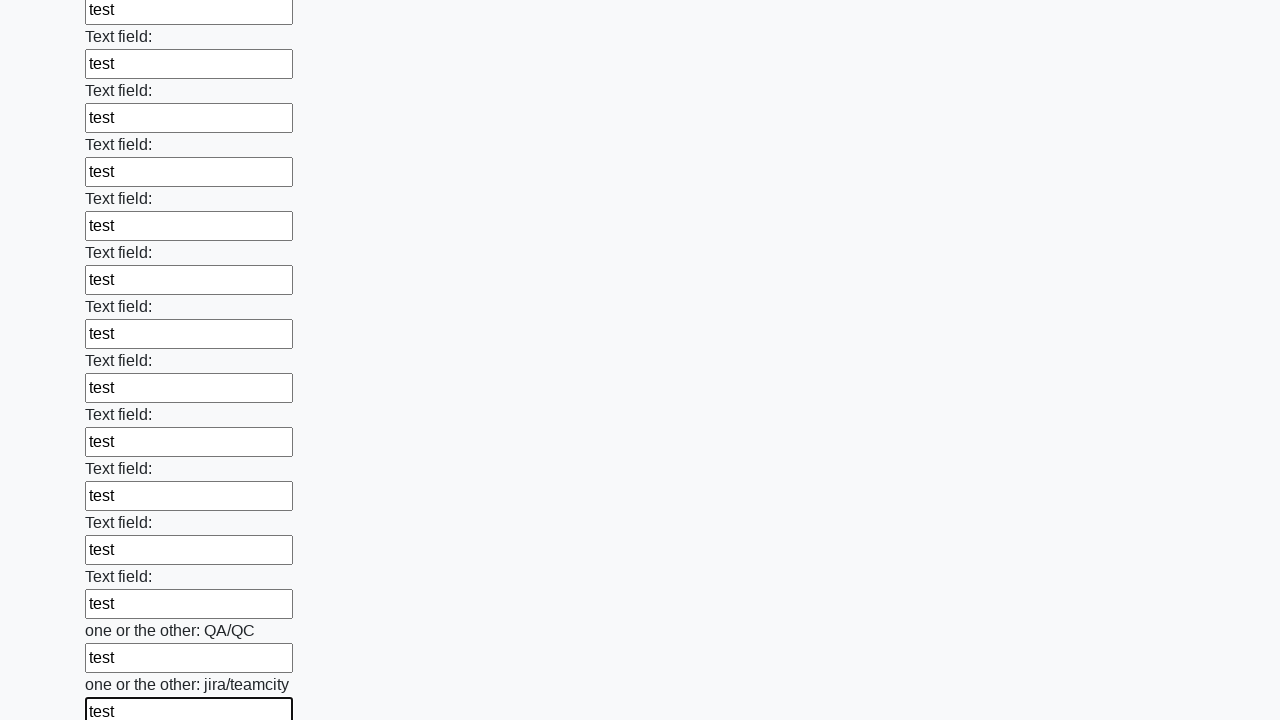

Filled an input field with 'test' on input >> nth=89
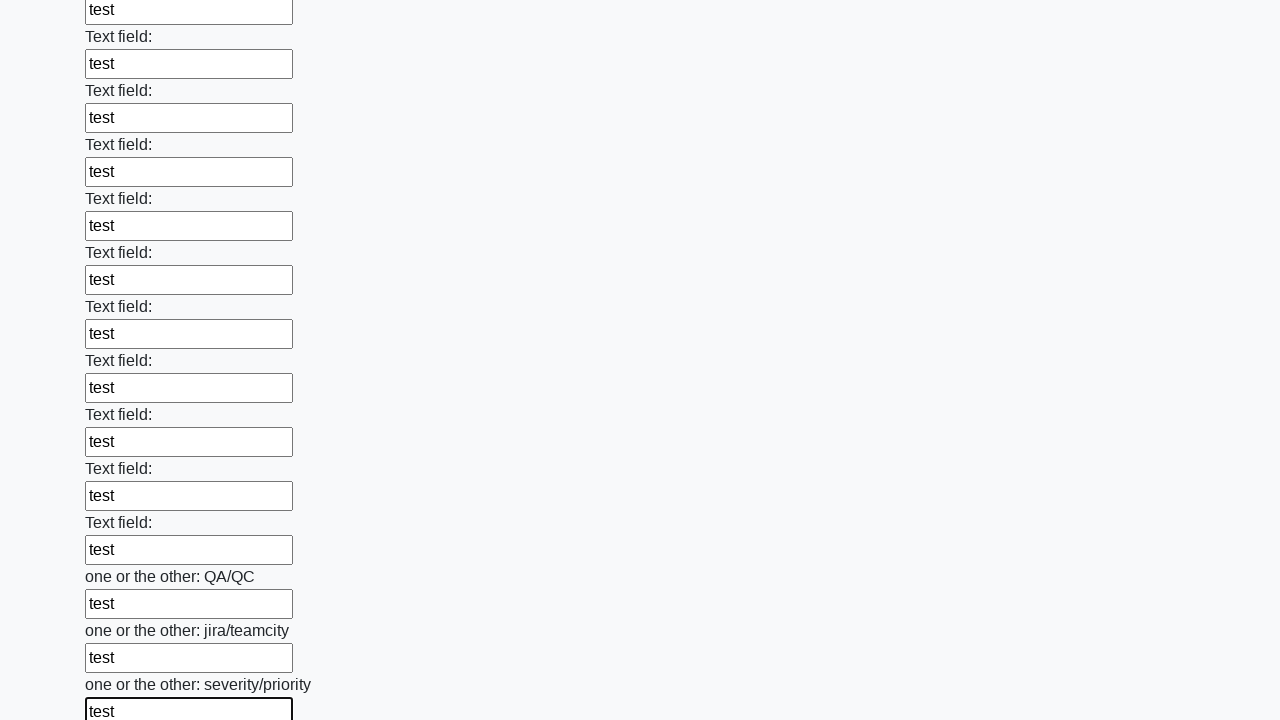

Filled an input field with 'test' on input >> nth=90
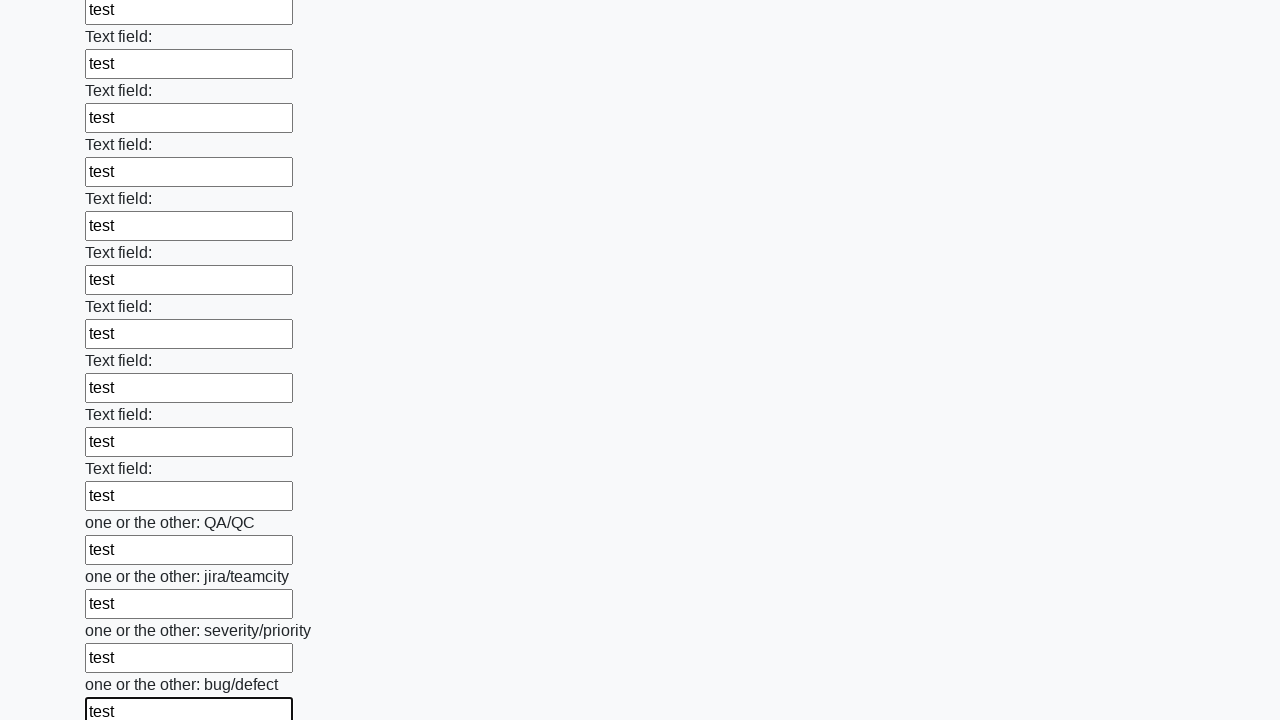

Filled an input field with 'test' on input >> nth=91
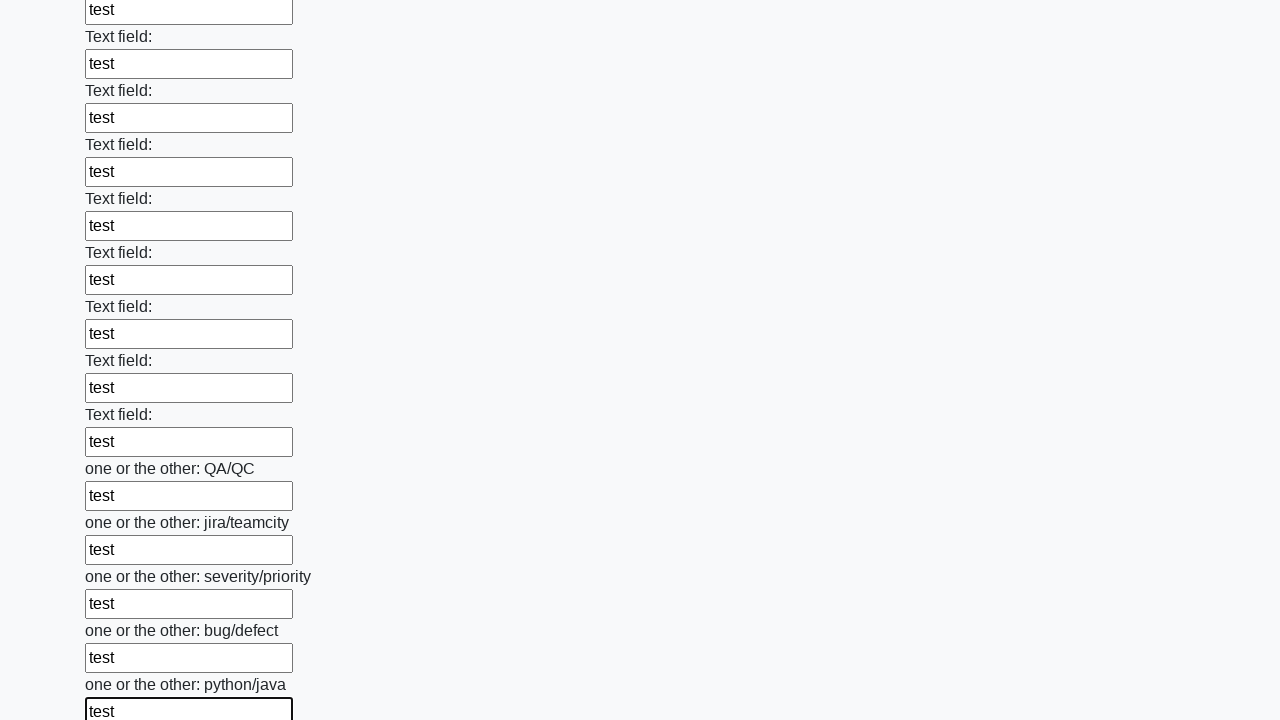

Filled an input field with 'test' on input >> nth=92
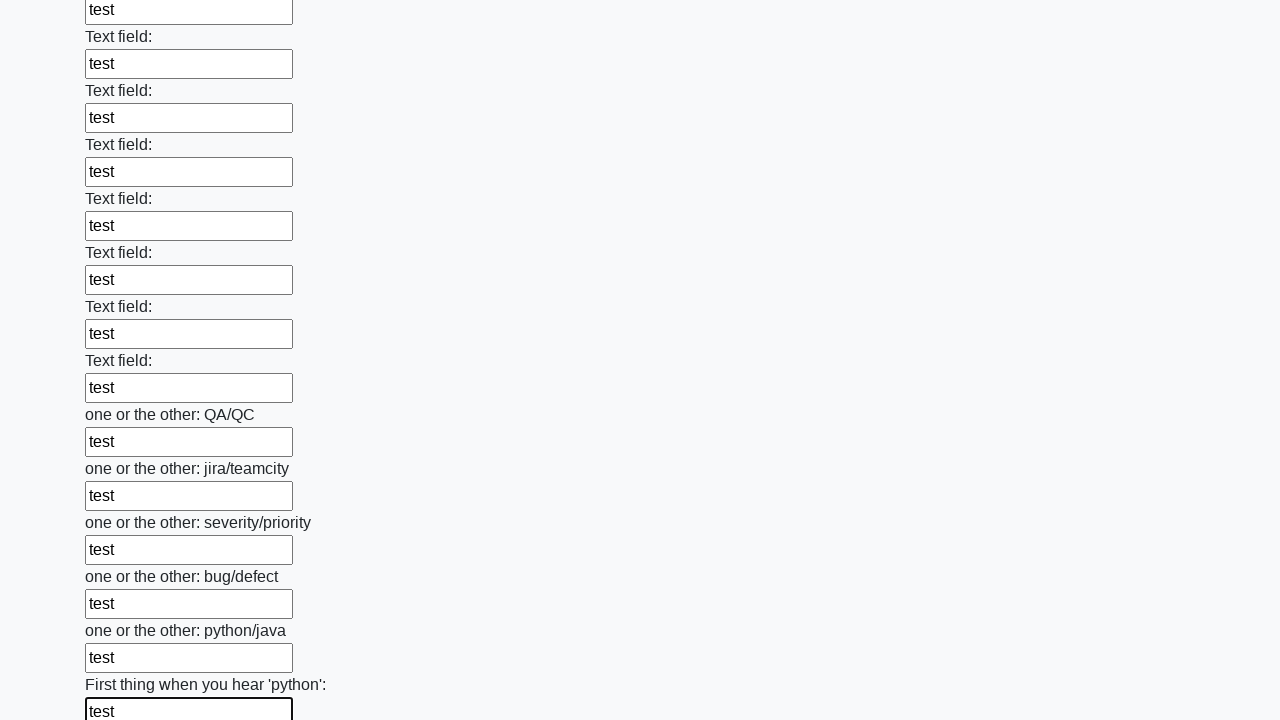

Filled an input field with 'test' on input >> nth=93
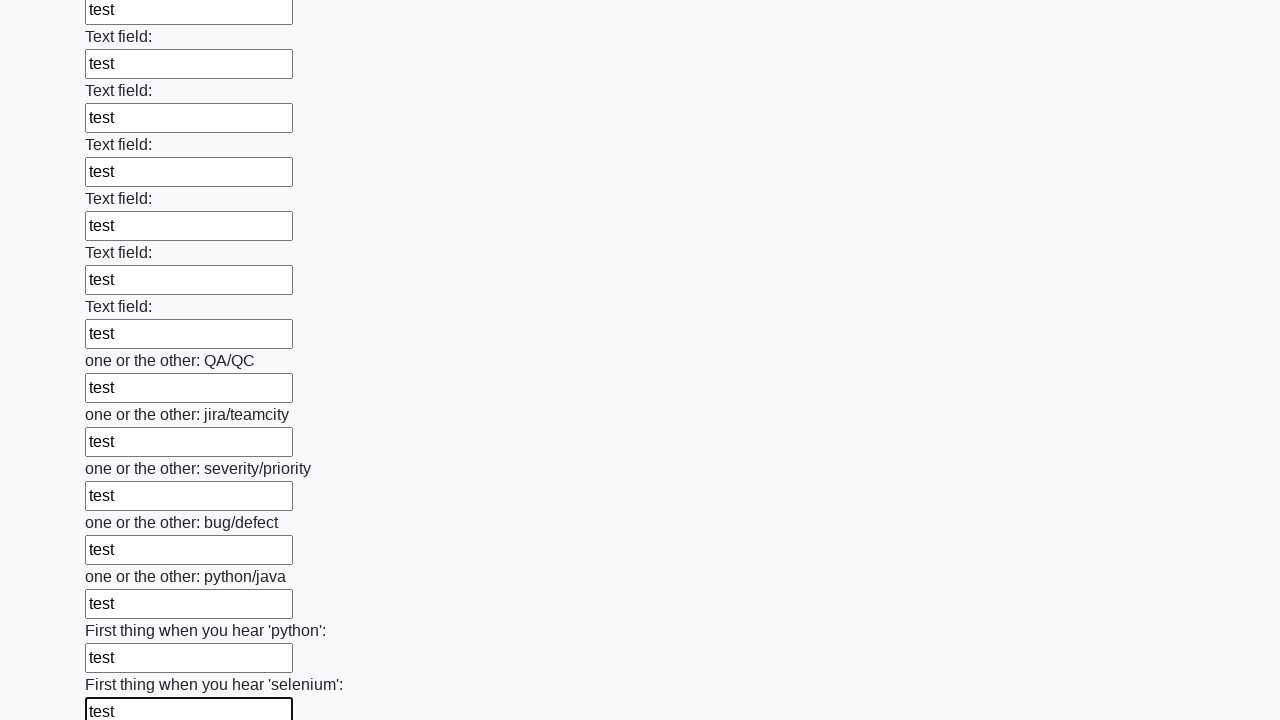

Filled an input field with 'test' on input >> nth=94
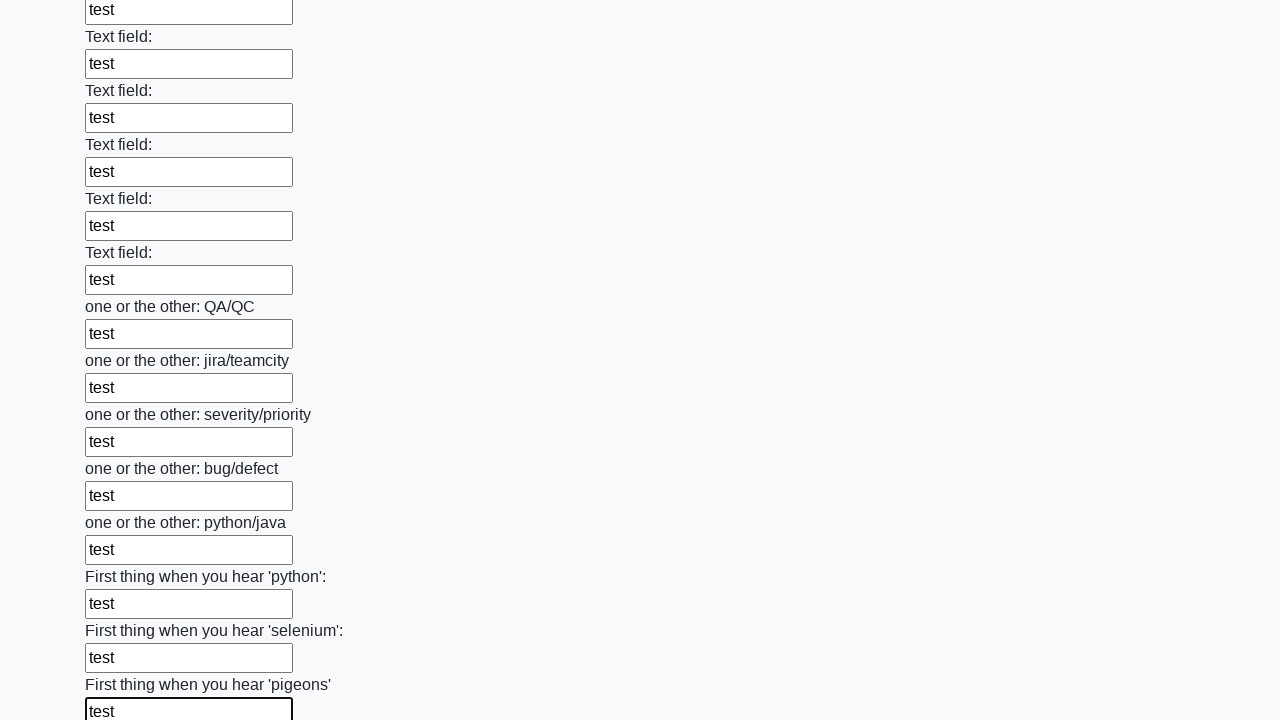

Filled an input field with 'test' on input >> nth=95
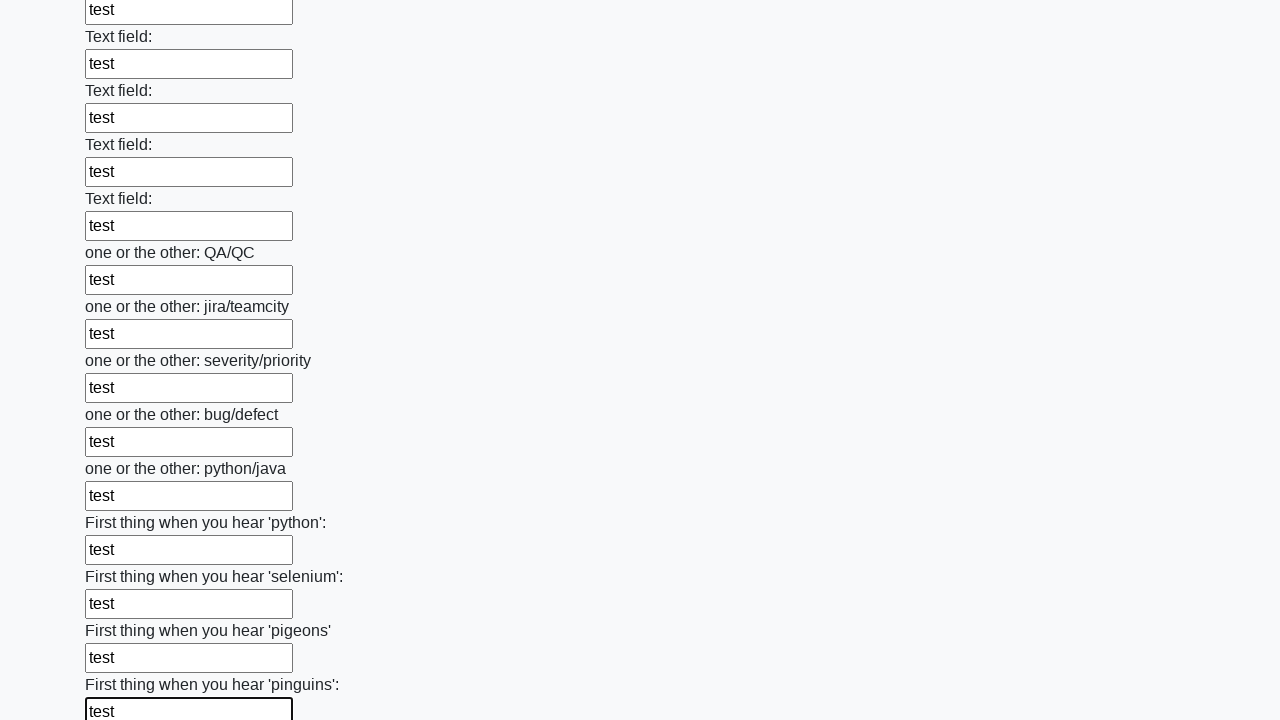

Filled an input field with 'test' on input >> nth=96
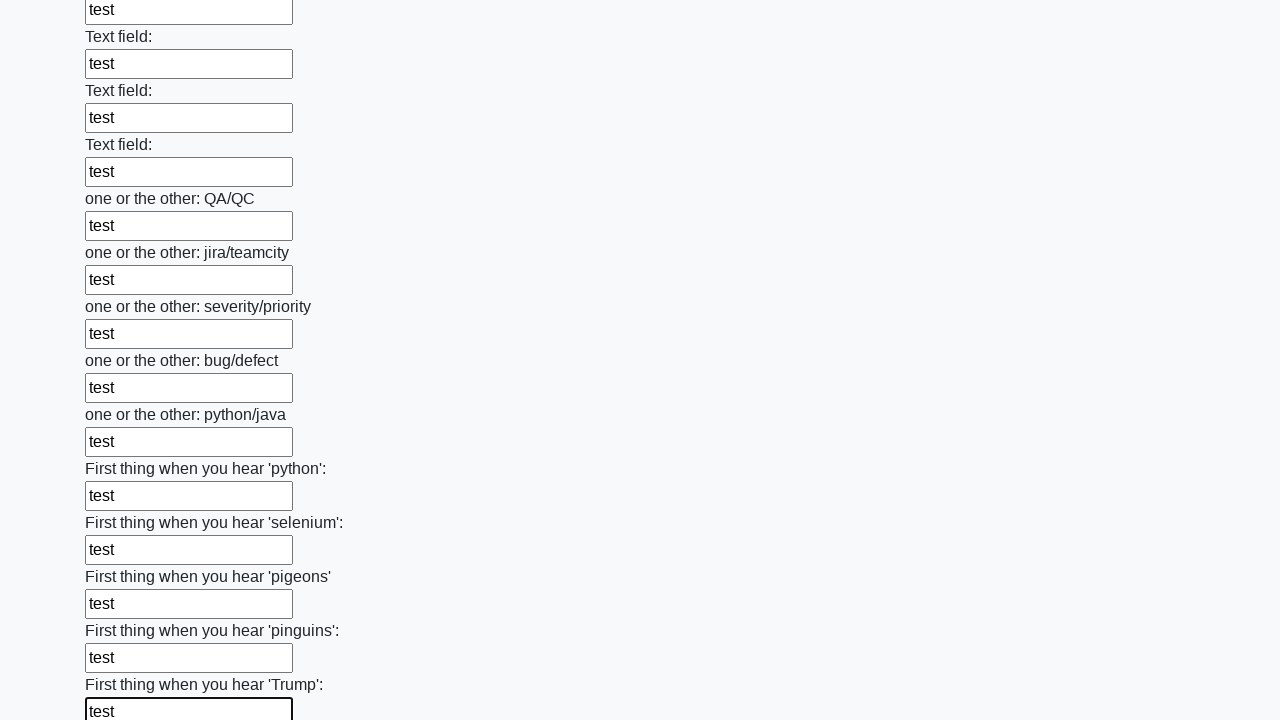

Filled an input field with 'test' on input >> nth=97
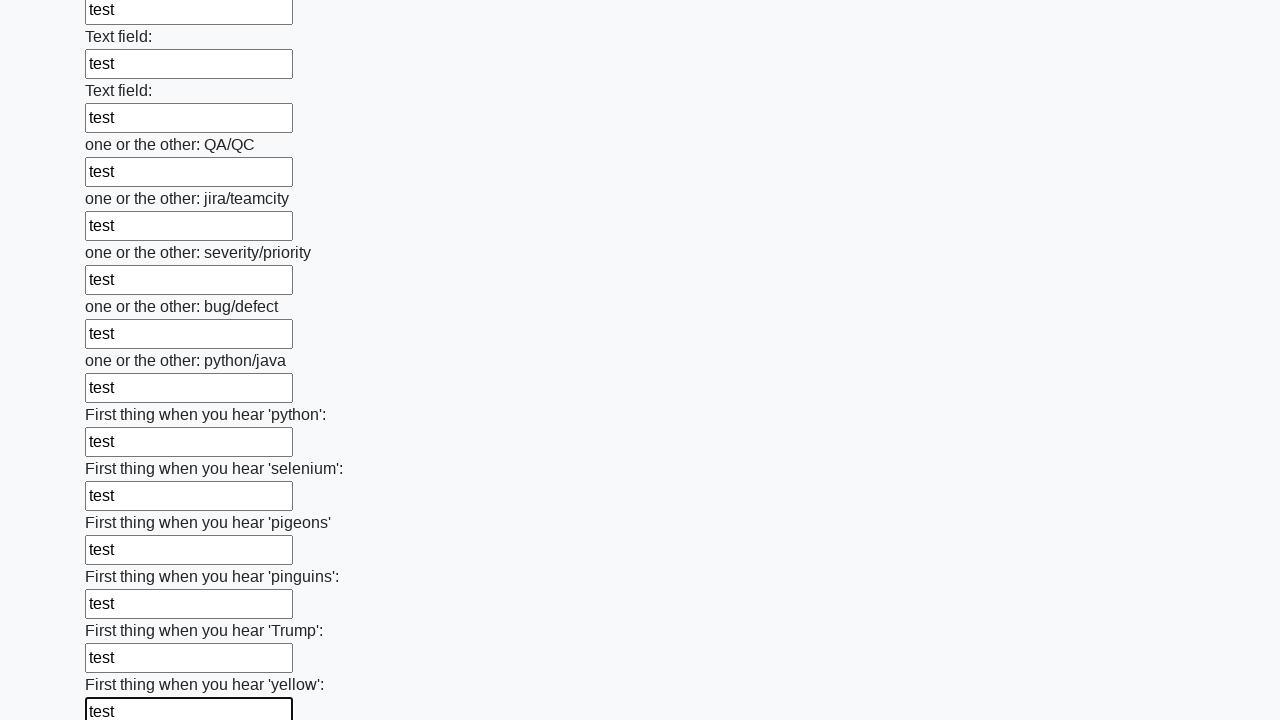

Filled an input field with 'test' on input >> nth=98
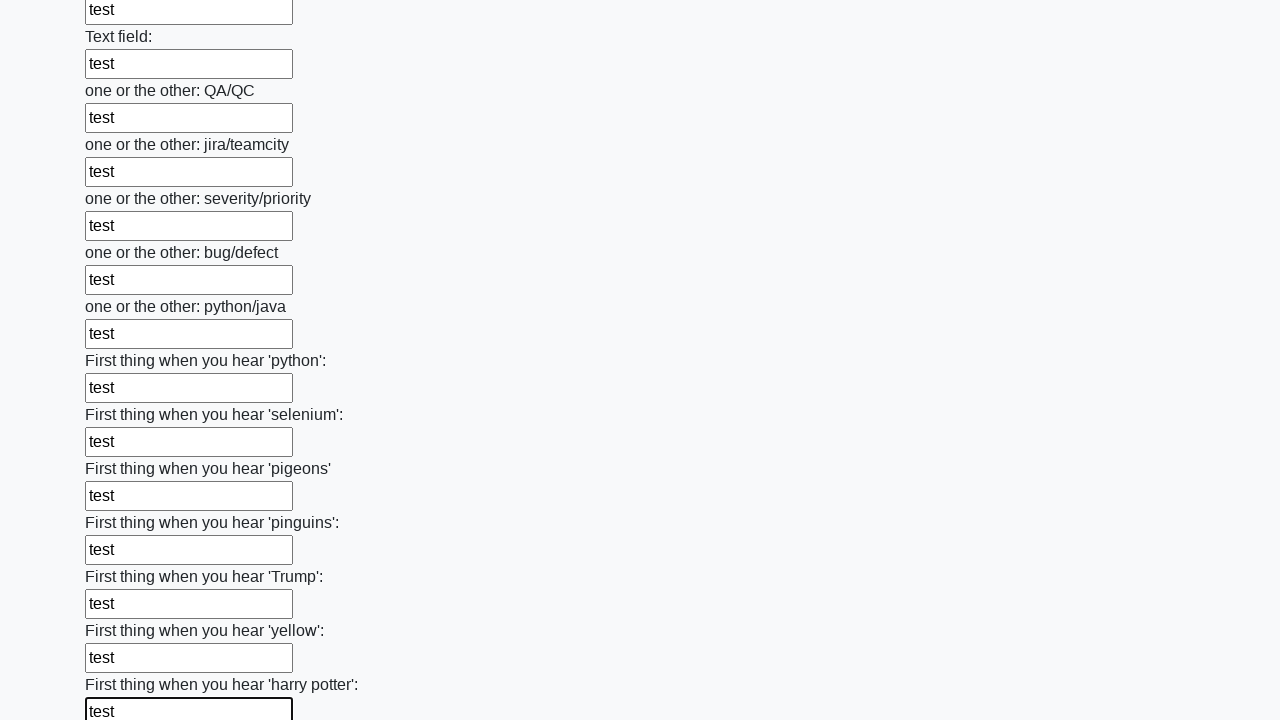

Filled an input field with 'test' on input >> nth=99
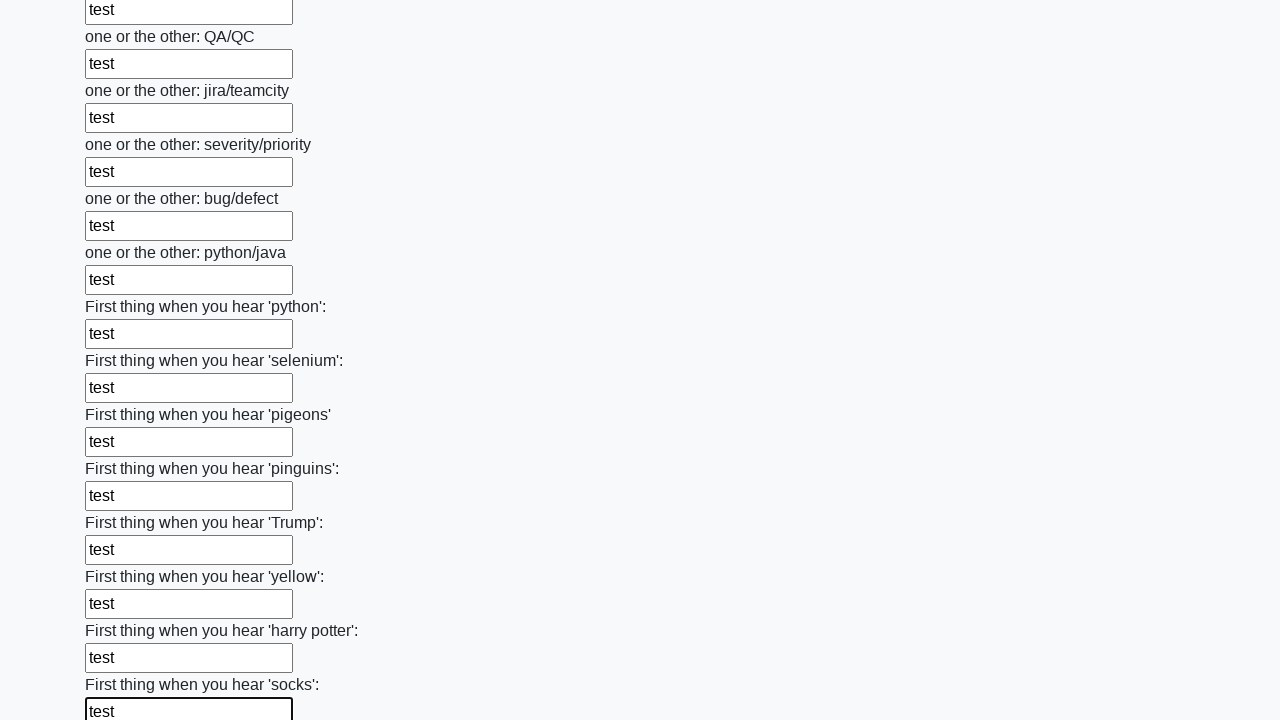

Clicked the submit button at (123, 611) on button.btn
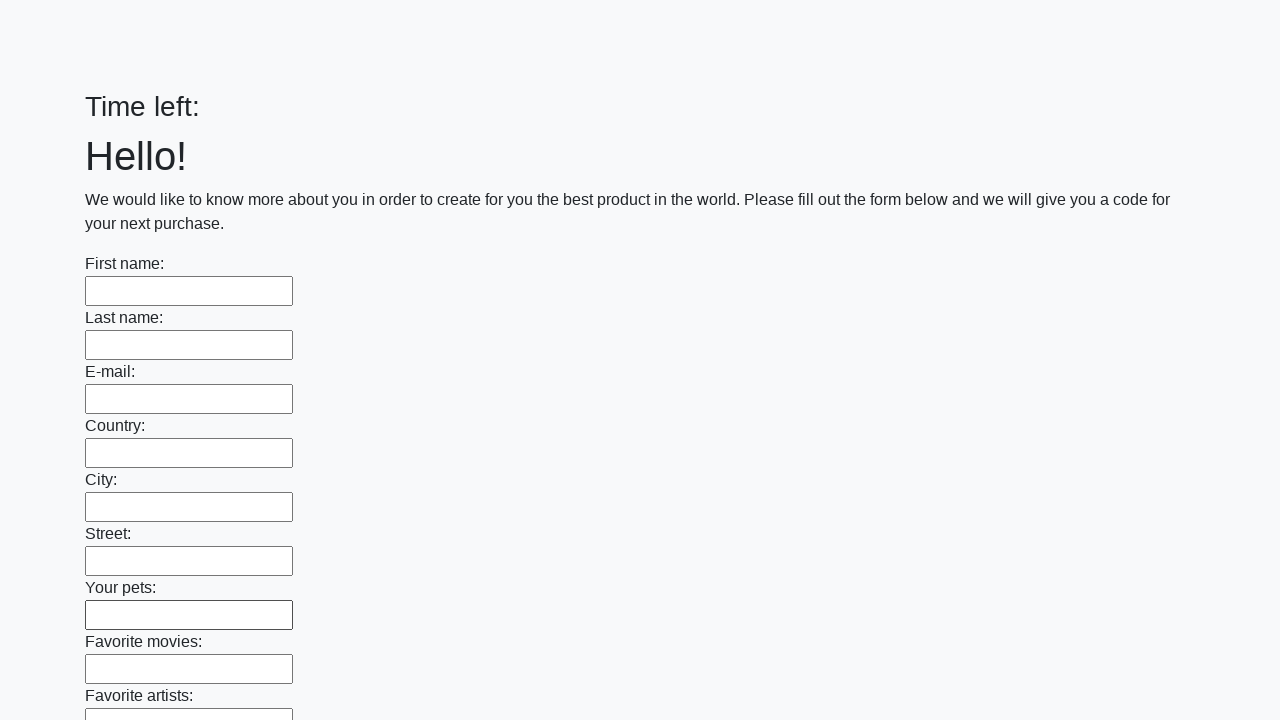

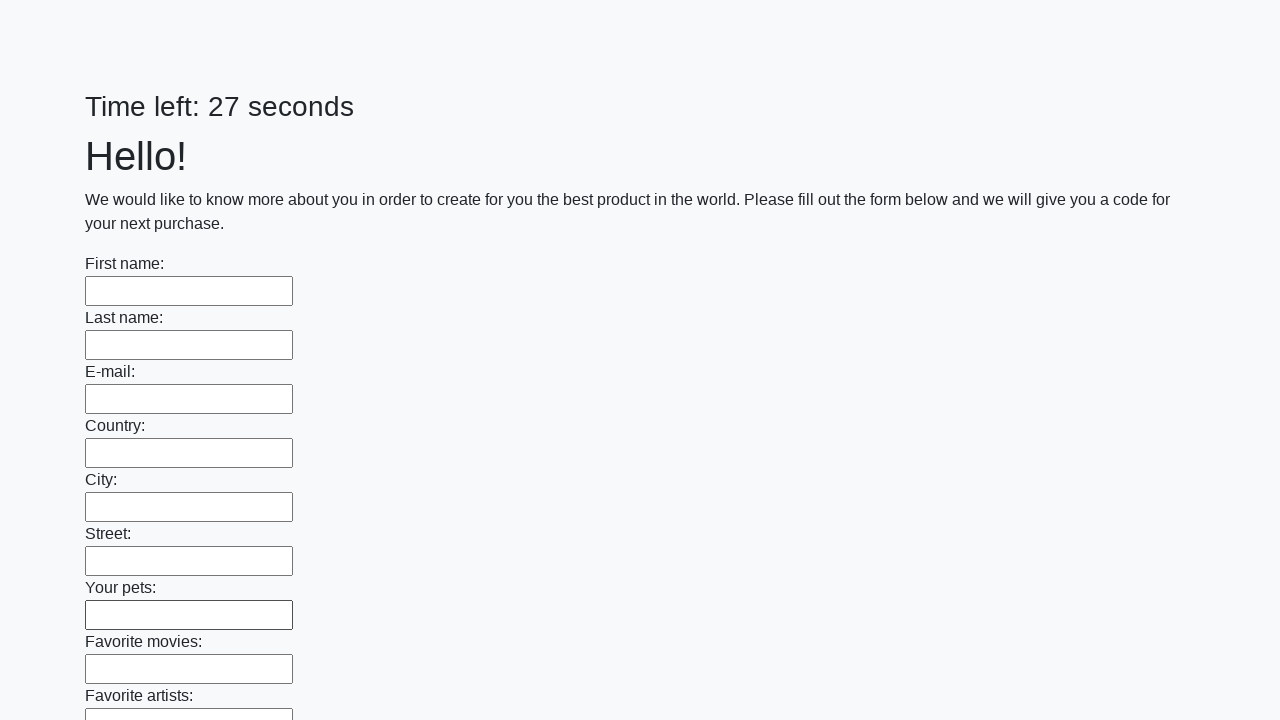